Navigates through book listings on a bookstore website, clicking on each book to view its details page and then returning to the main page

Starting URL: https://books.toscrape.com/

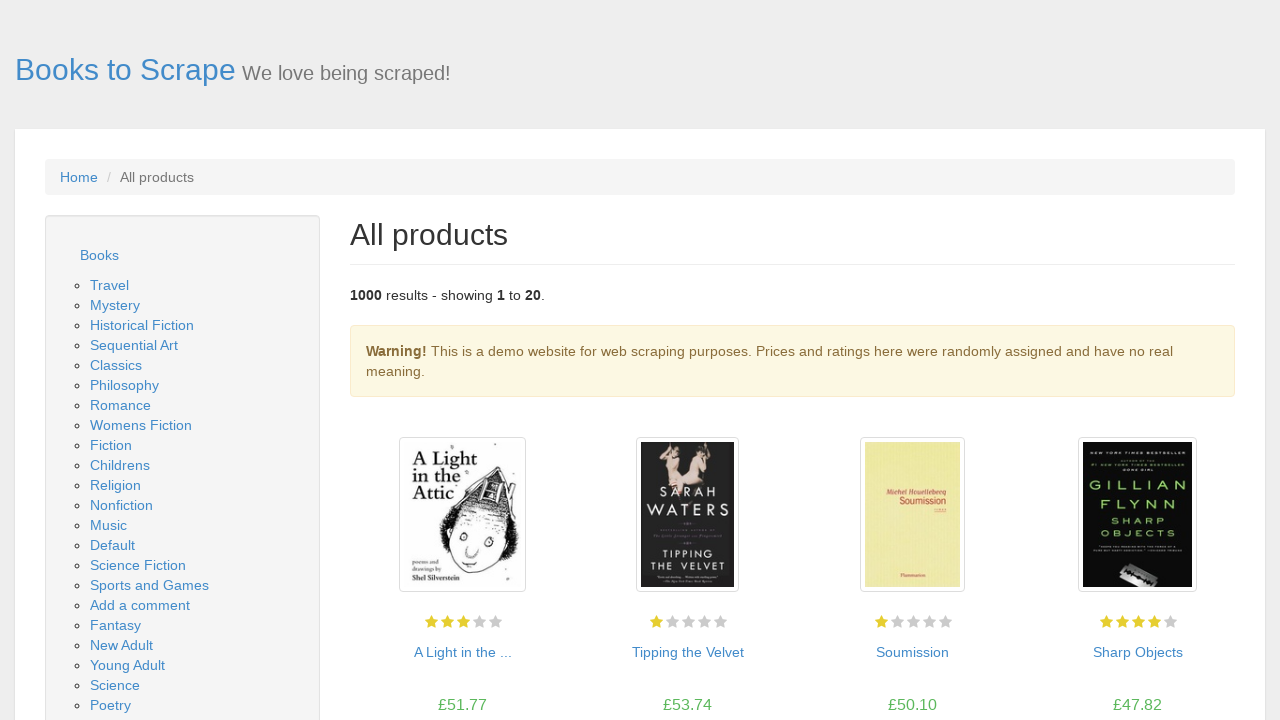

Clicked on book title link at (462, 652) on a >> nth=54
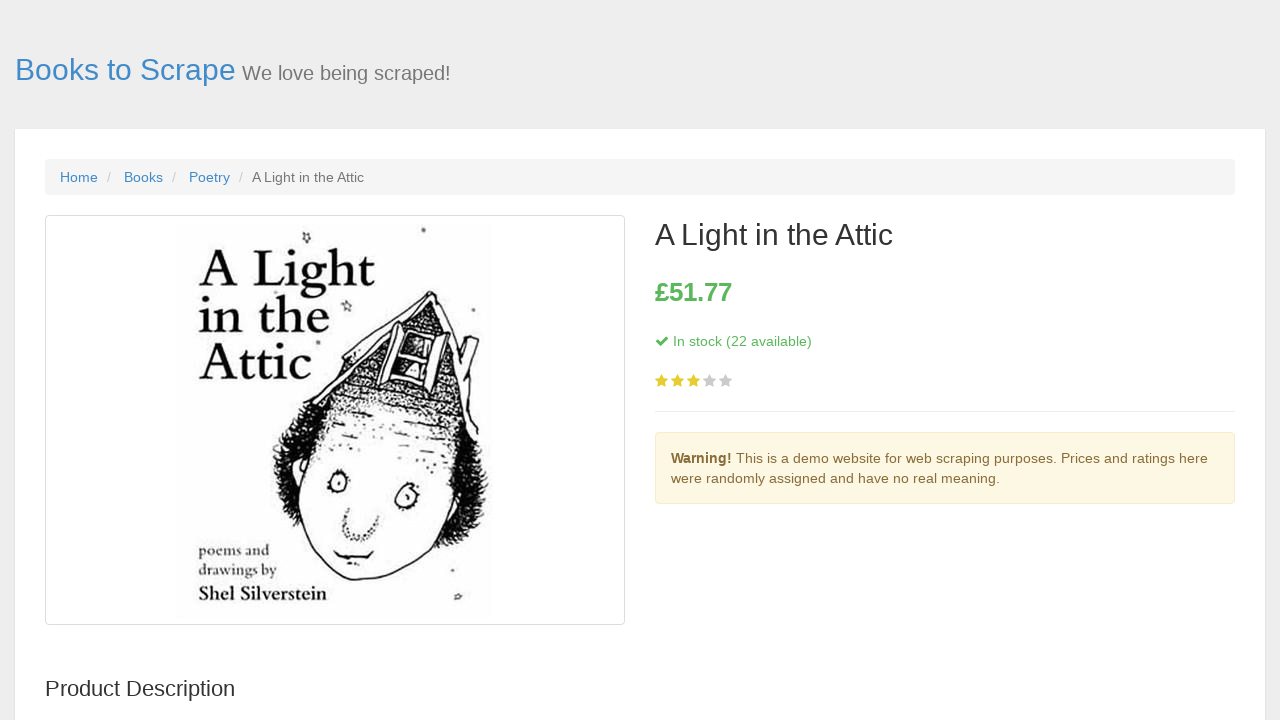

Book detail page loaded, price element visible
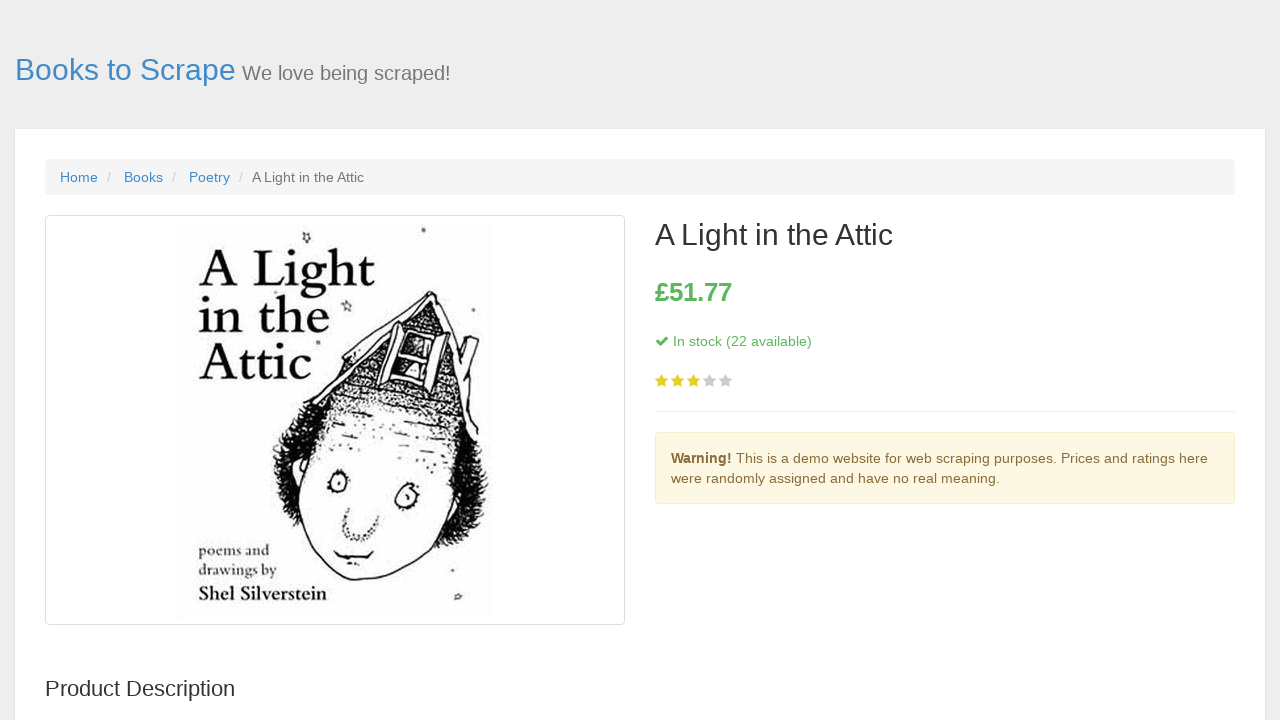

Stock status element visible on detail page
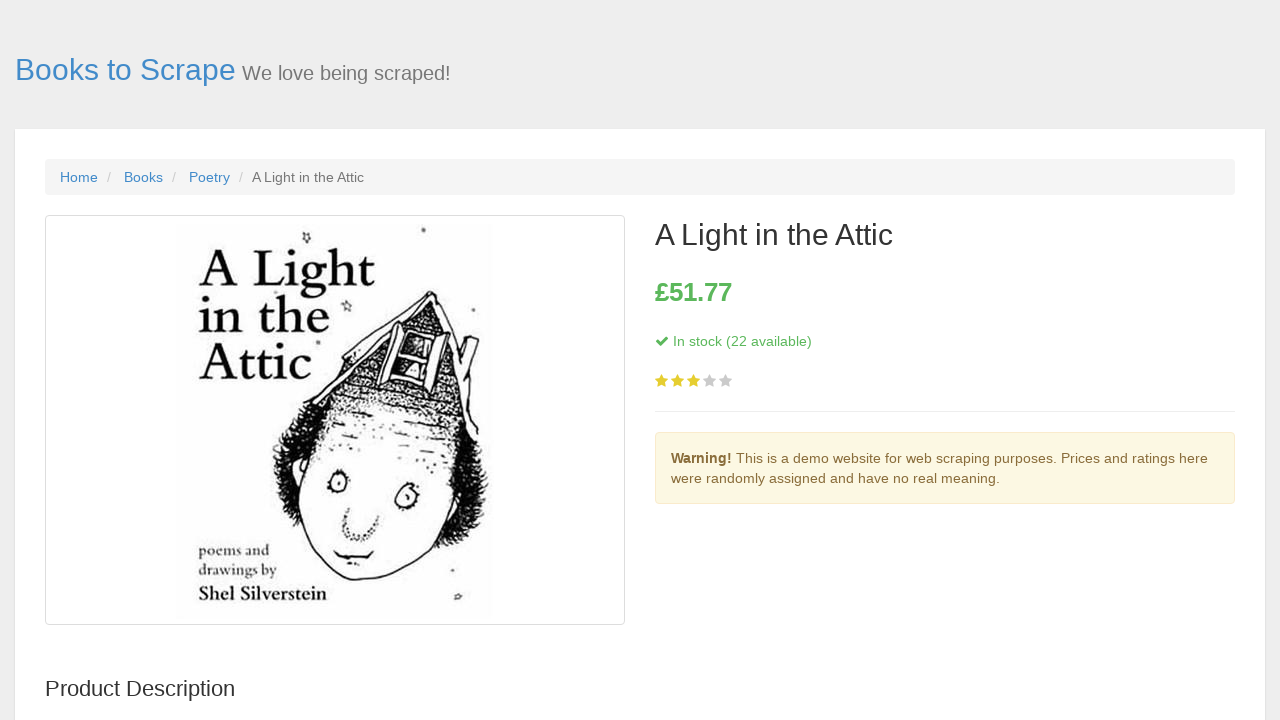

Navigated back to main book listings page
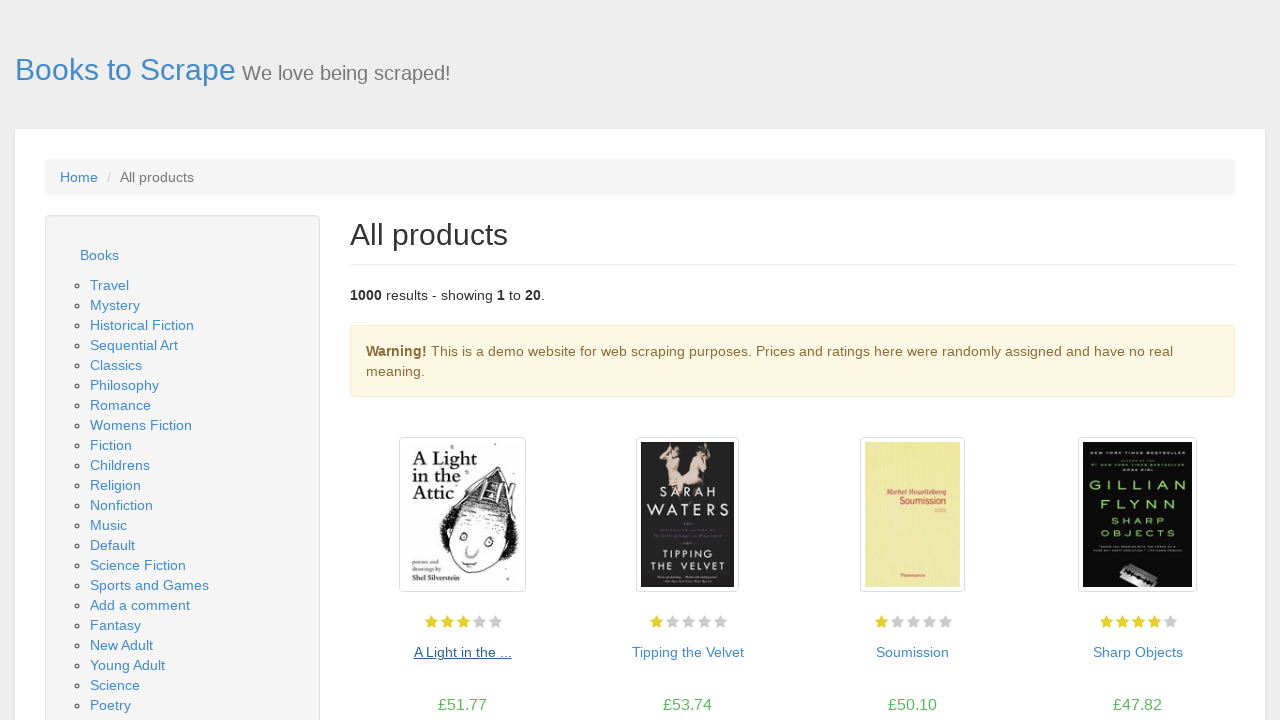

Main page reloaded, book links available
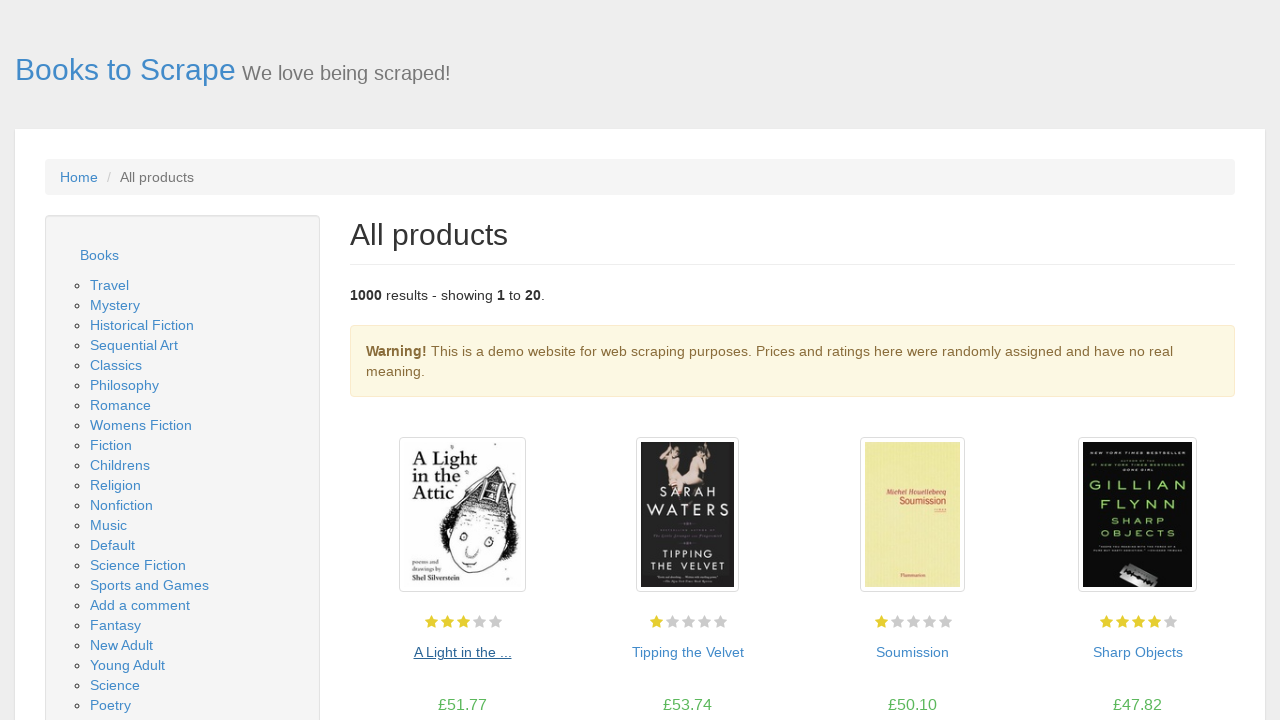

Clicked on book title link at (688, 652) on a >> nth=56
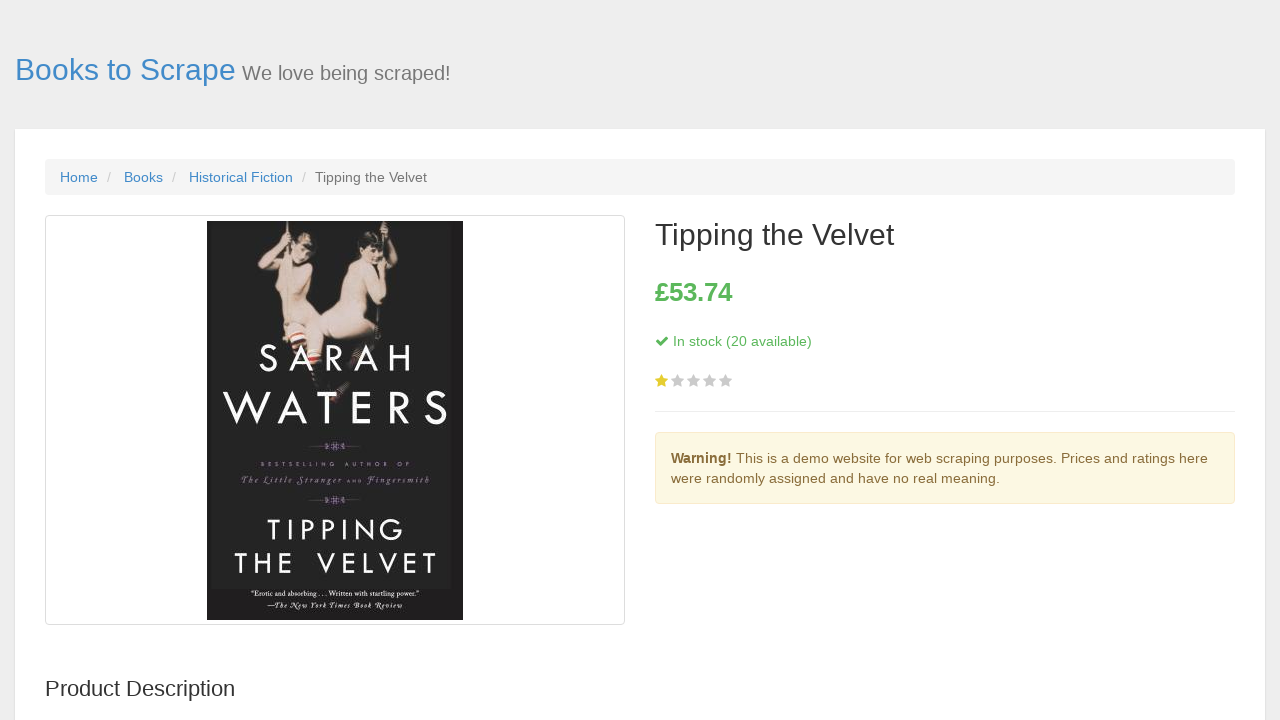

Book detail page loaded, price element visible
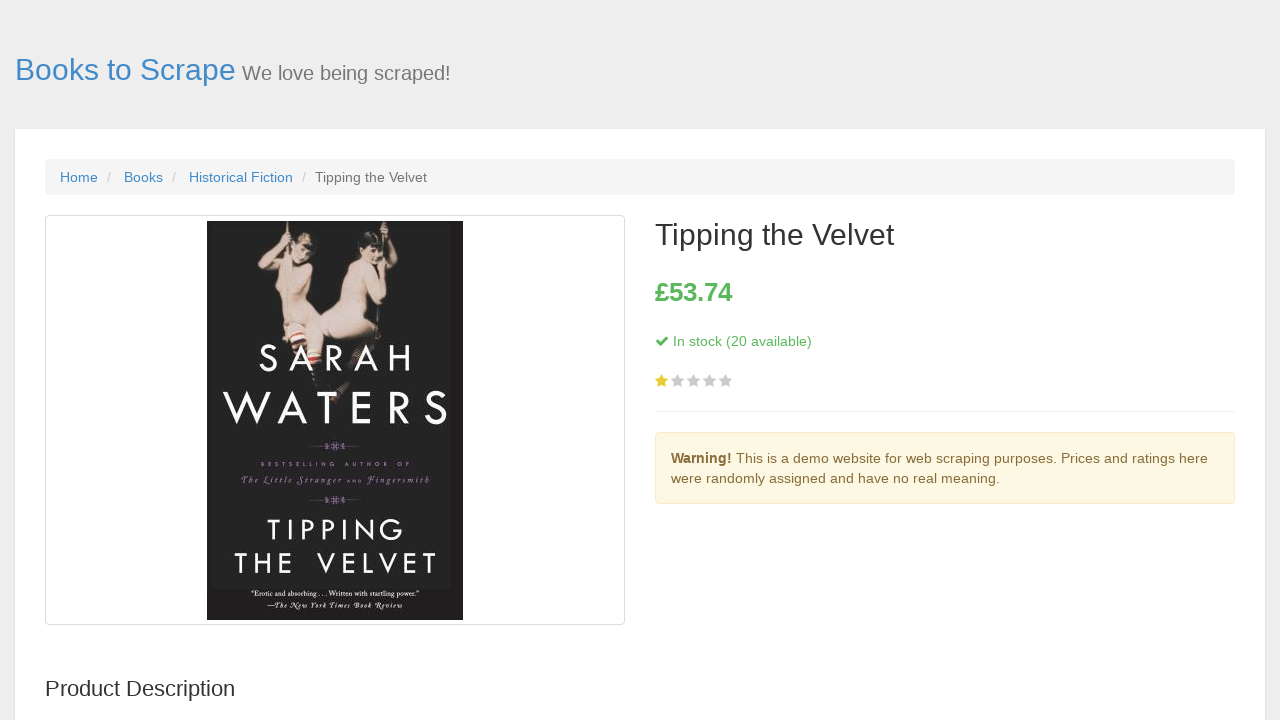

Stock status element visible on detail page
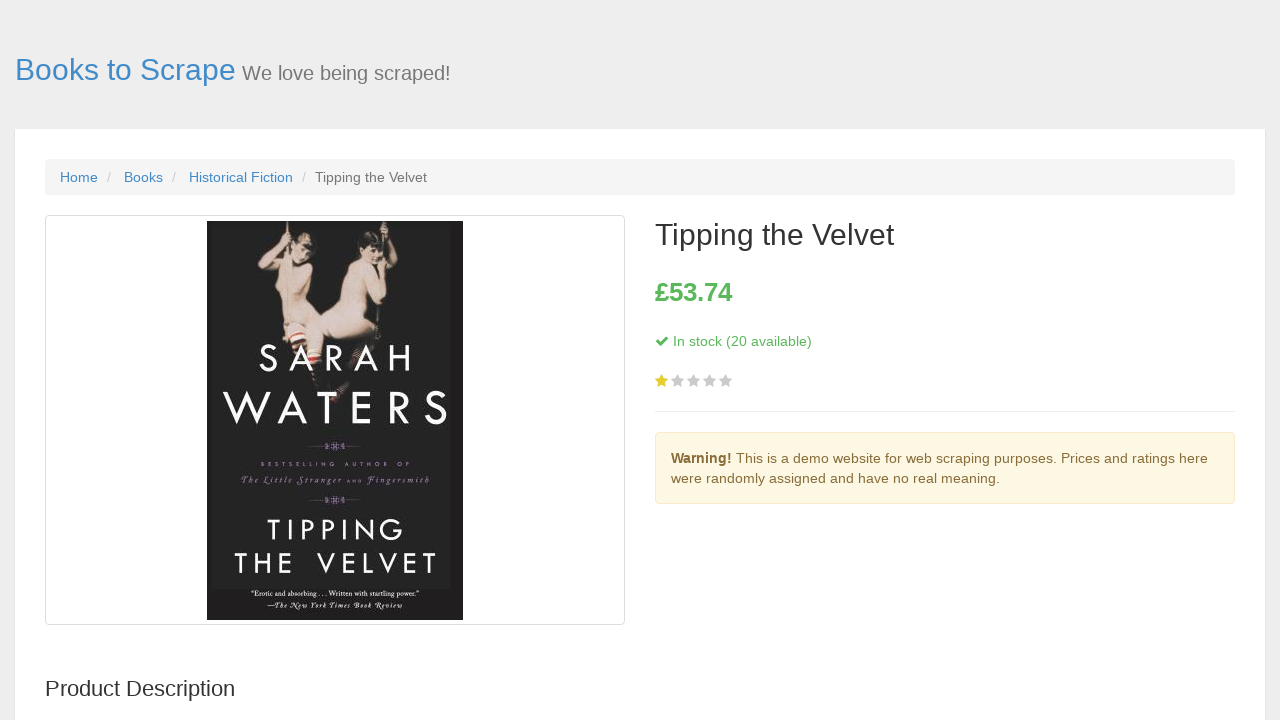

Navigated back to main book listings page
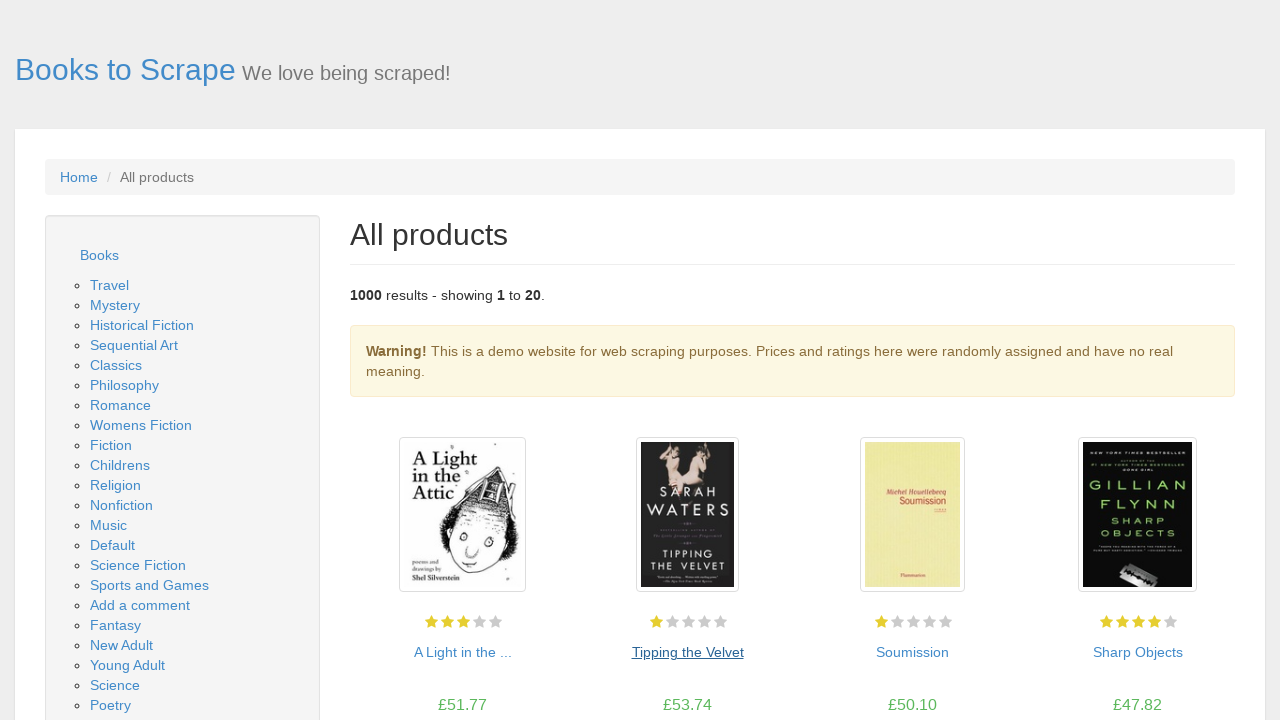

Main page reloaded, book links available
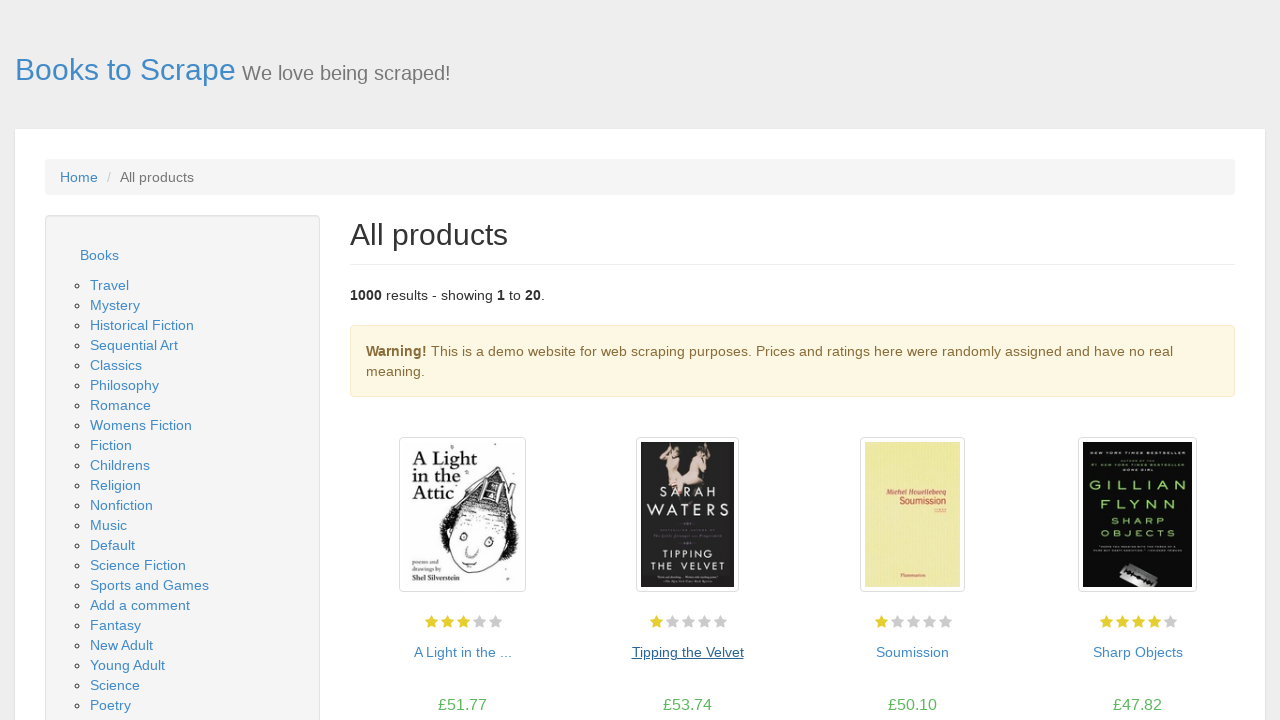

Clicked on book title link at (912, 652) on a >> nth=58
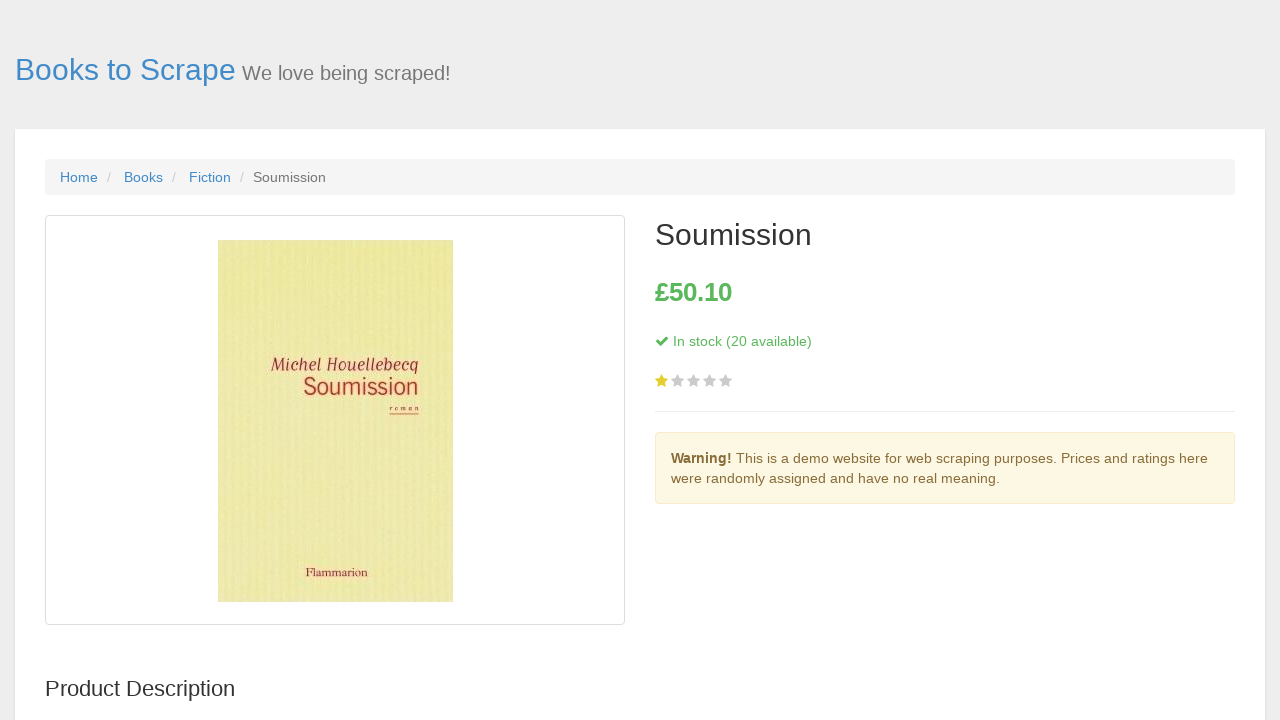

Book detail page loaded, price element visible
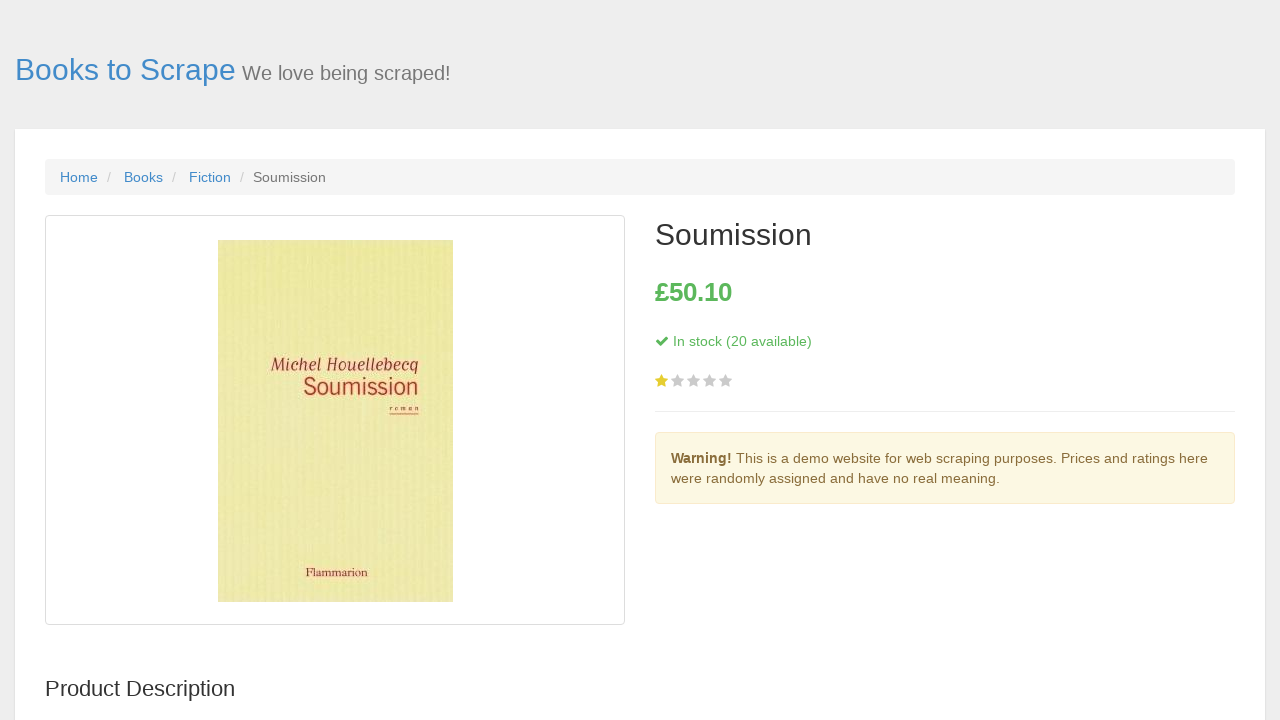

Stock status element visible on detail page
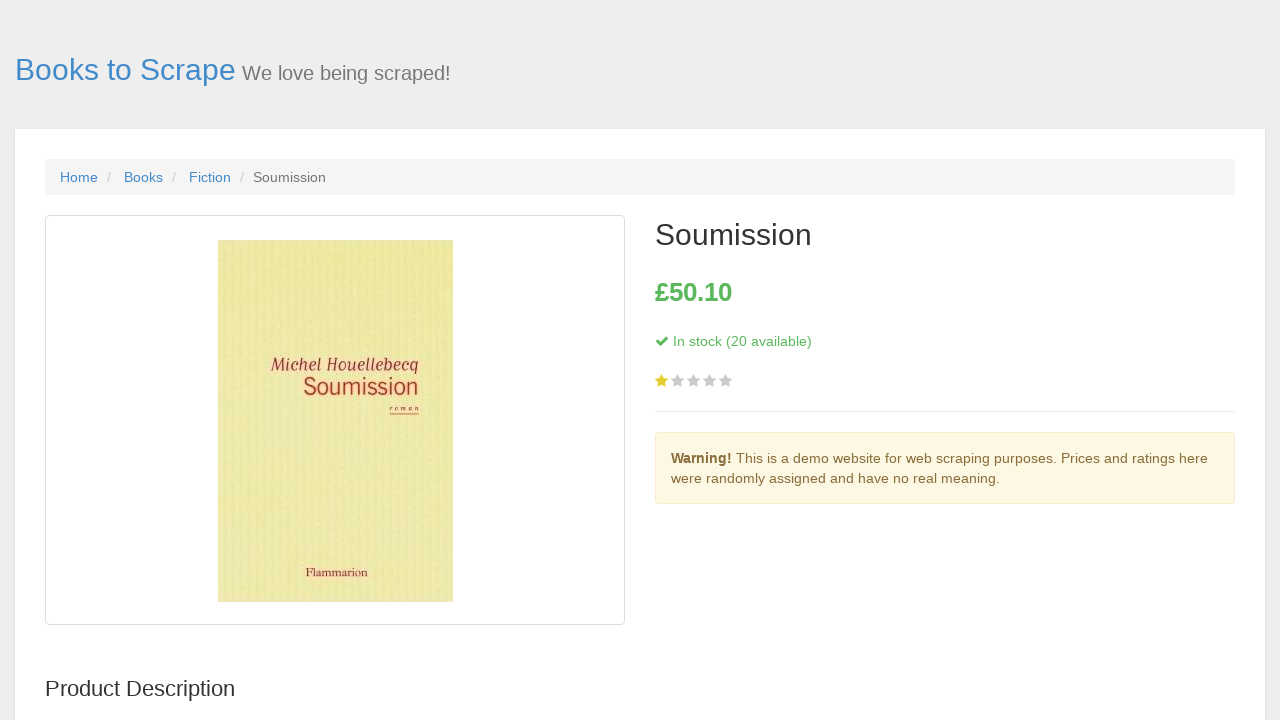

Navigated back to main book listings page
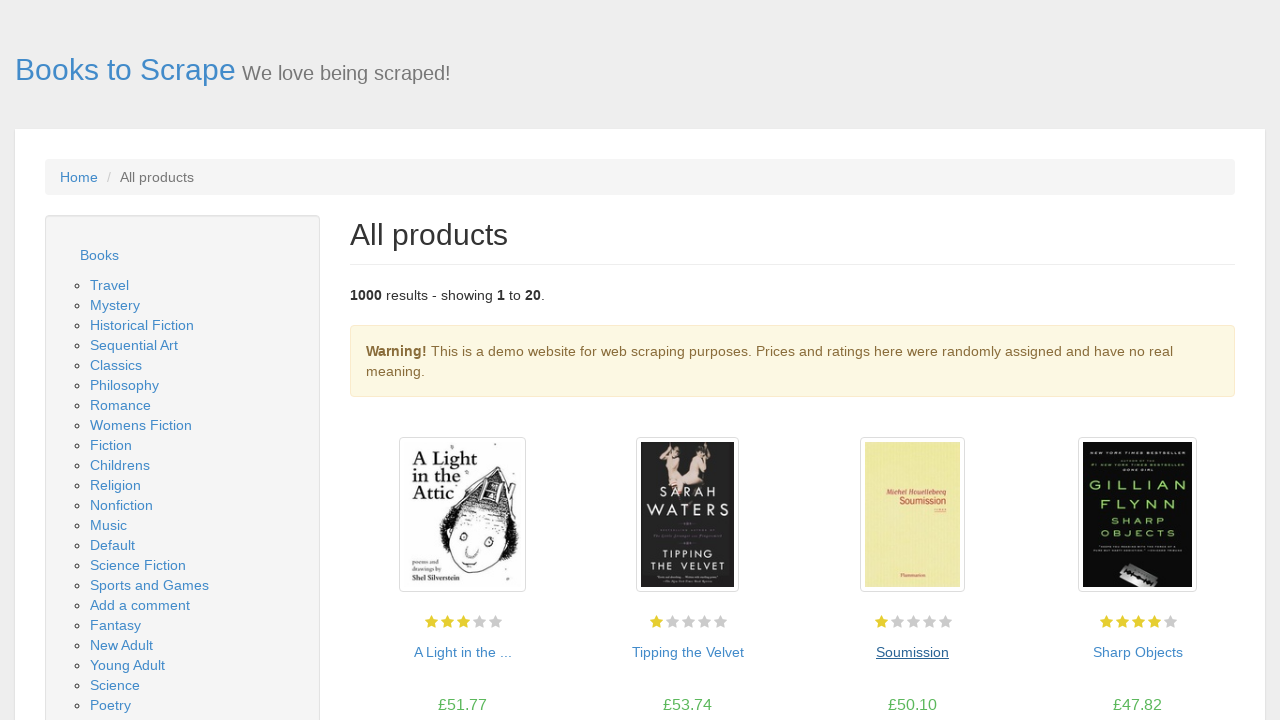

Main page reloaded, book links available
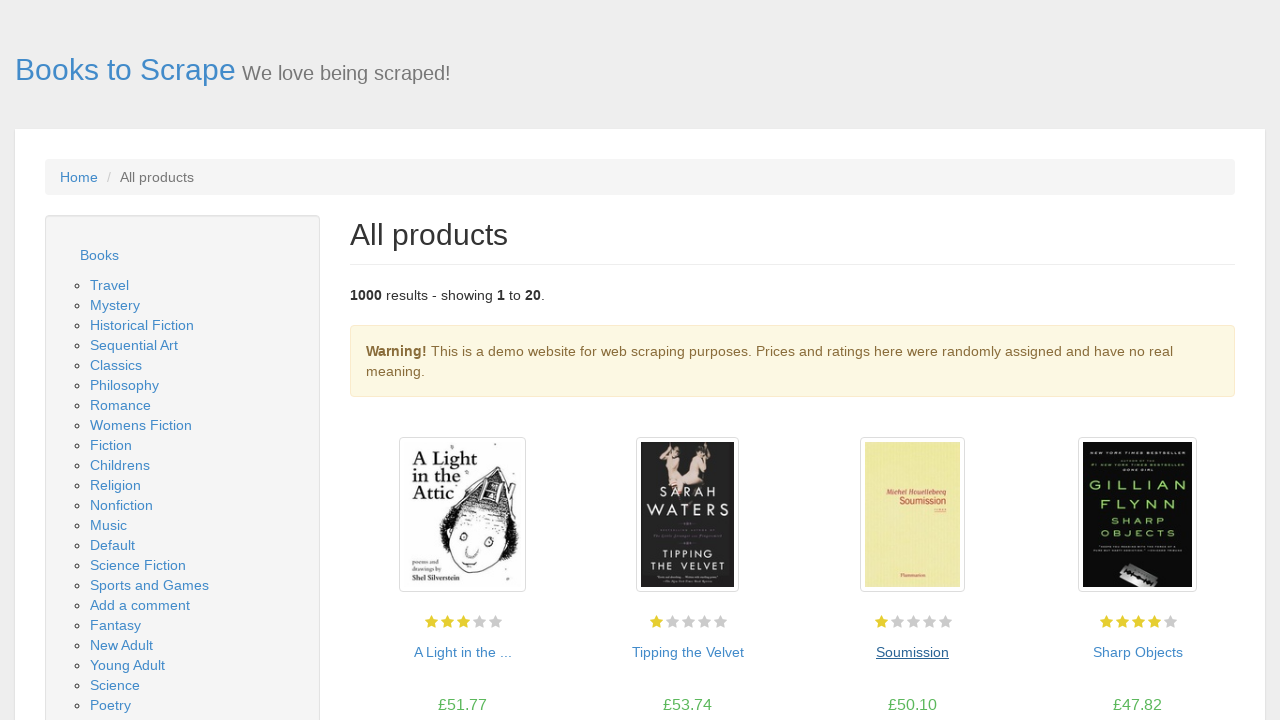

Clicked on book title link at (1138, 652) on a >> nth=60
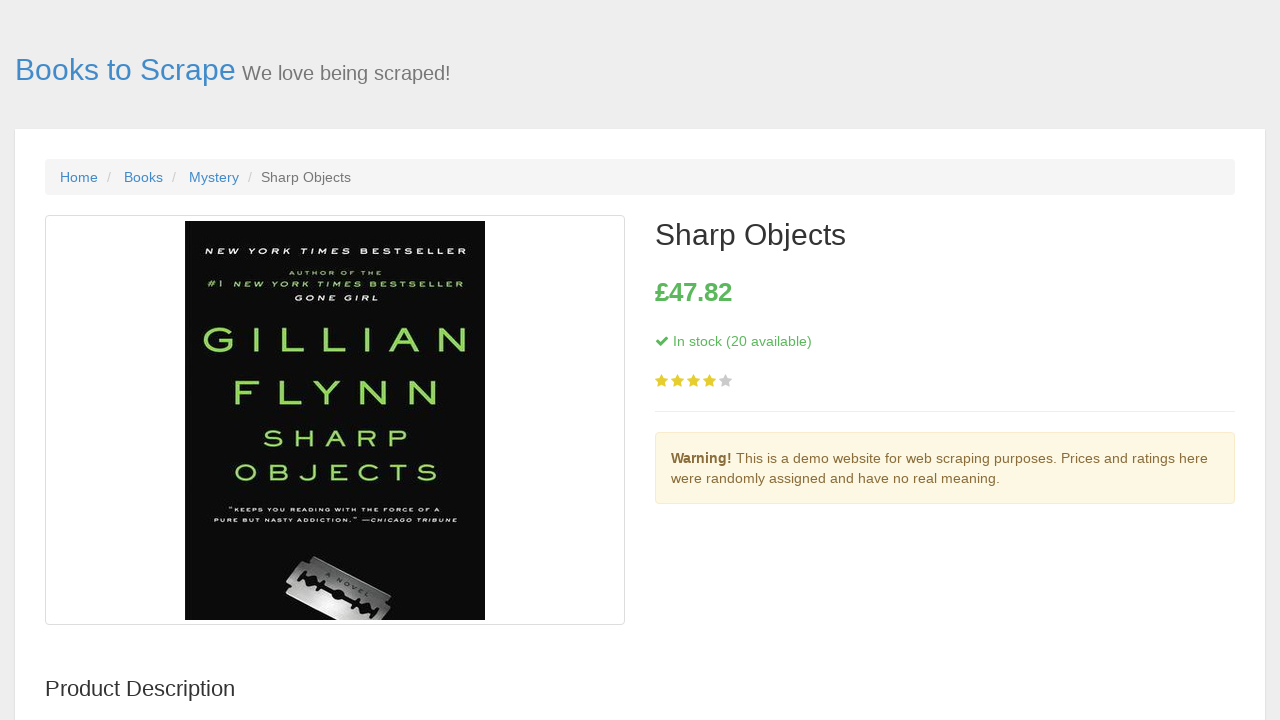

Book detail page loaded, price element visible
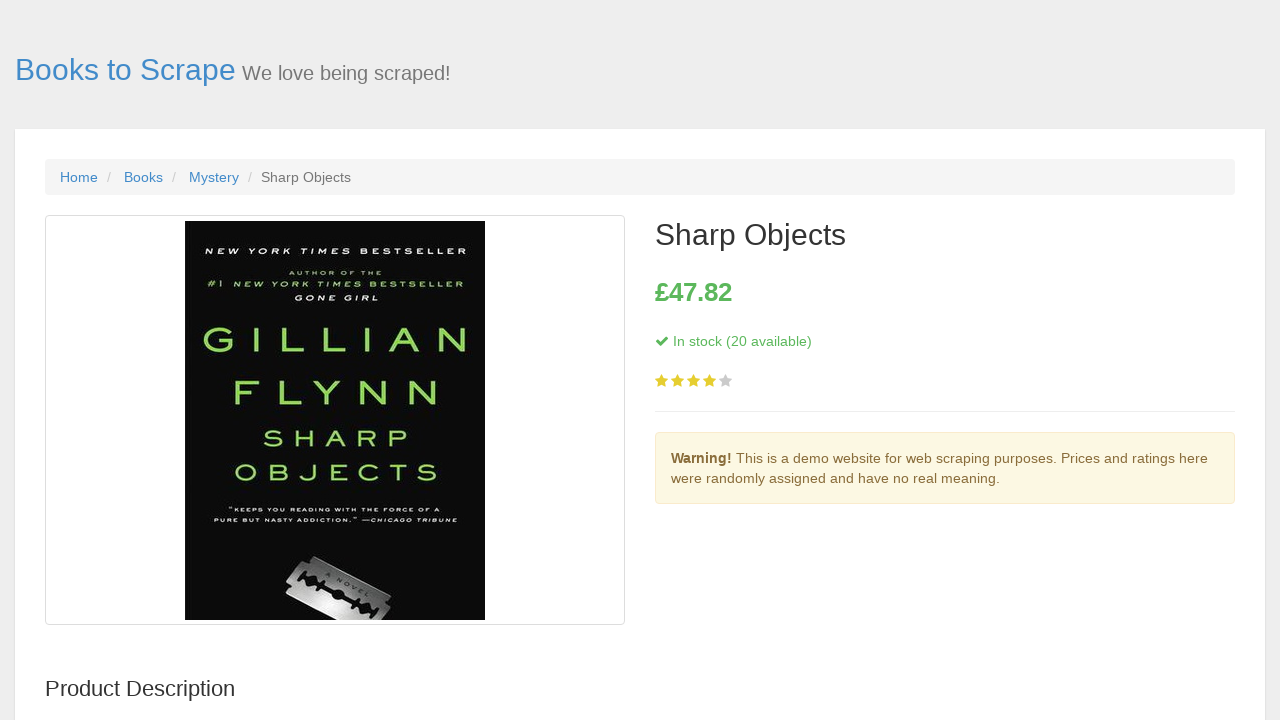

Stock status element visible on detail page
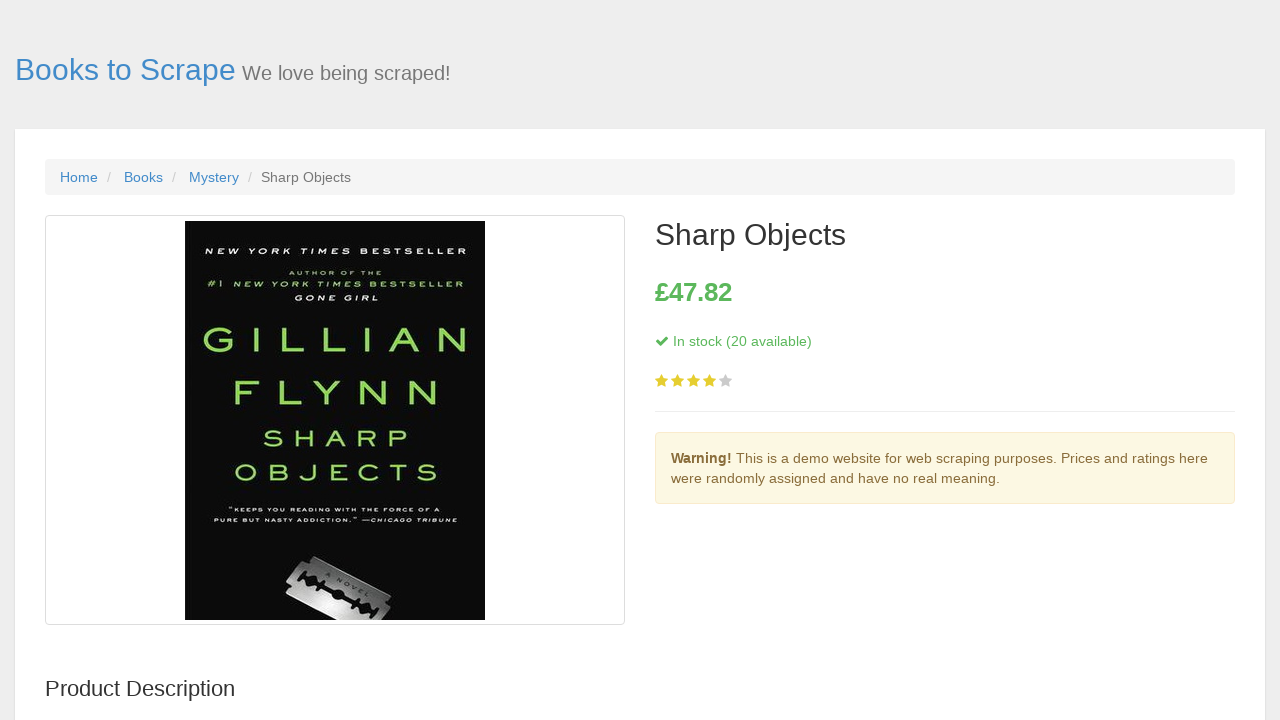

Navigated back to main book listings page
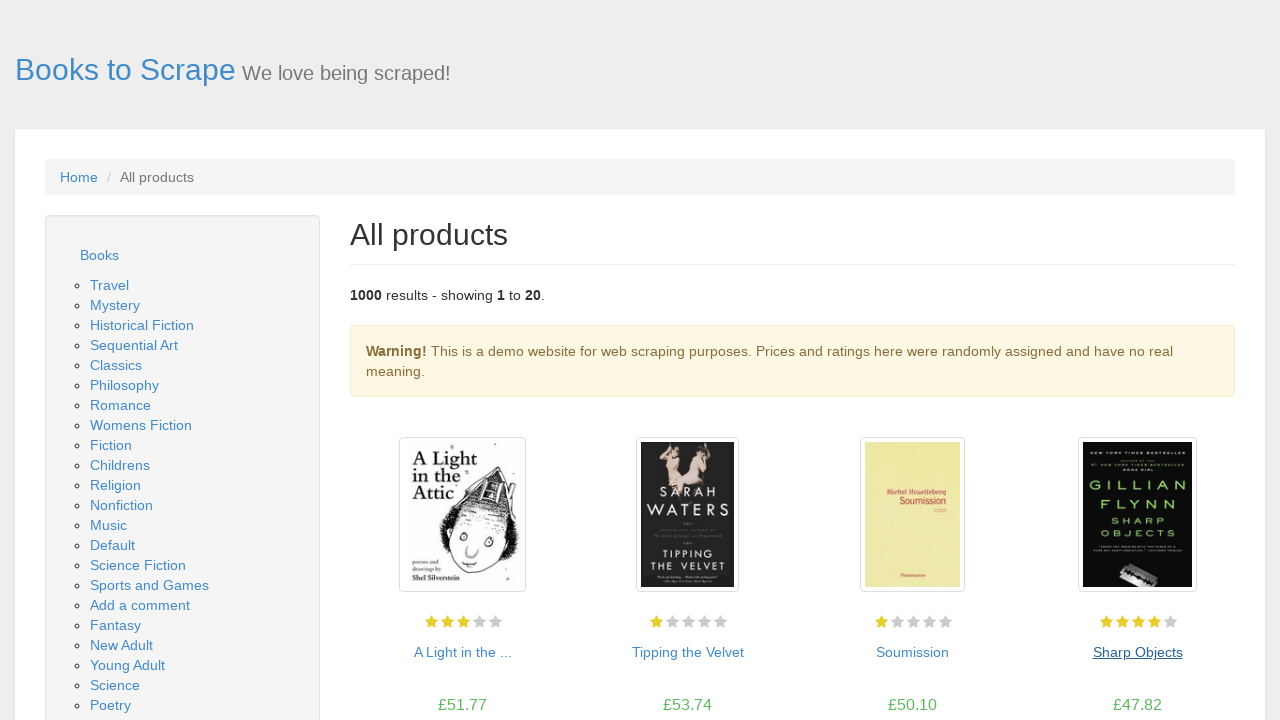

Main page reloaded, book links available
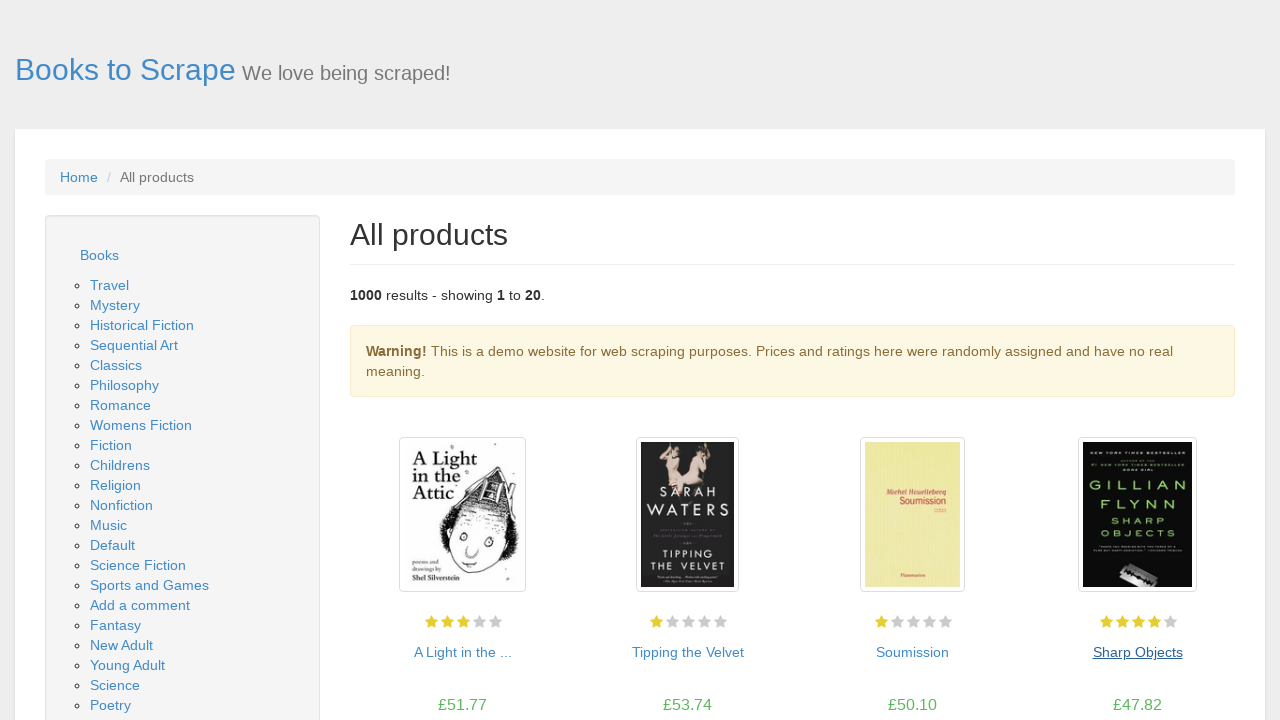

Clicked on book title link at (462, 360) on a >> nth=62
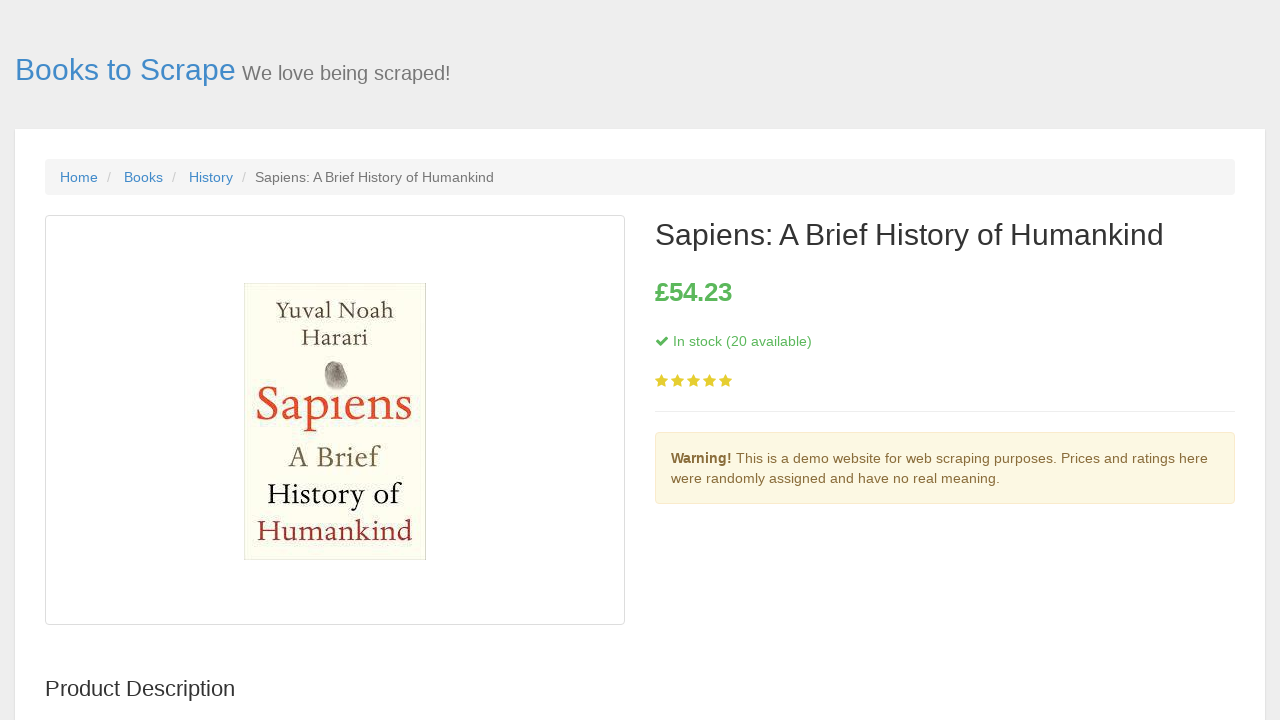

Book detail page loaded, price element visible
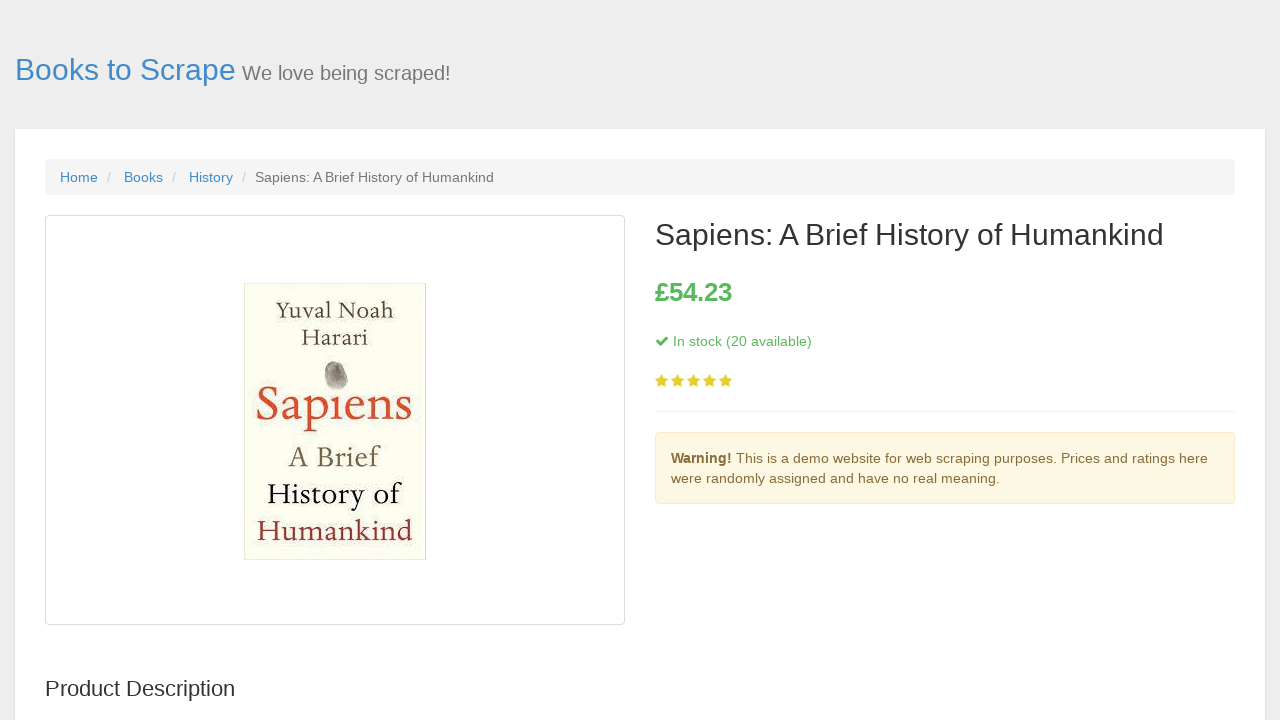

Stock status element visible on detail page
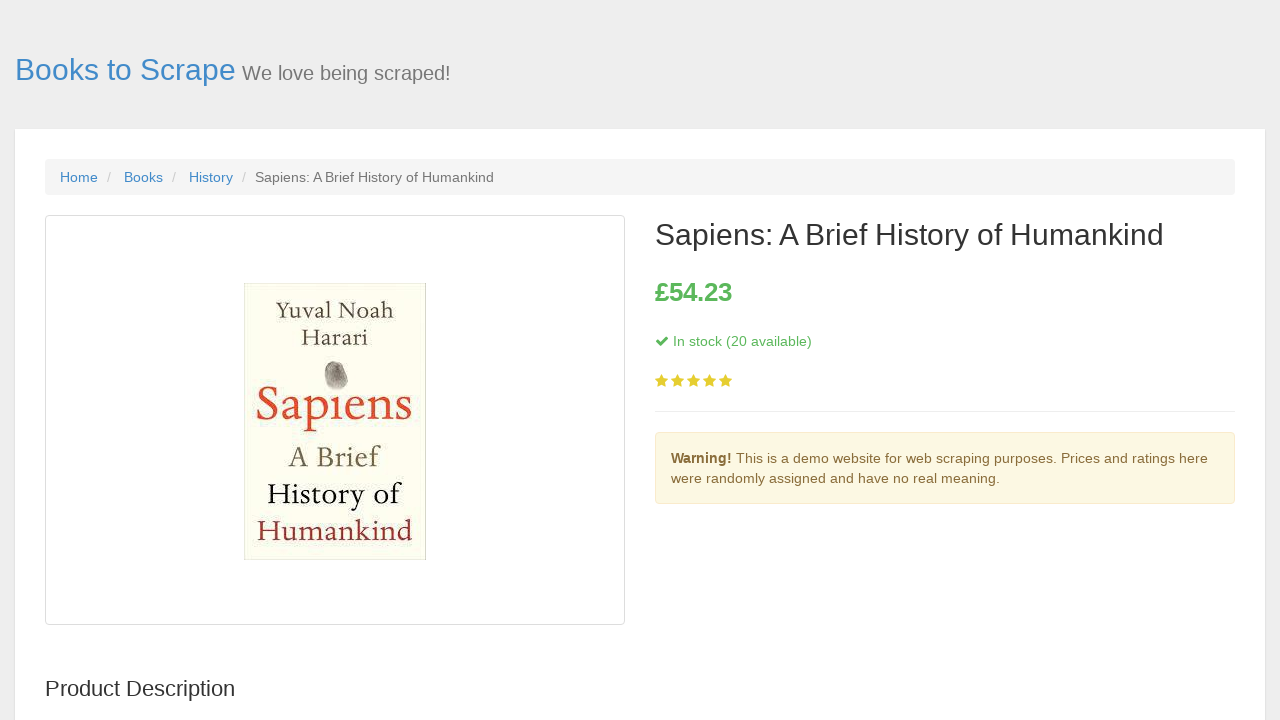

Navigated back to main book listings page
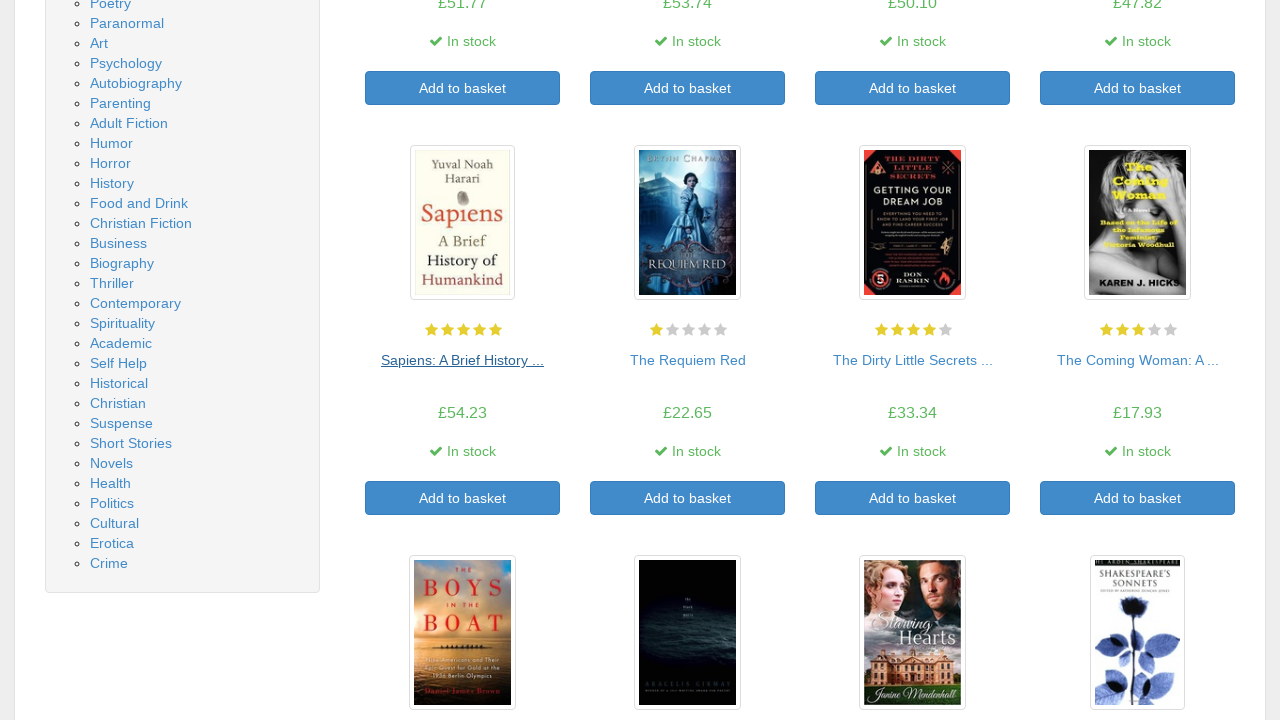

Main page reloaded, book links available
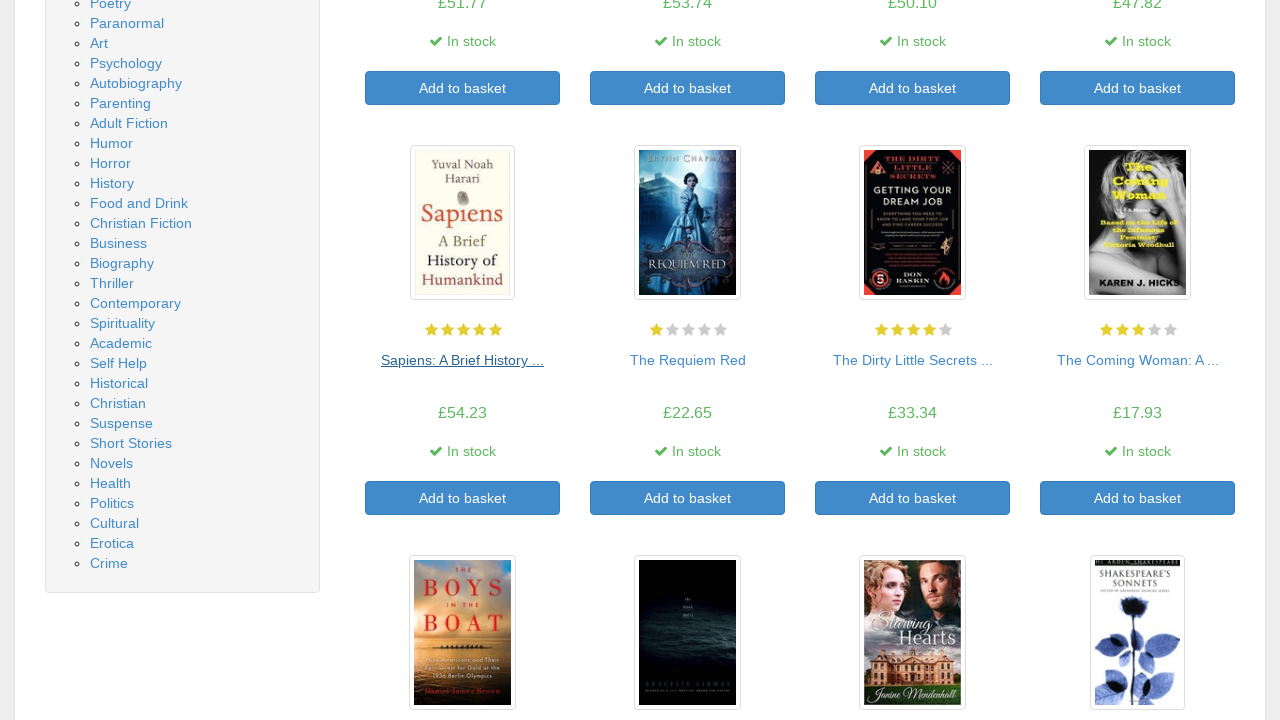

Clicked on book title link at (688, 360) on a >> nth=64
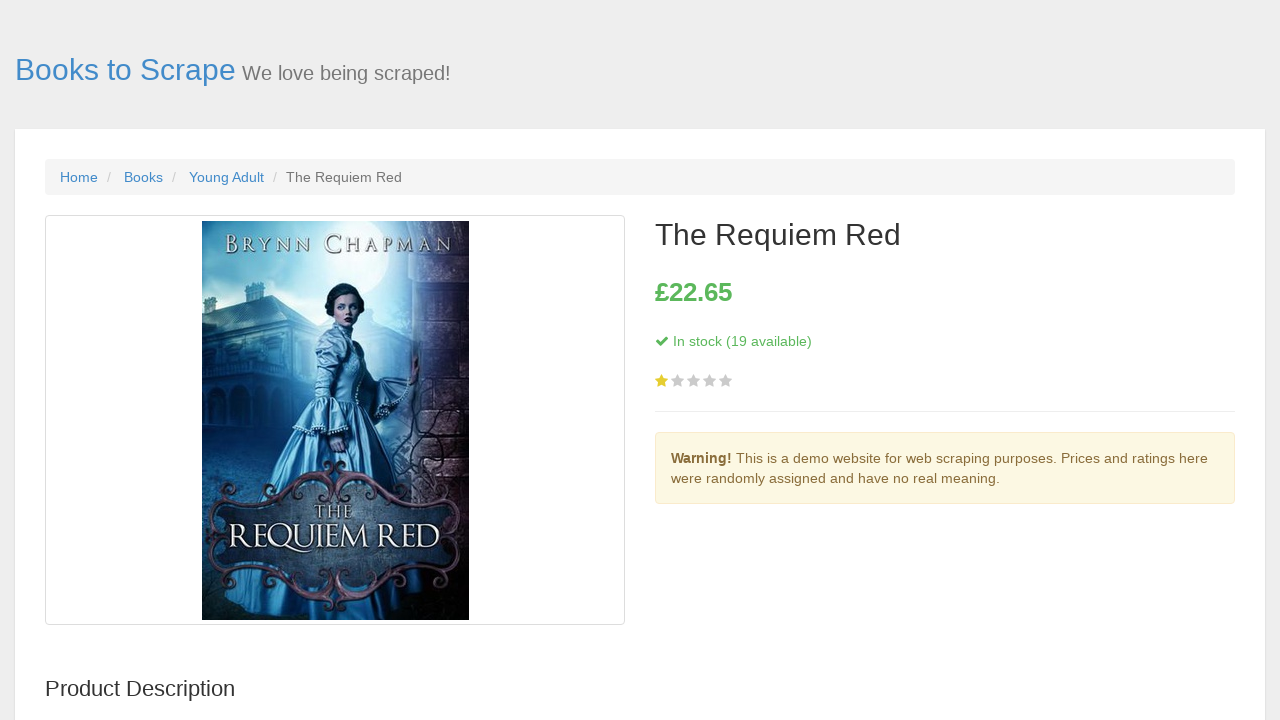

Book detail page loaded, price element visible
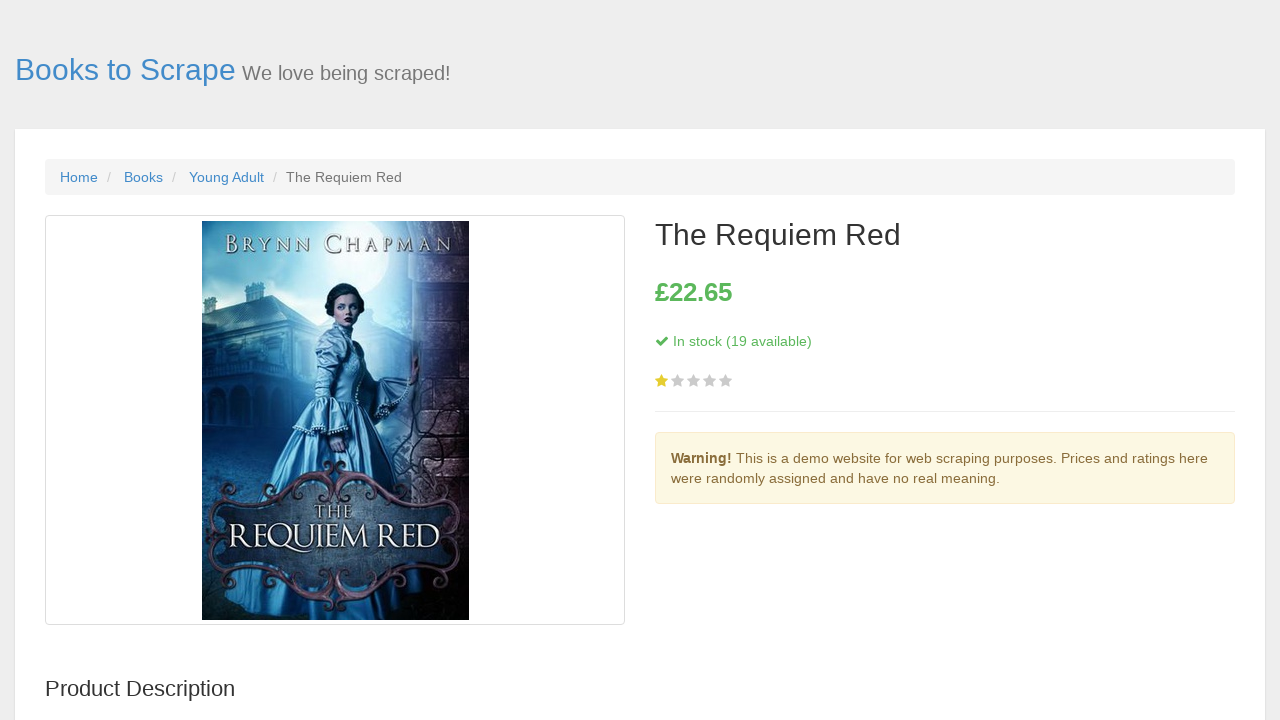

Stock status element visible on detail page
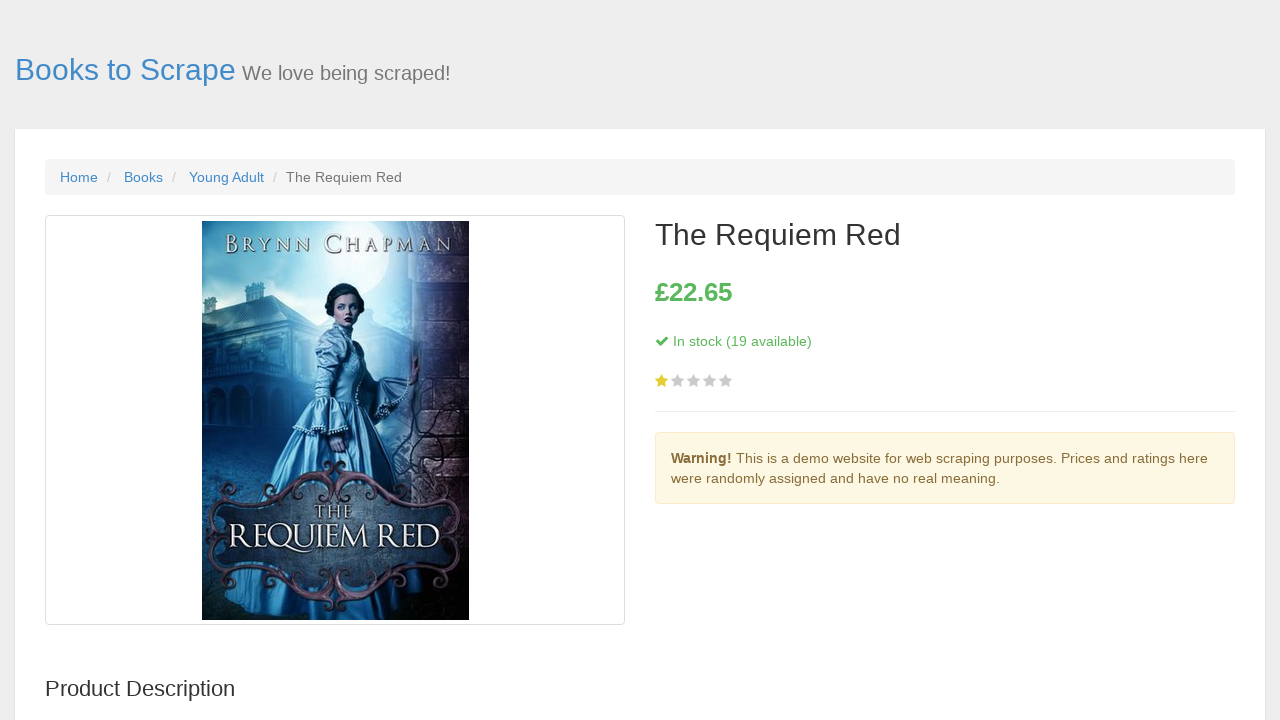

Navigated back to main book listings page
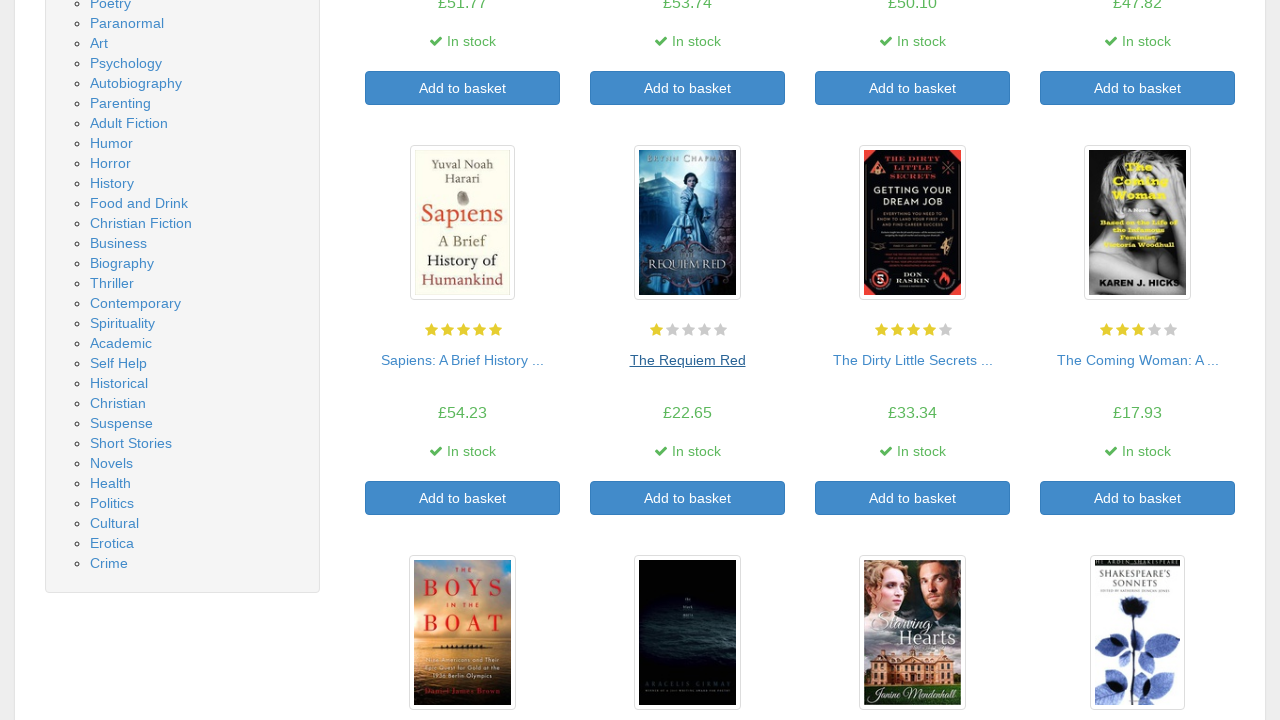

Main page reloaded, book links available
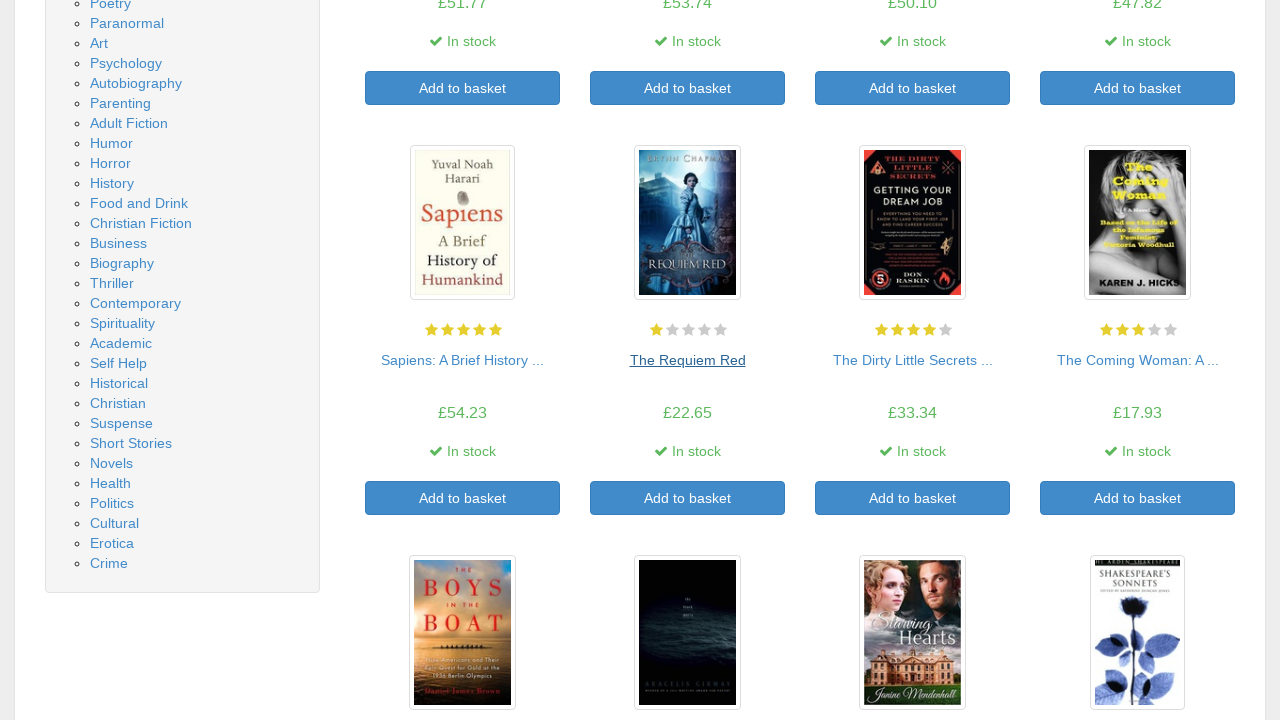

Clicked on book title link at (912, 360) on a >> nth=66
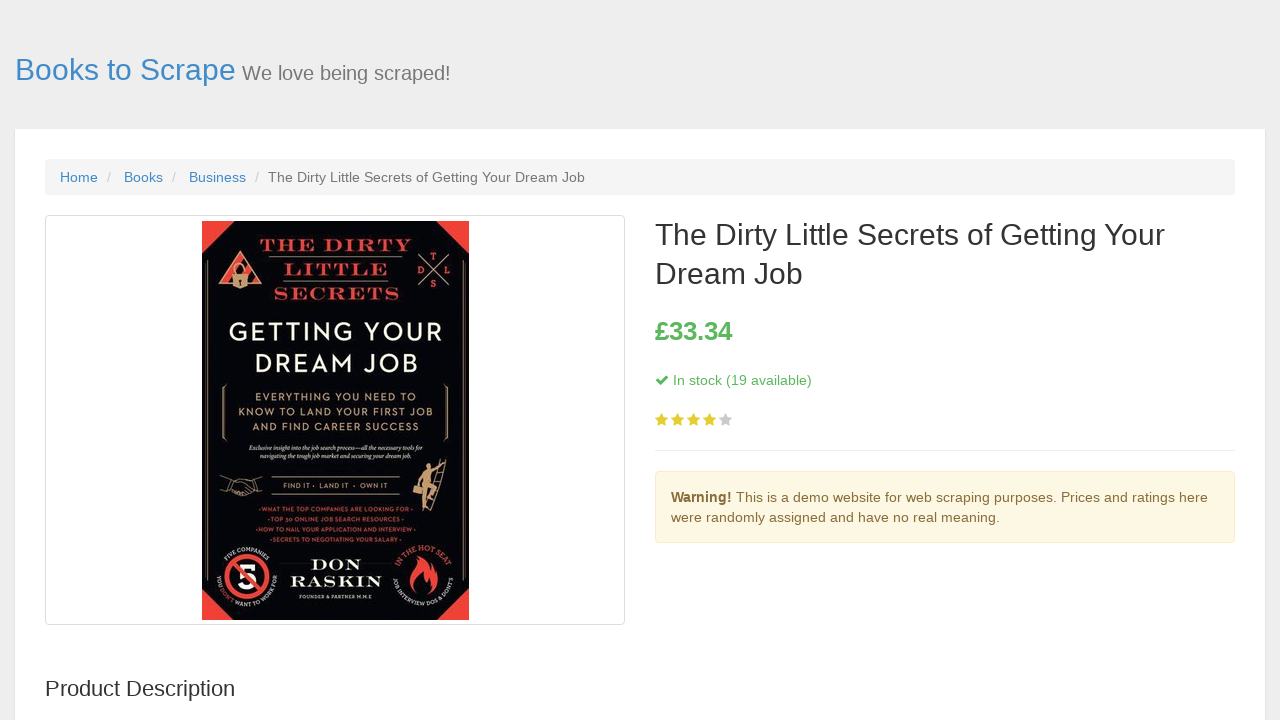

Book detail page loaded, price element visible
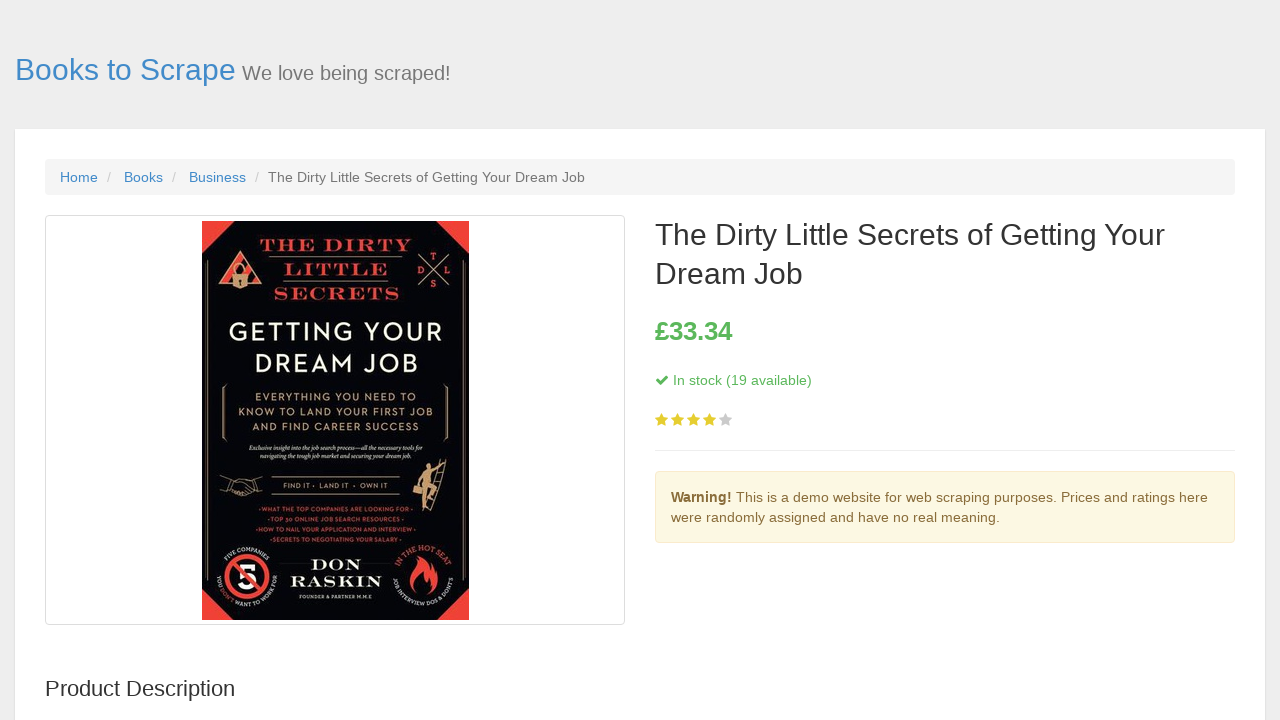

Stock status element visible on detail page
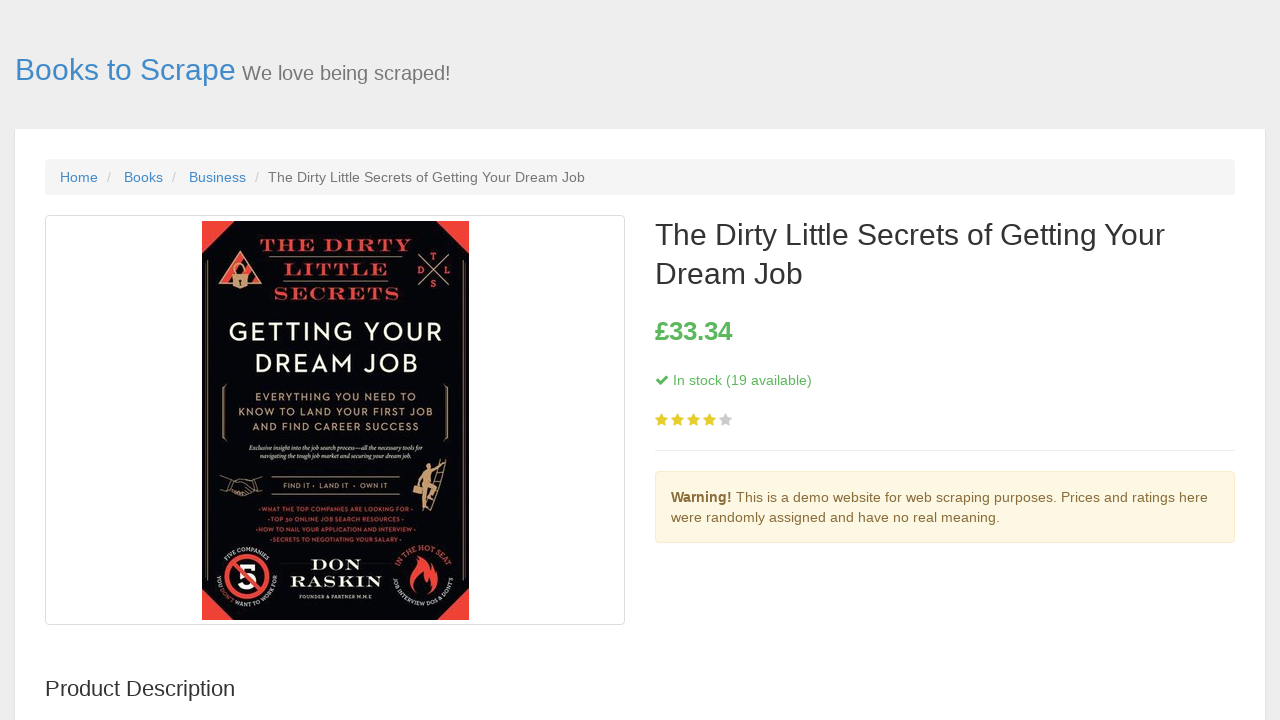

Navigated back to main book listings page
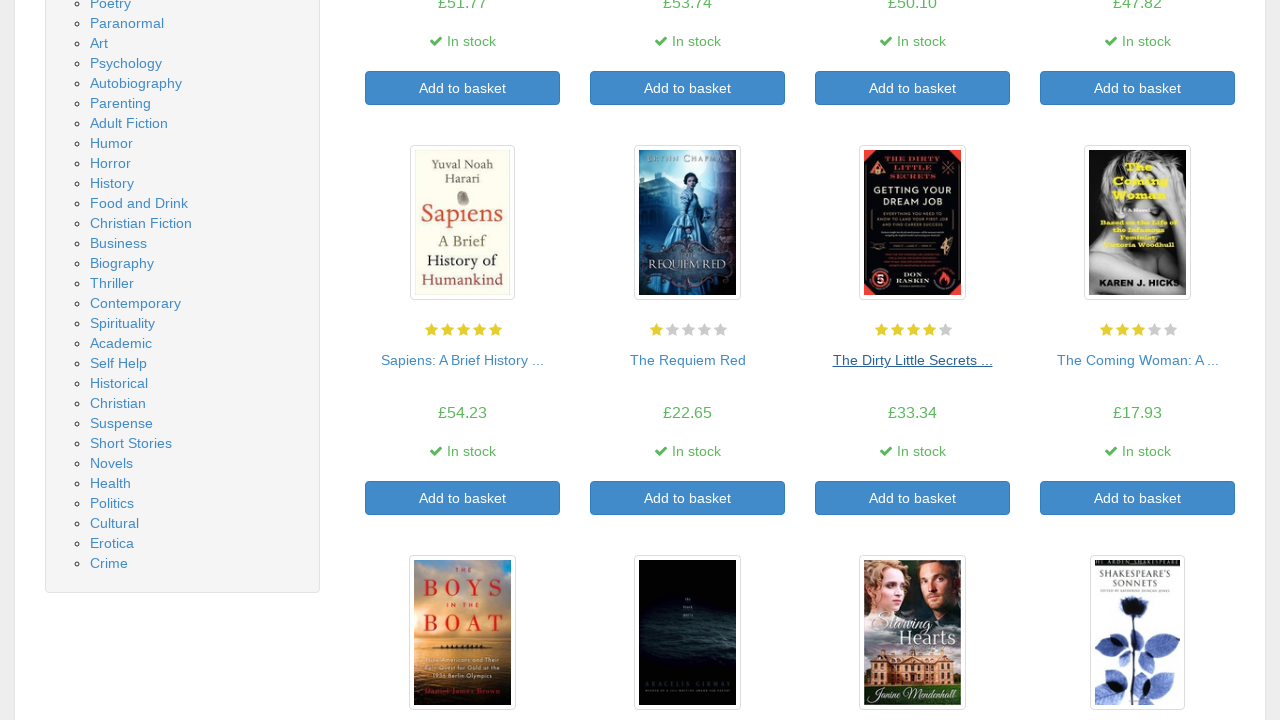

Main page reloaded, book links available
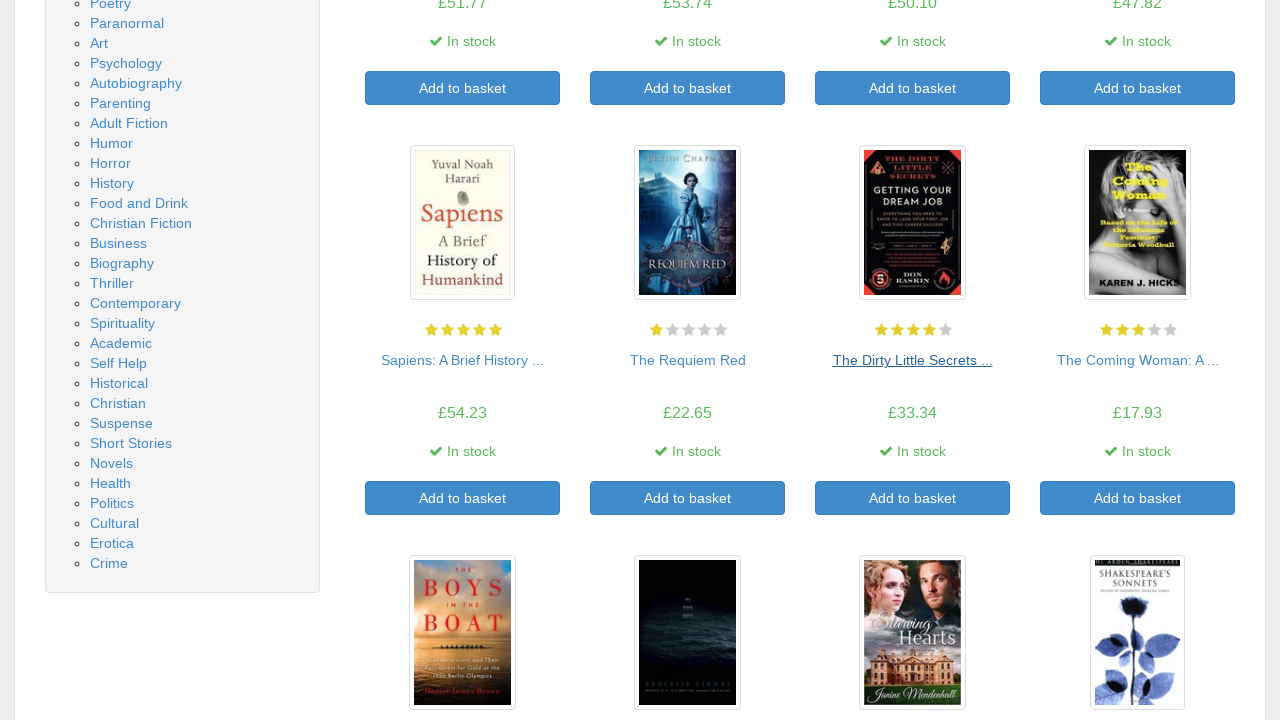

Clicked on book title link at (1138, 360) on a >> nth=68
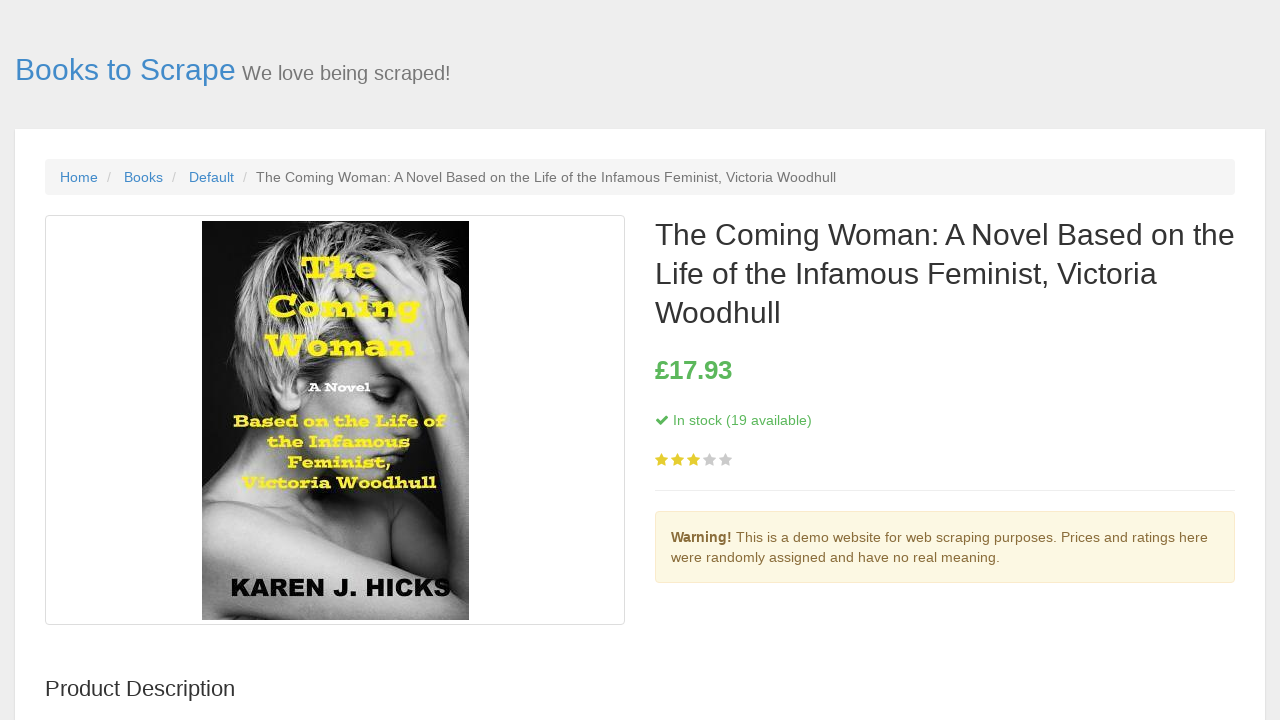

Book detail page loaded, price element visible
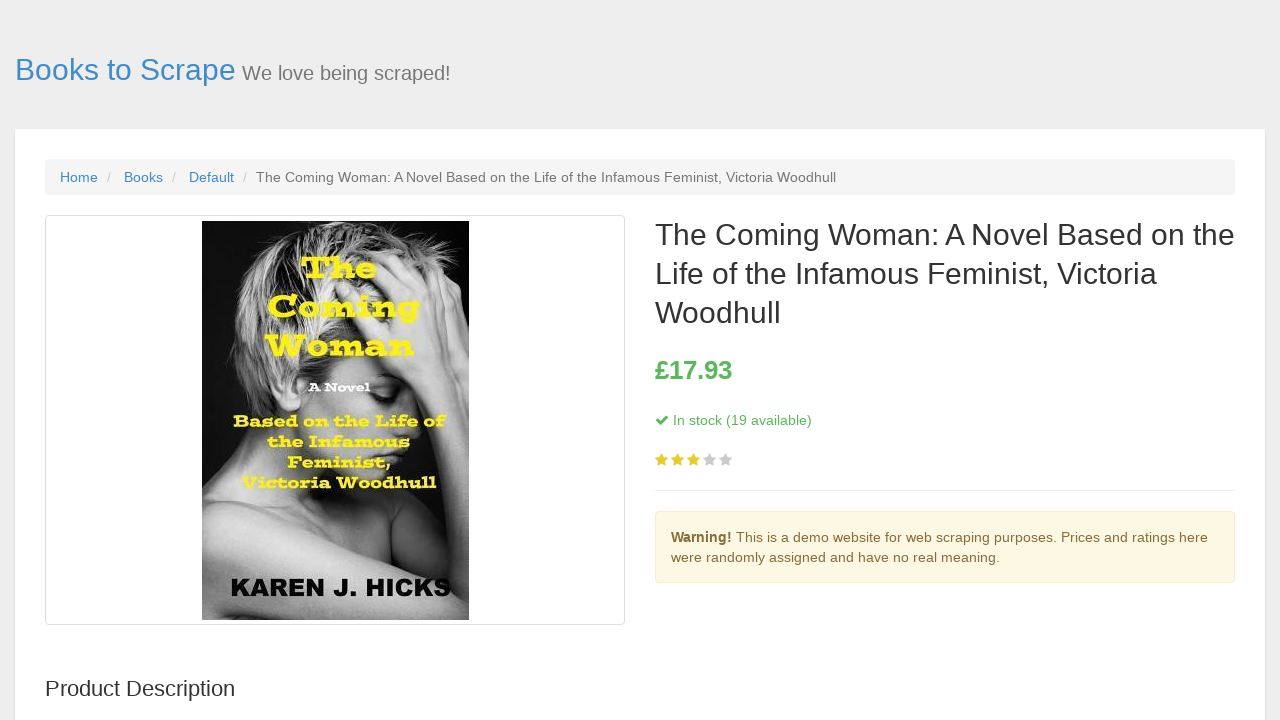

Stock status element visible on detail page
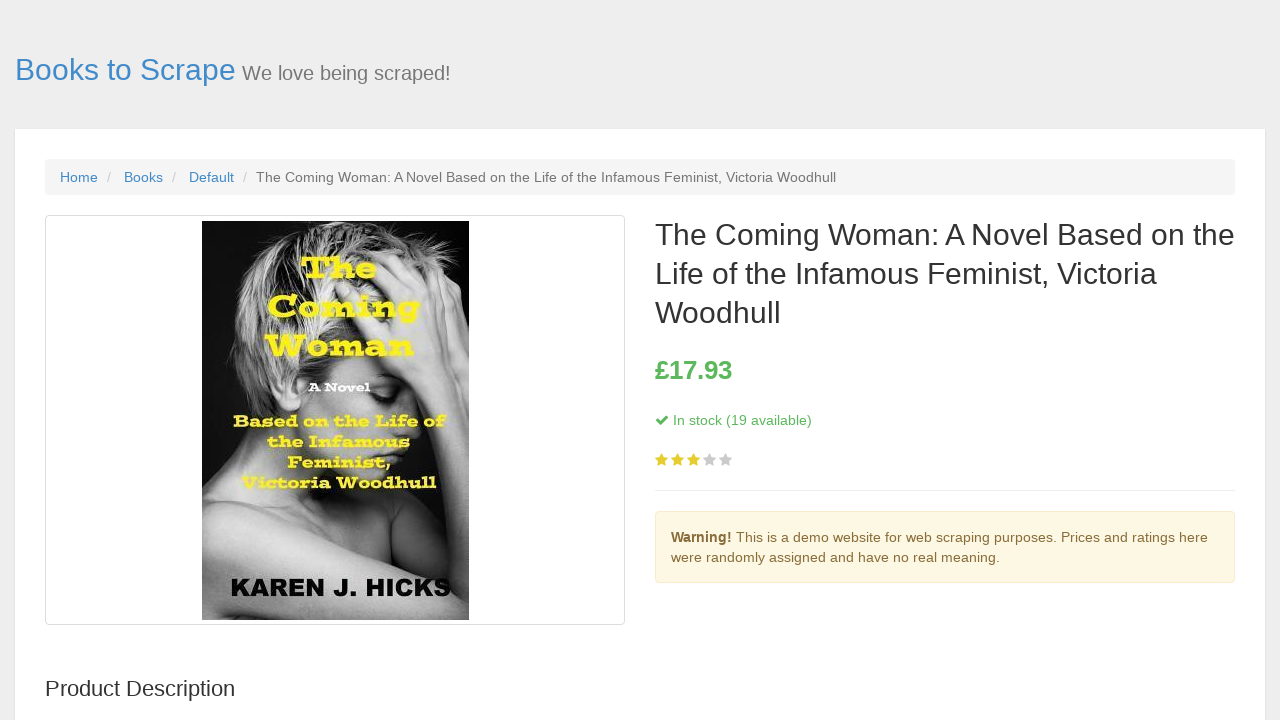

Navigated back to main book listings page
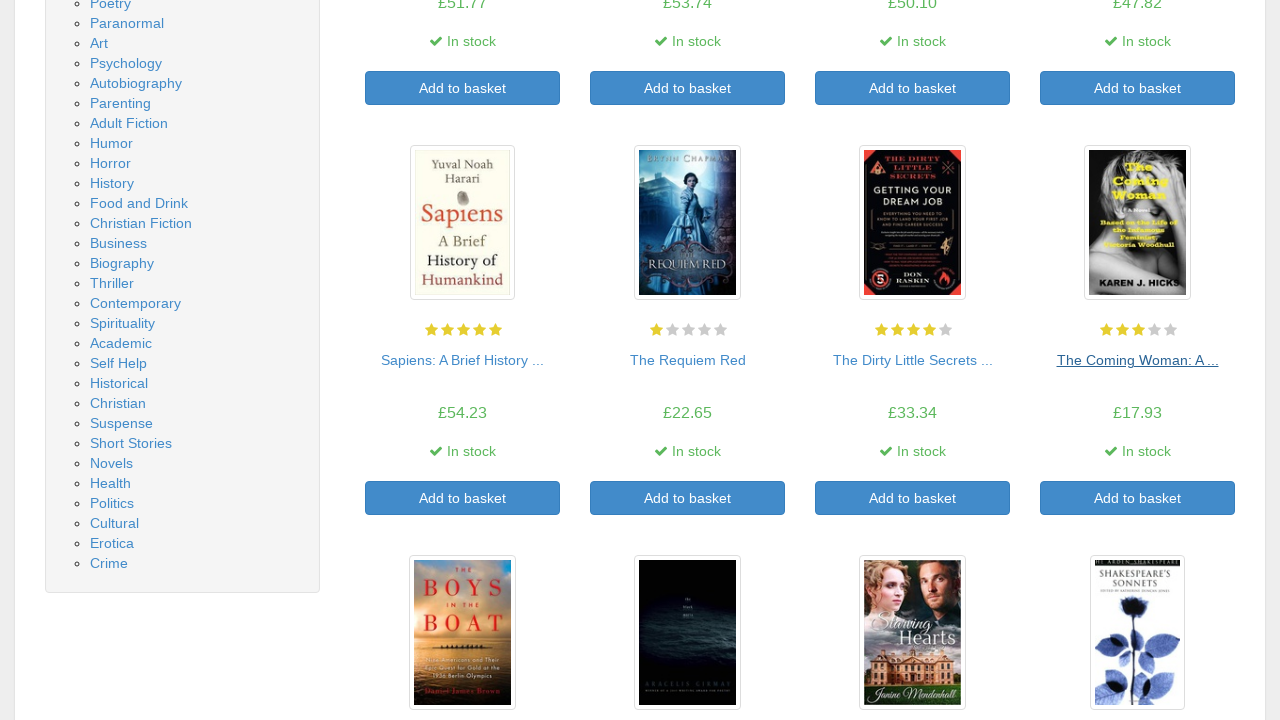

Main page reloaded, book links available
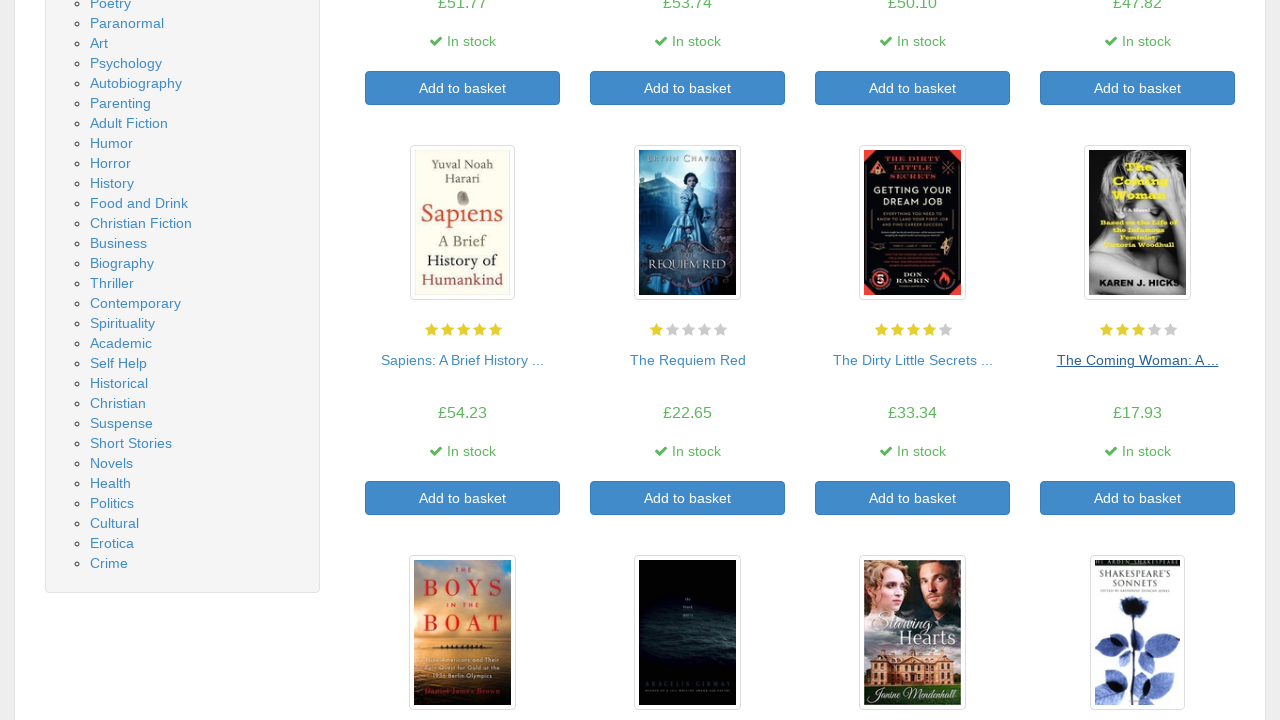

Clicked on book title link at (462, 360) on a >> nth=70
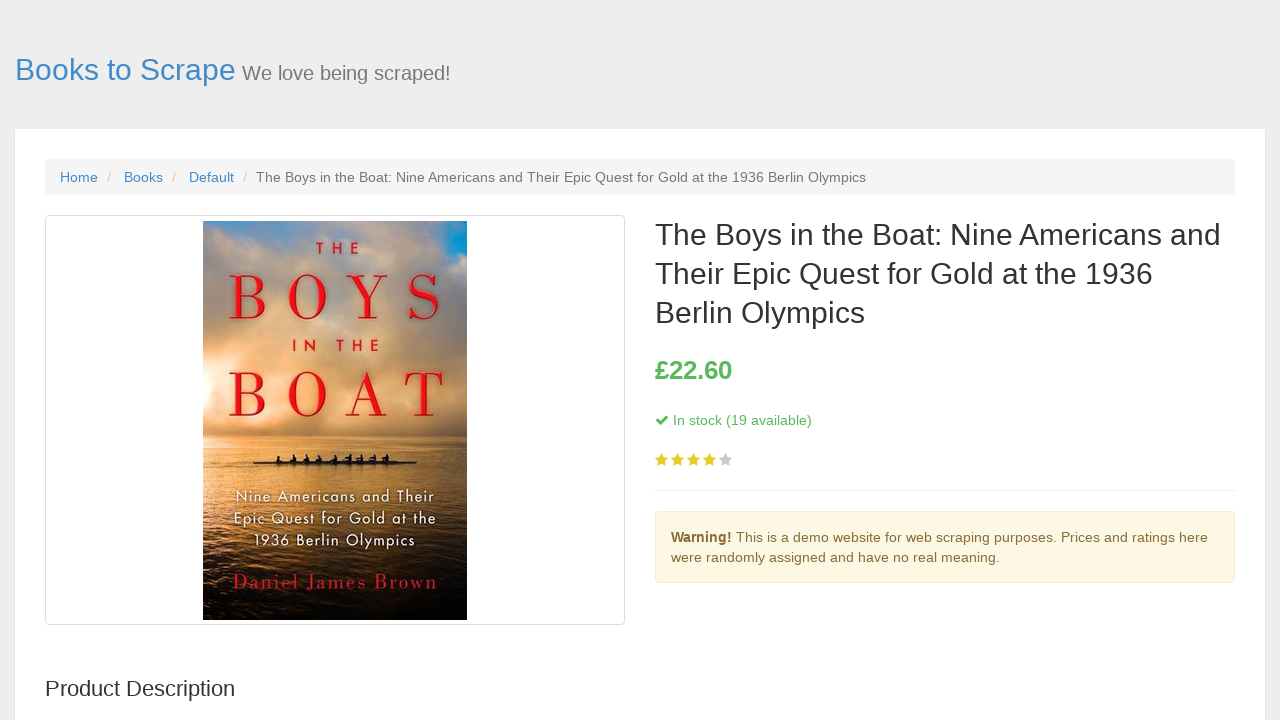

Book detail page loaded, price element visible
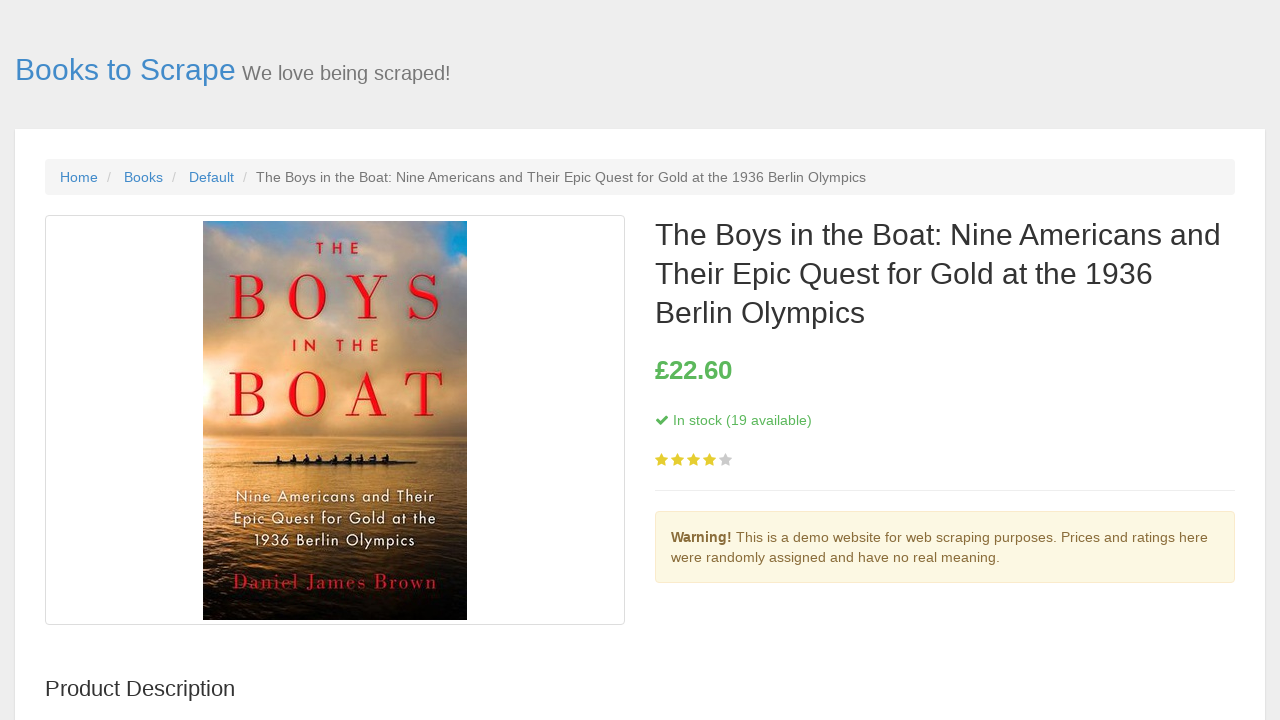

Stock status element visible on detail page
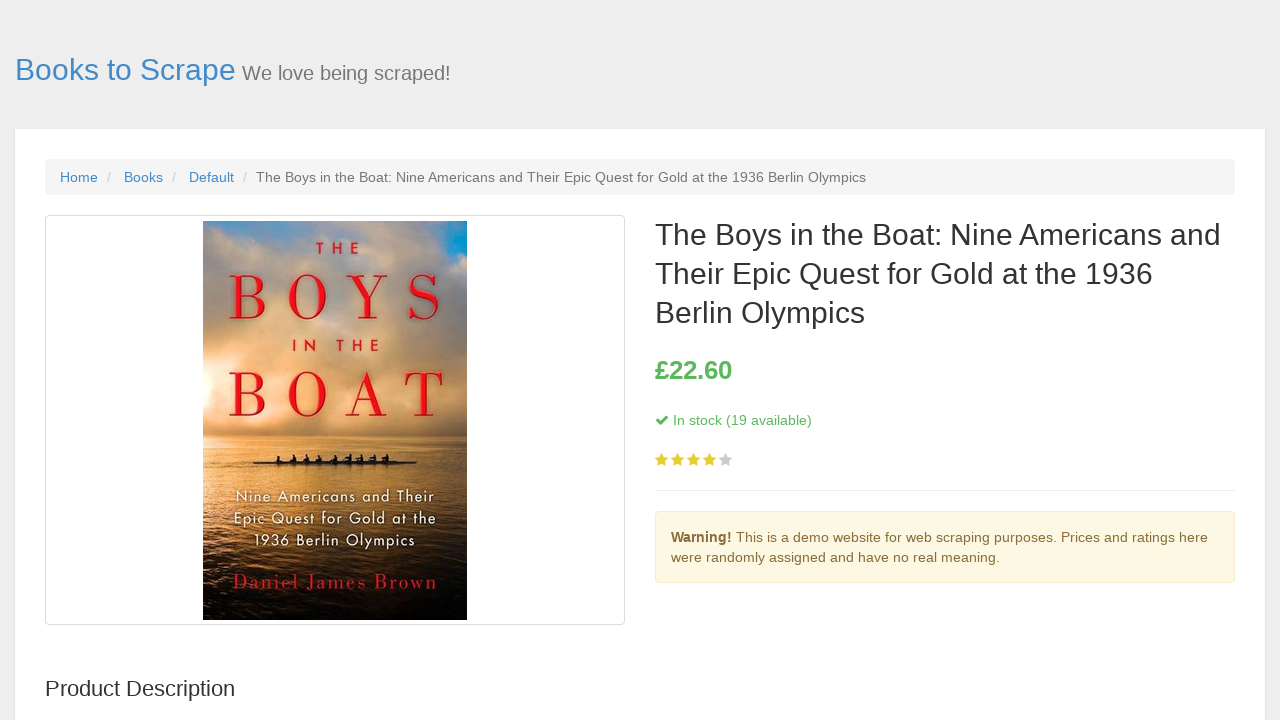

Navigated back to main book listings page
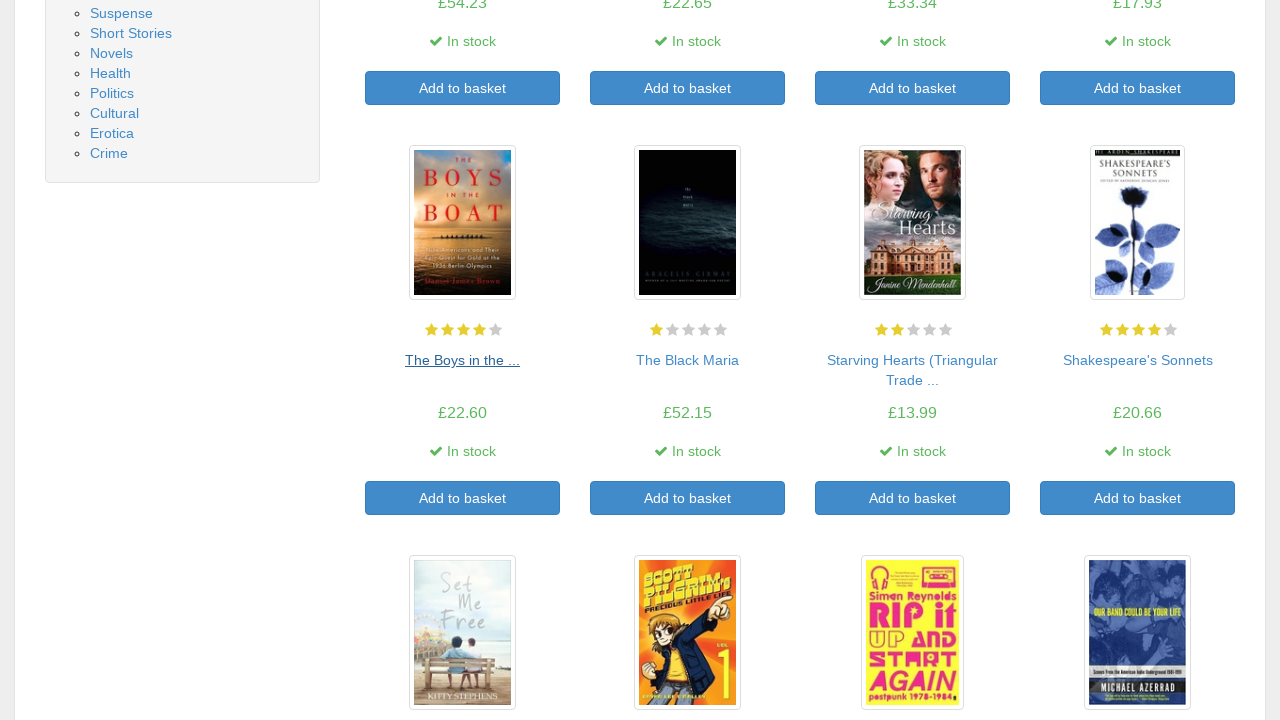

Main page reloaded, book links available
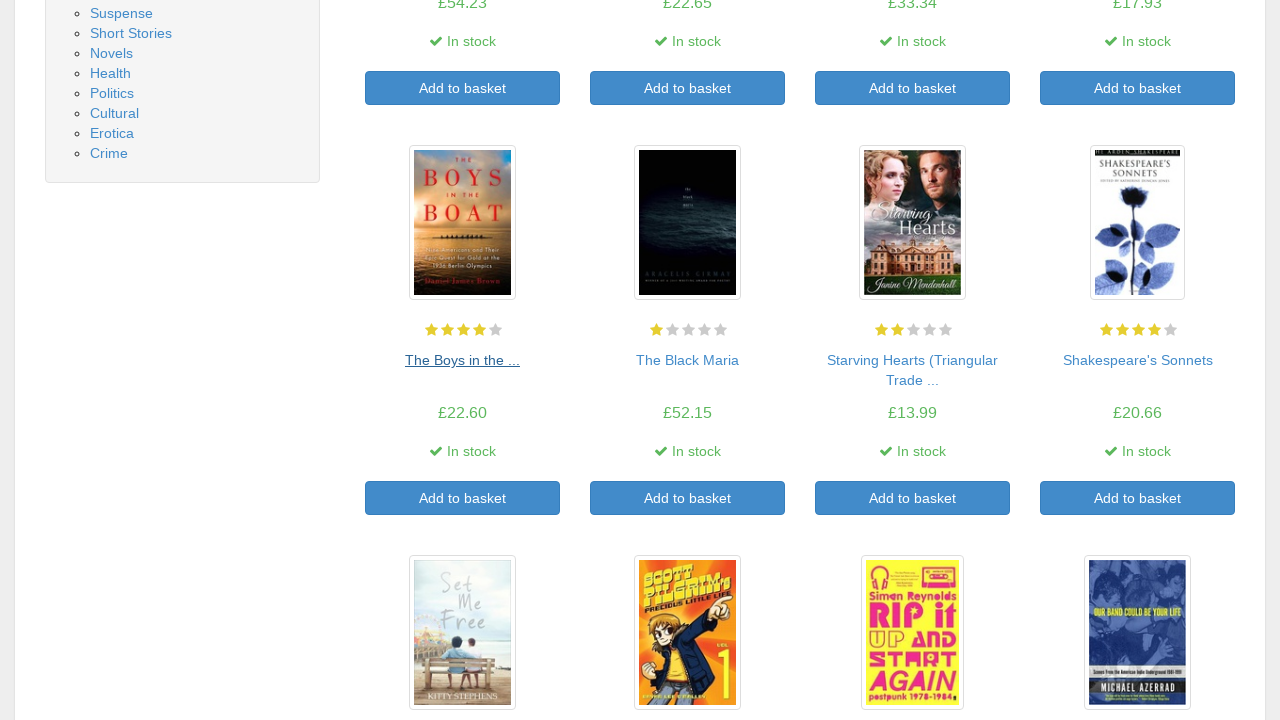

Clicked on book title link at (688, 360) on a >> nth=72
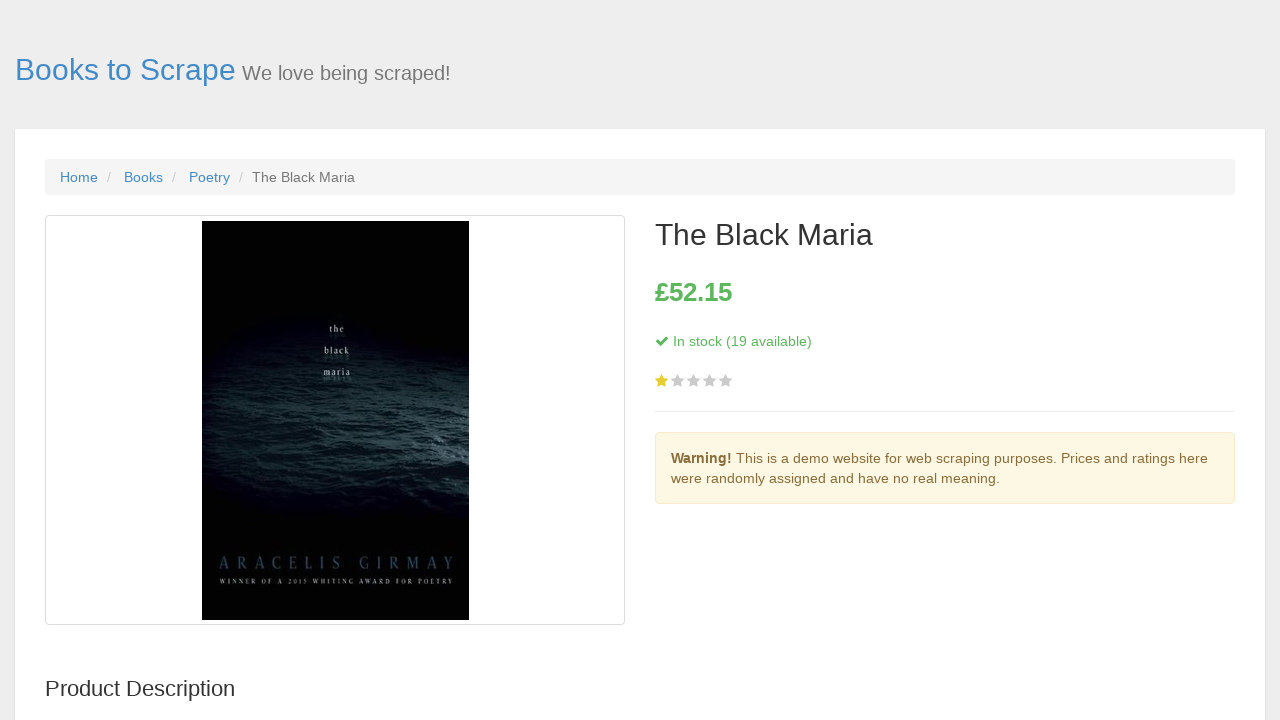

Book detail page loaded, price element visible
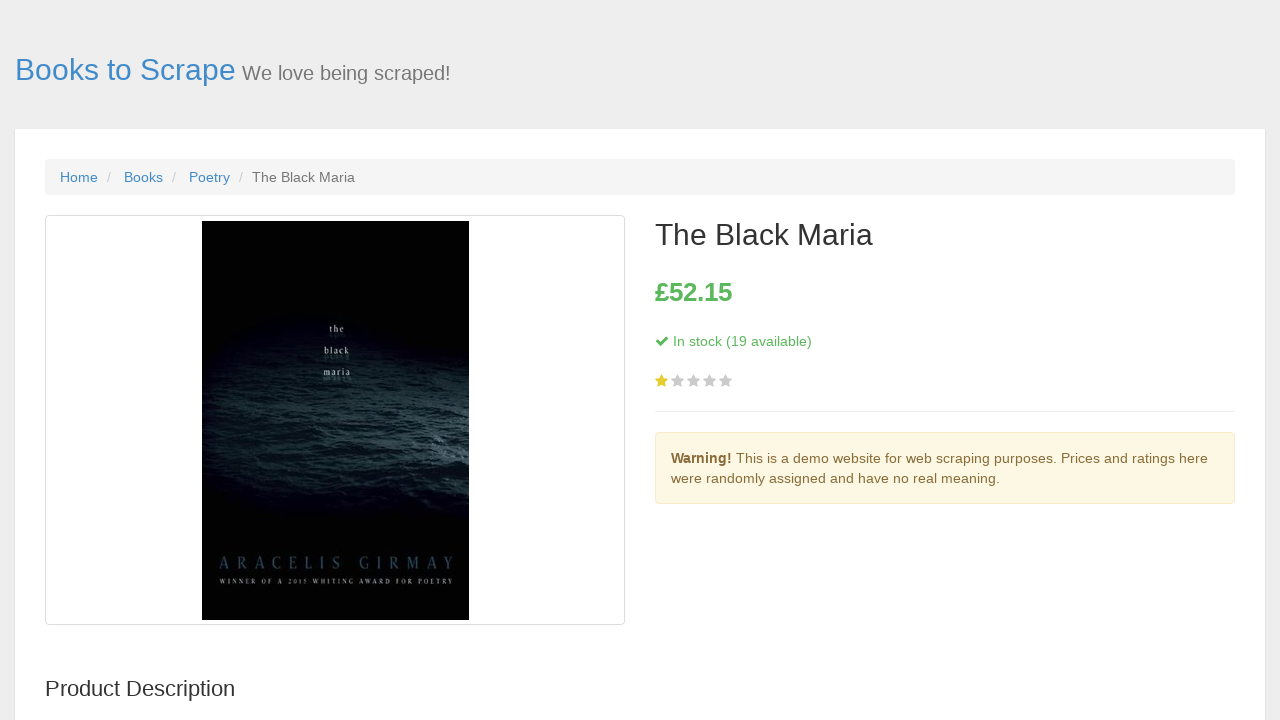

Stock status element visible on detail page
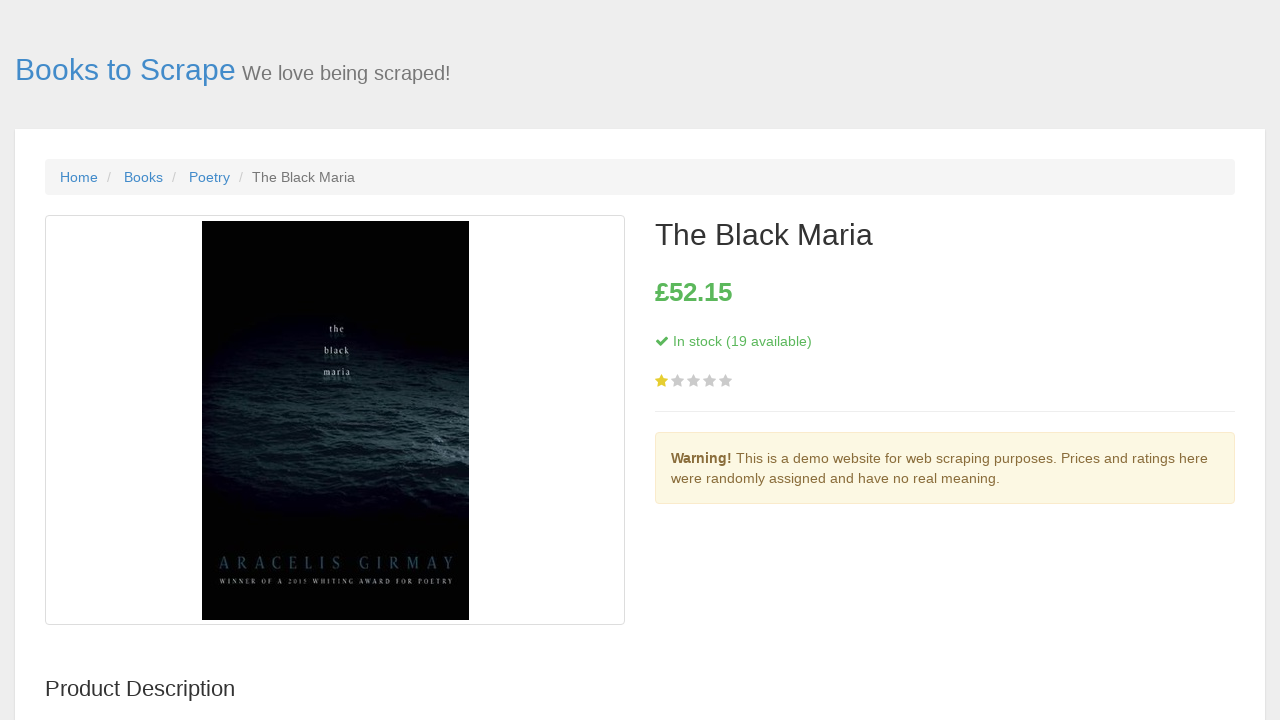

Navigated back to main book listings page
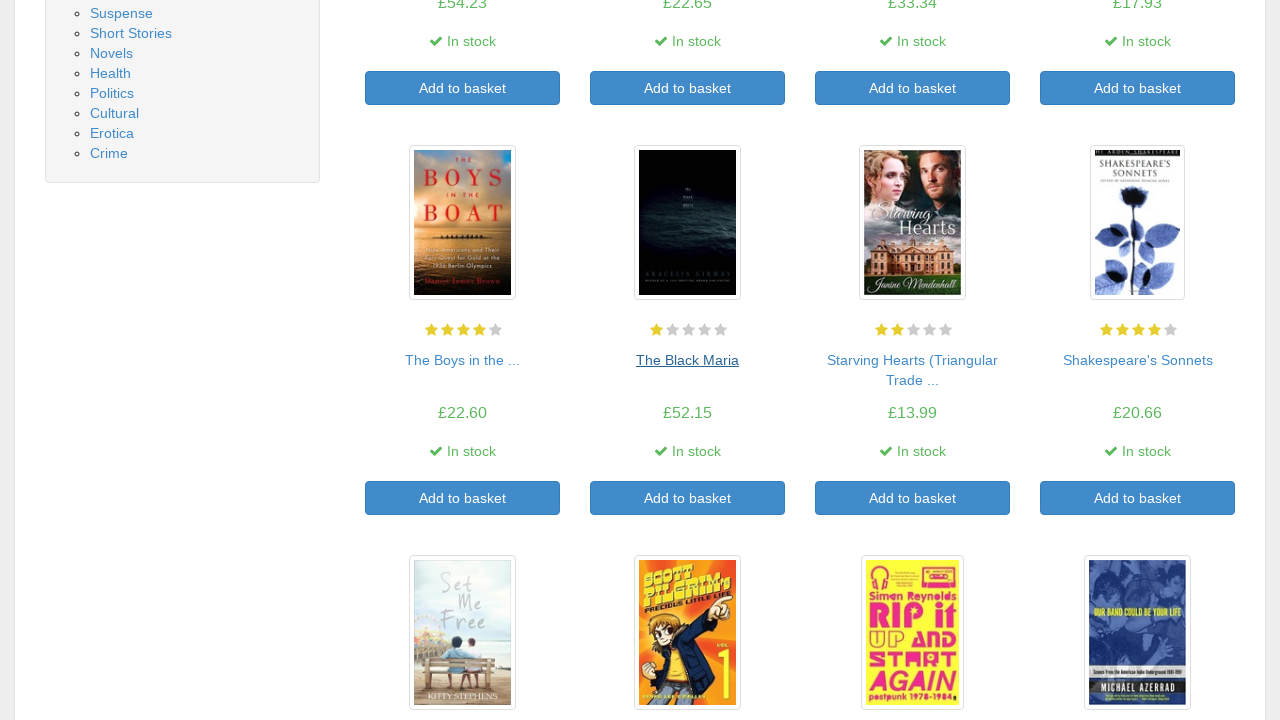

Main page reloaded, book links available
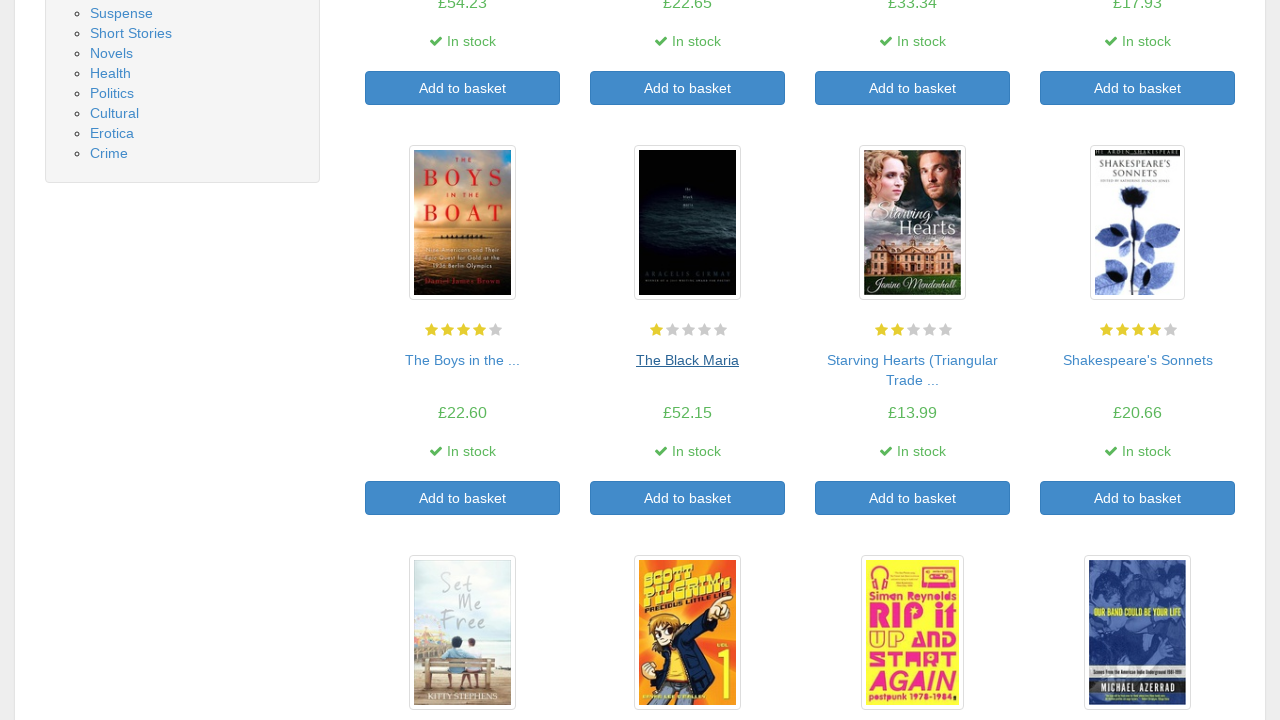

Clicked on book title link at (912, 360) on a >> nth=74
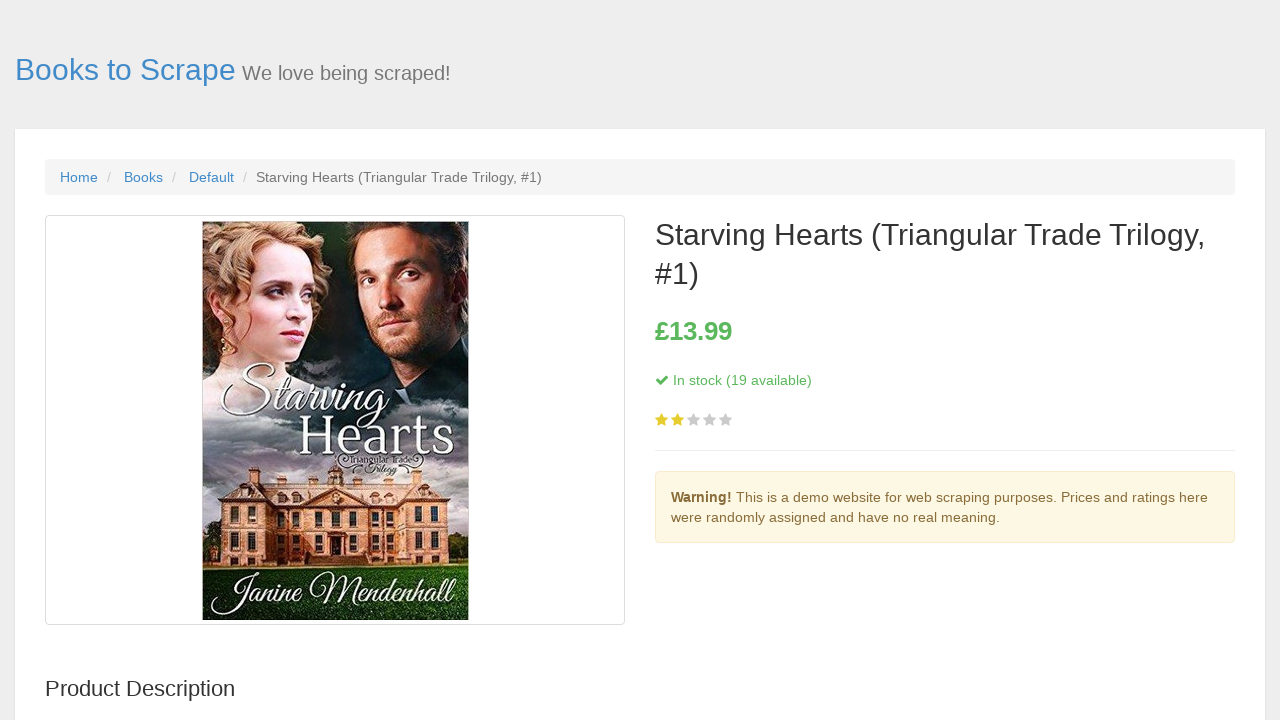

Book detail page loaded, price element visible
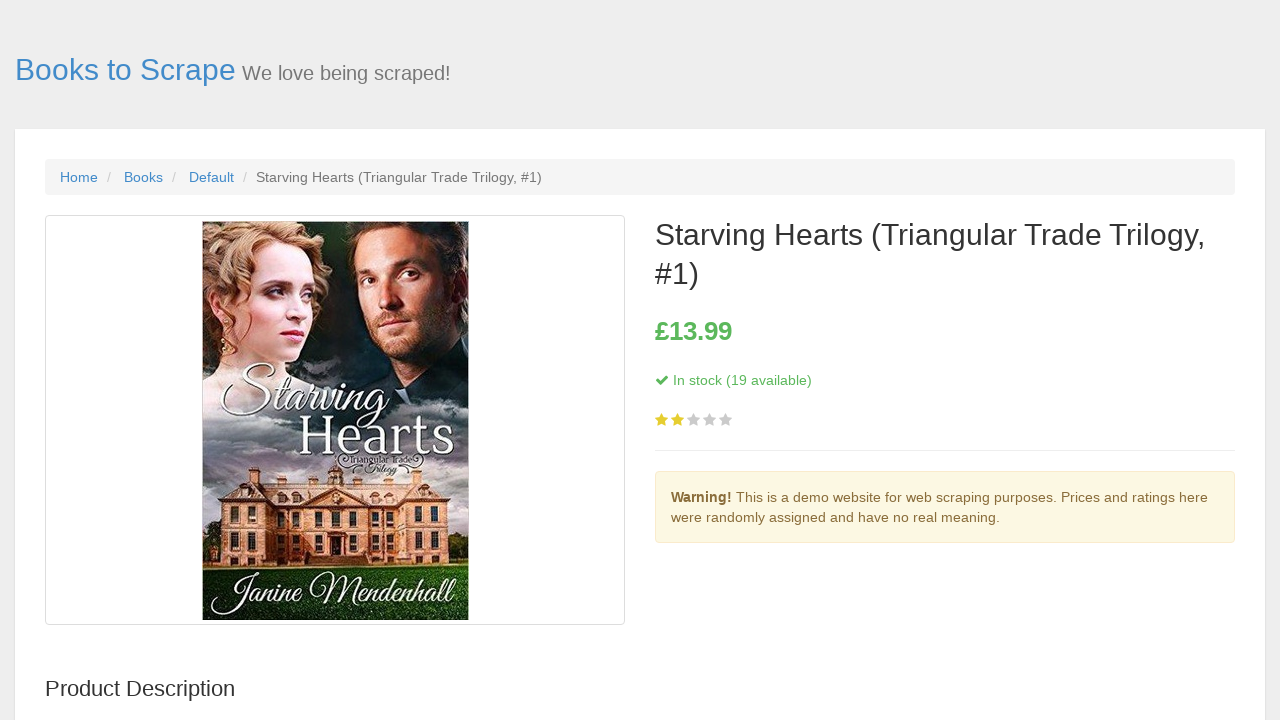

Stock status element visible on detail page
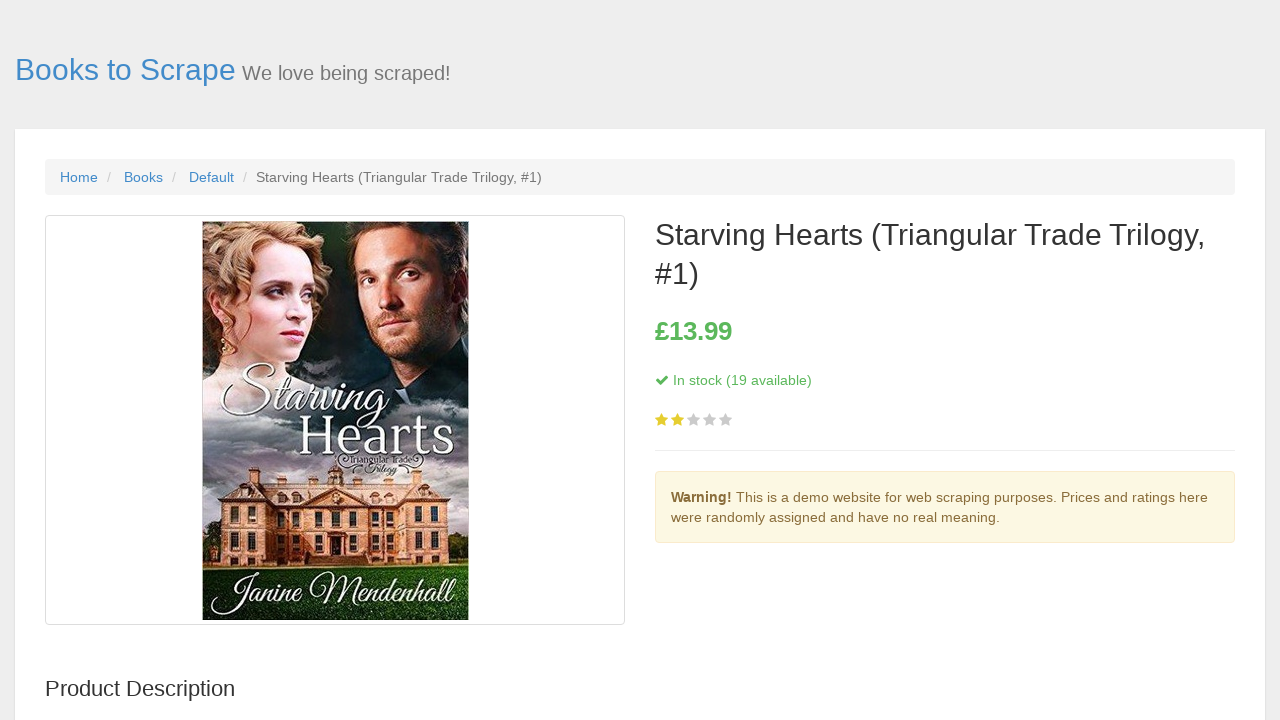

Navigated back to main book listings page
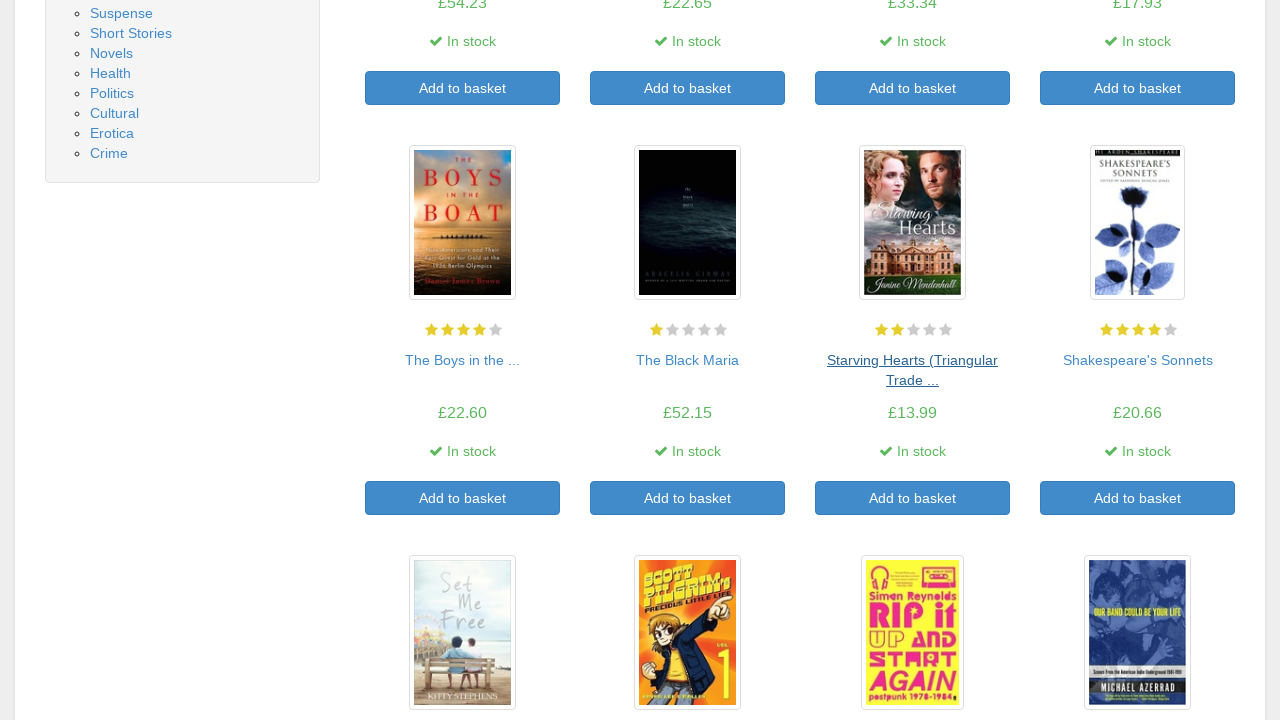

Main page reloaded, book links available
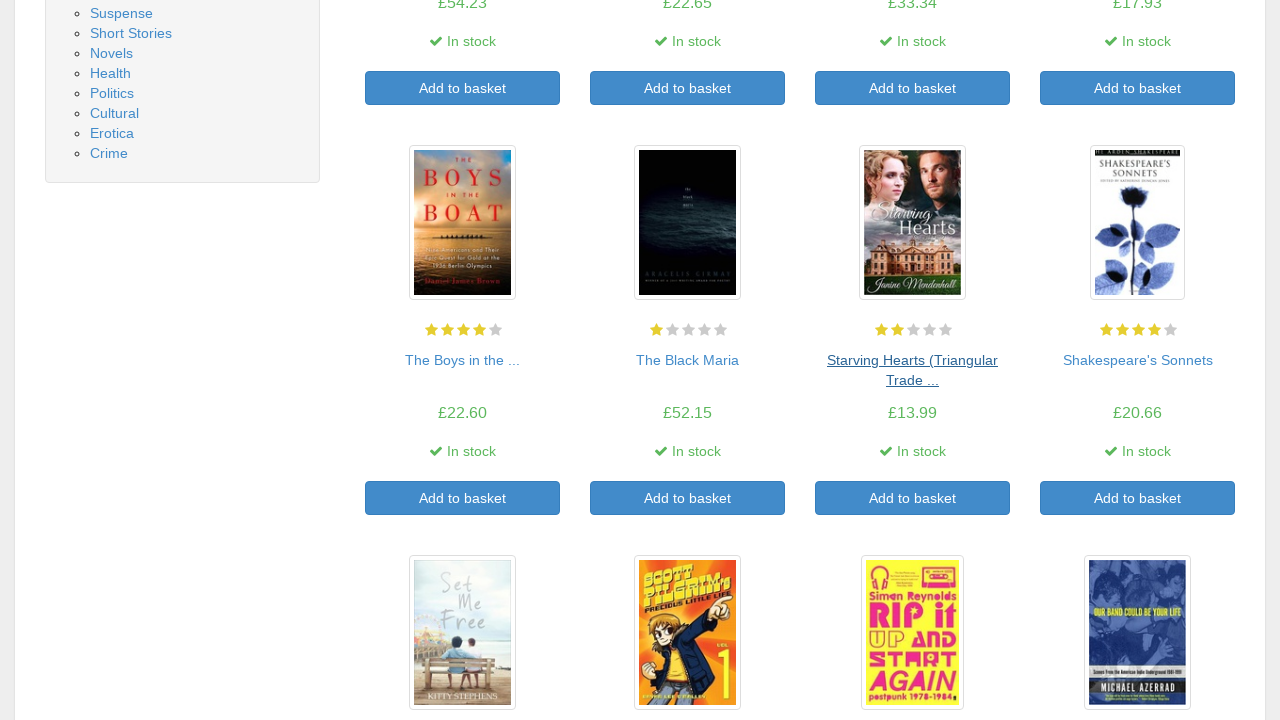

Clicked on book title link at (1138, 360) on a >> nth=76
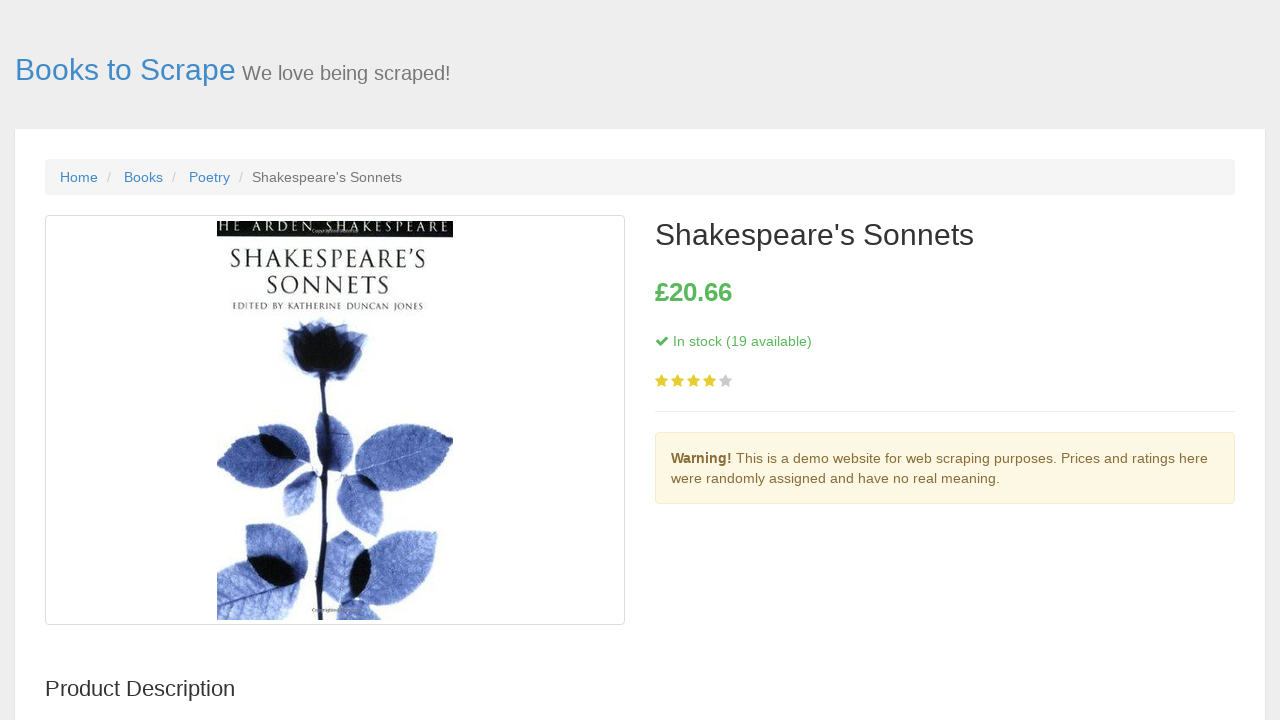

Book detail page loaded, price element visible
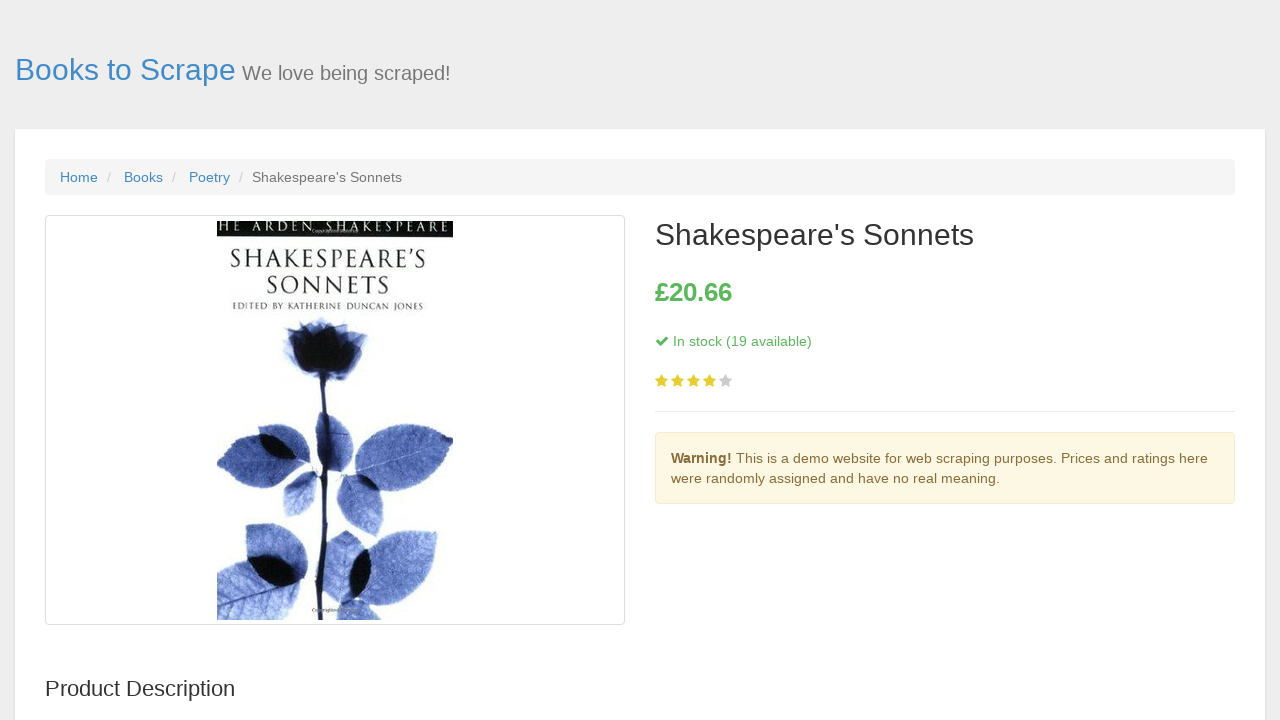

Stock status element visible on detail page
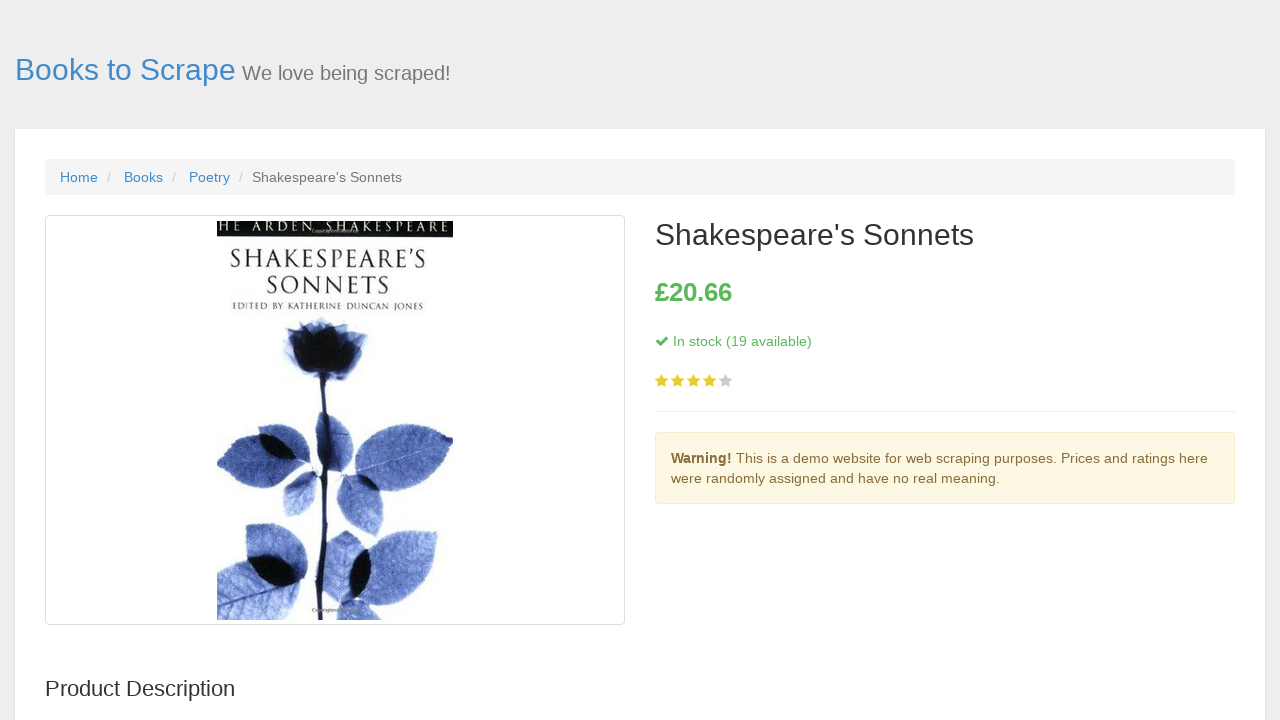

Navigated back to main book listings page
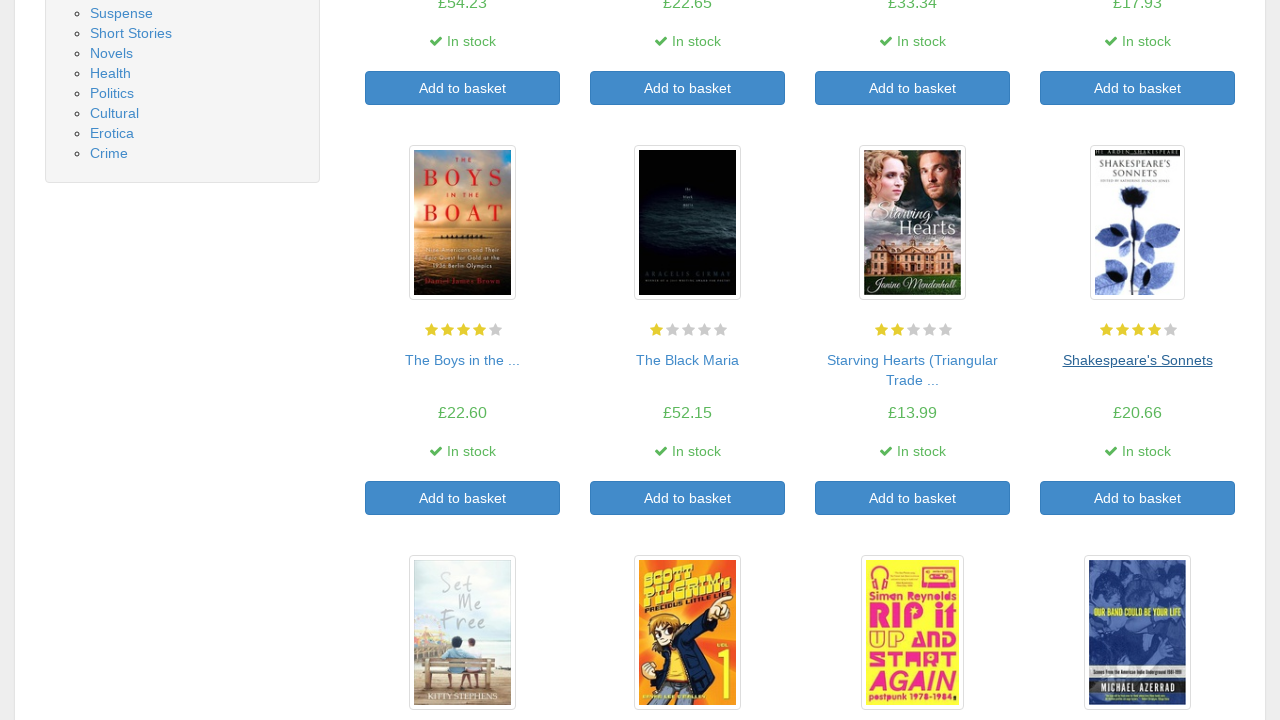

Main page reloaded, book links available
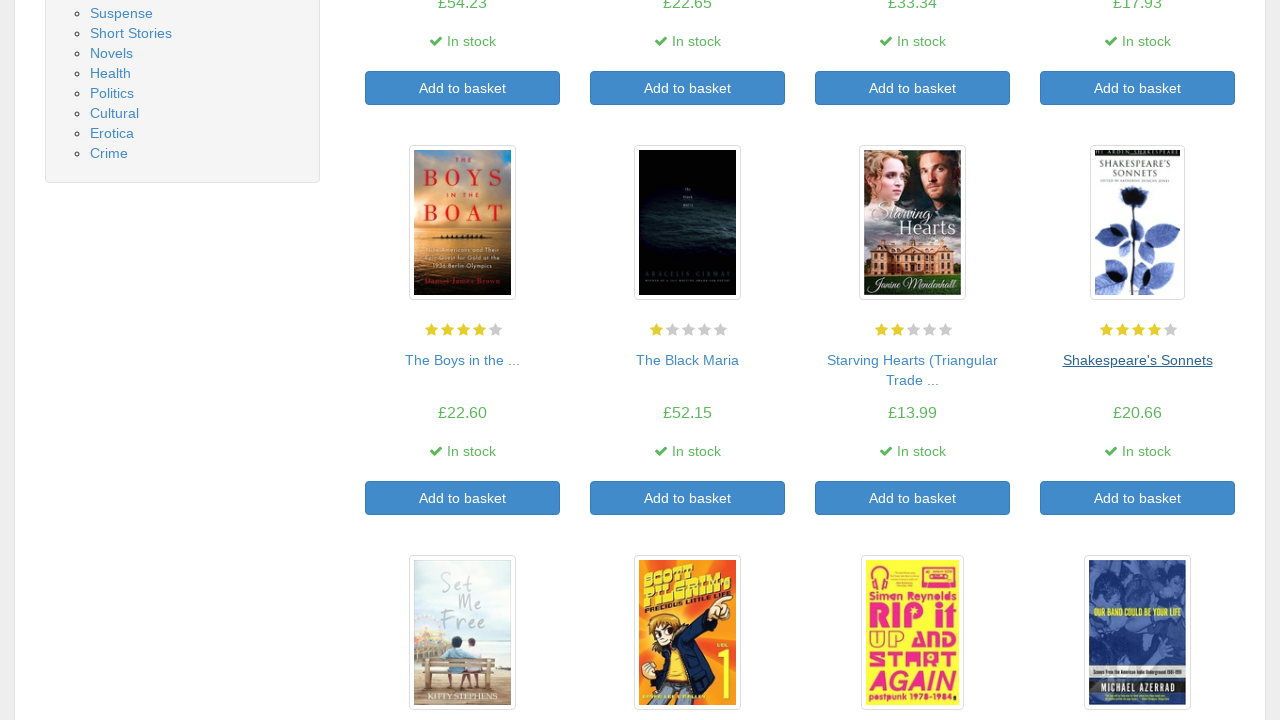

Clicked on book title link at (462, 360) on a >> nth=78
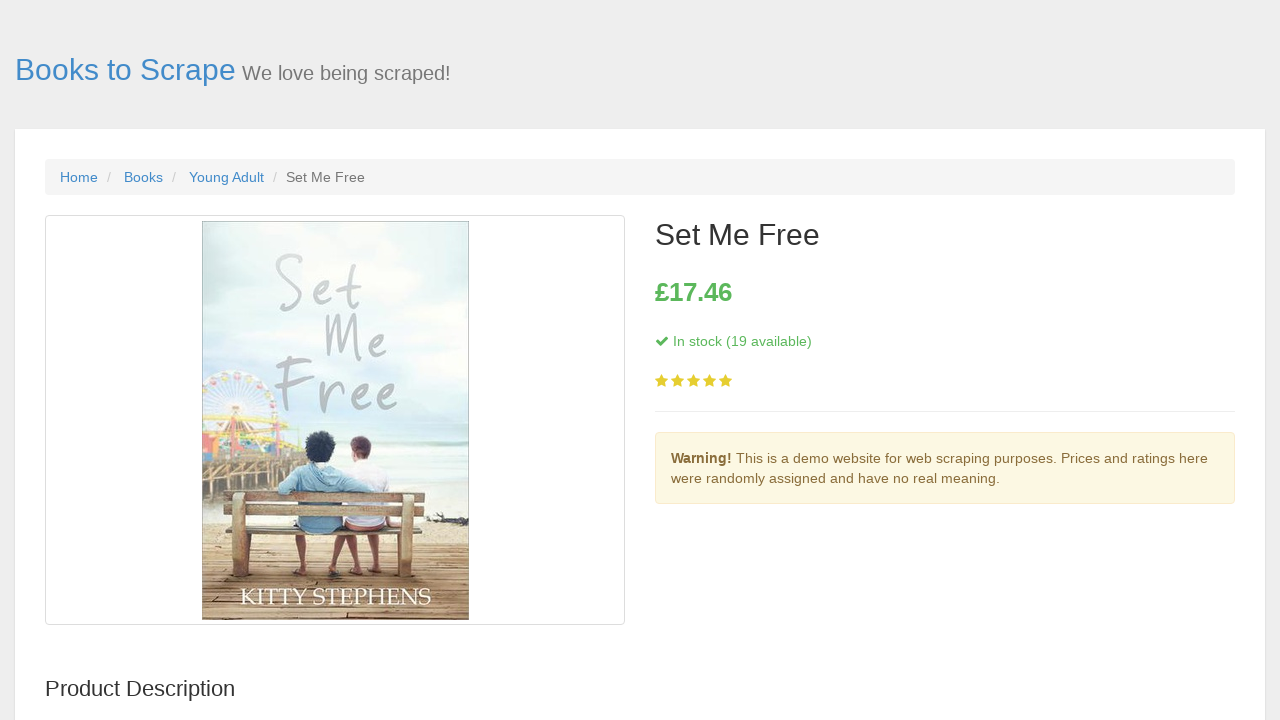

Book detail page loaded, price element visible
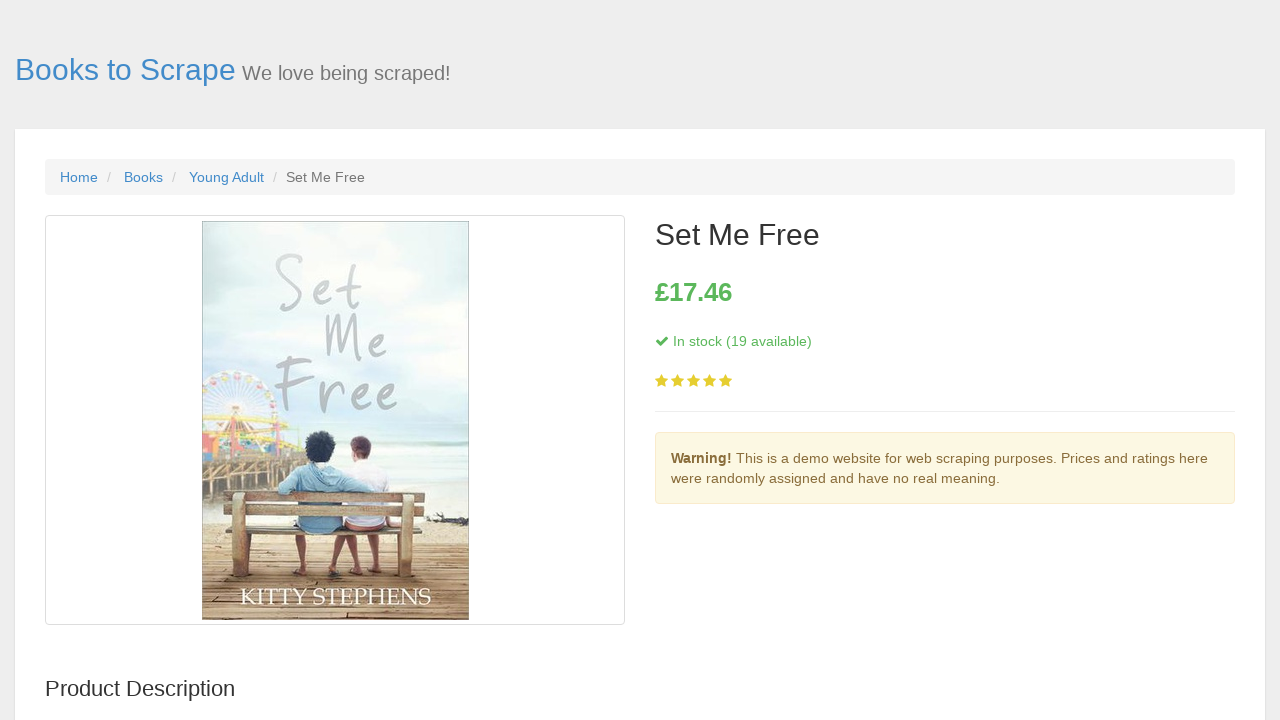

Stock status element visible on detail page
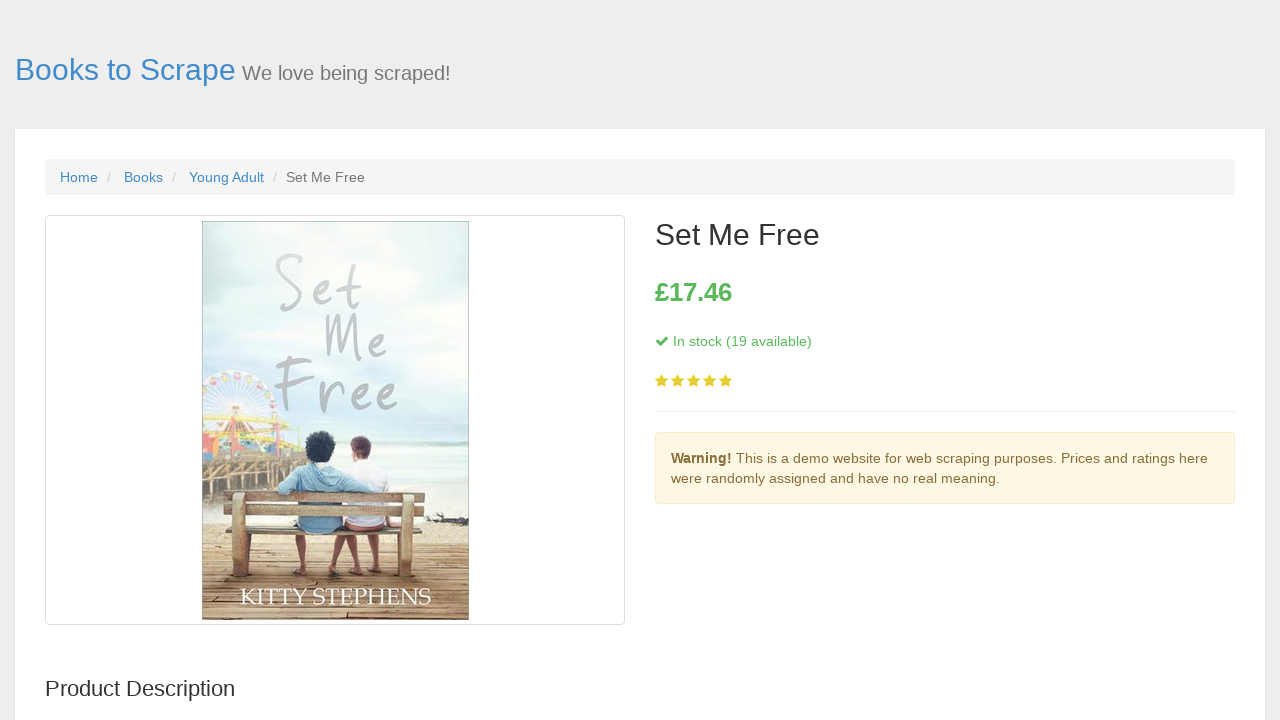

Navigated back to main book listings page
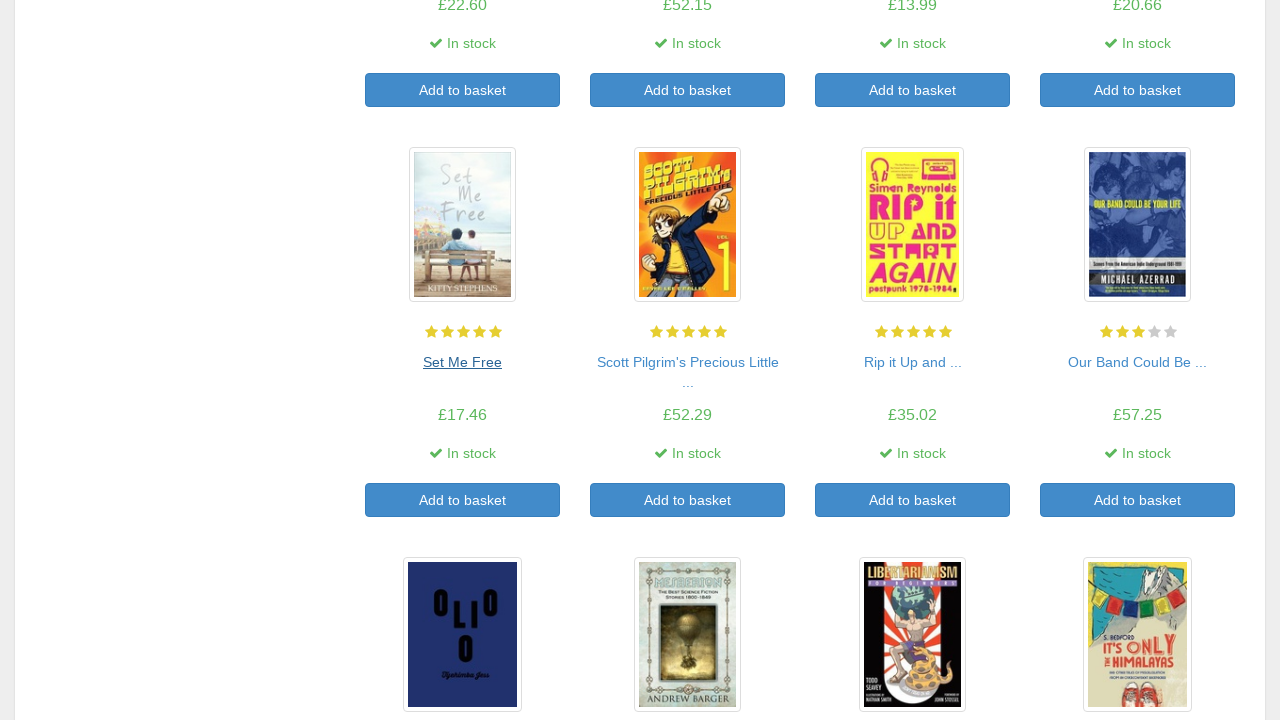

Main page reloaded, book links available
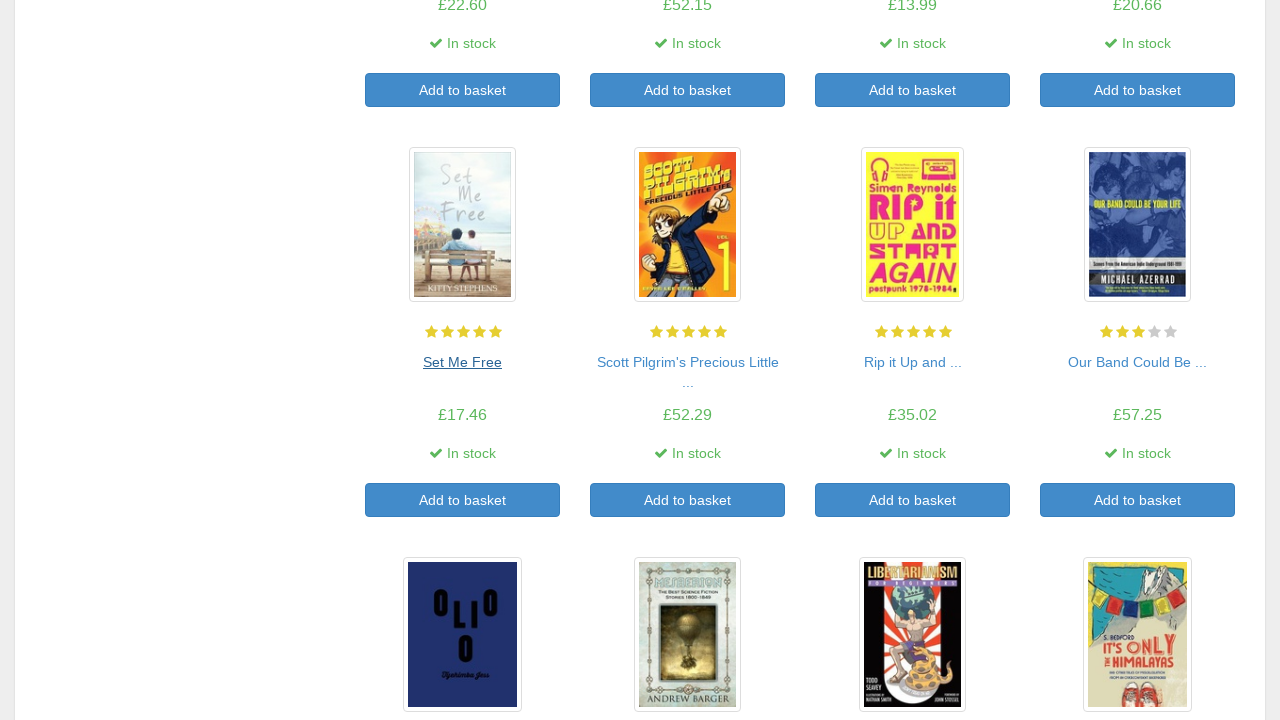

Clicked on book title link at (688, 362) on a >> nth=80
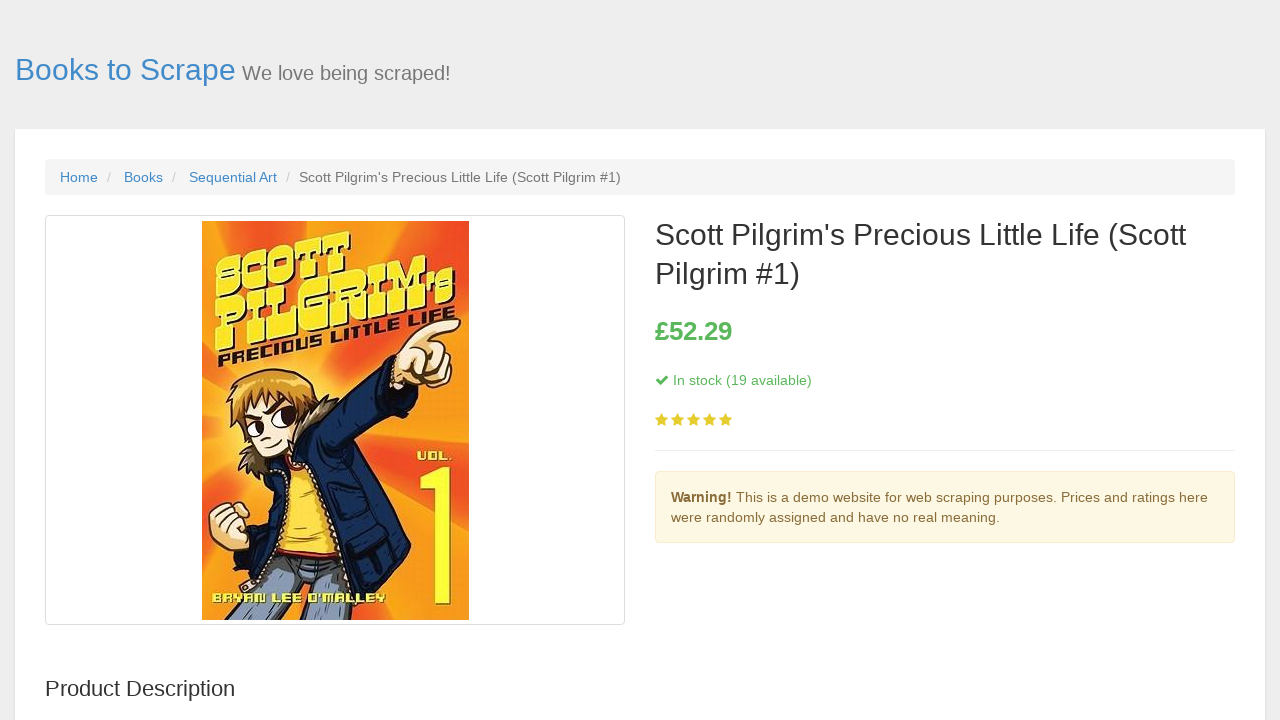

Book detail page loaded, price element visible
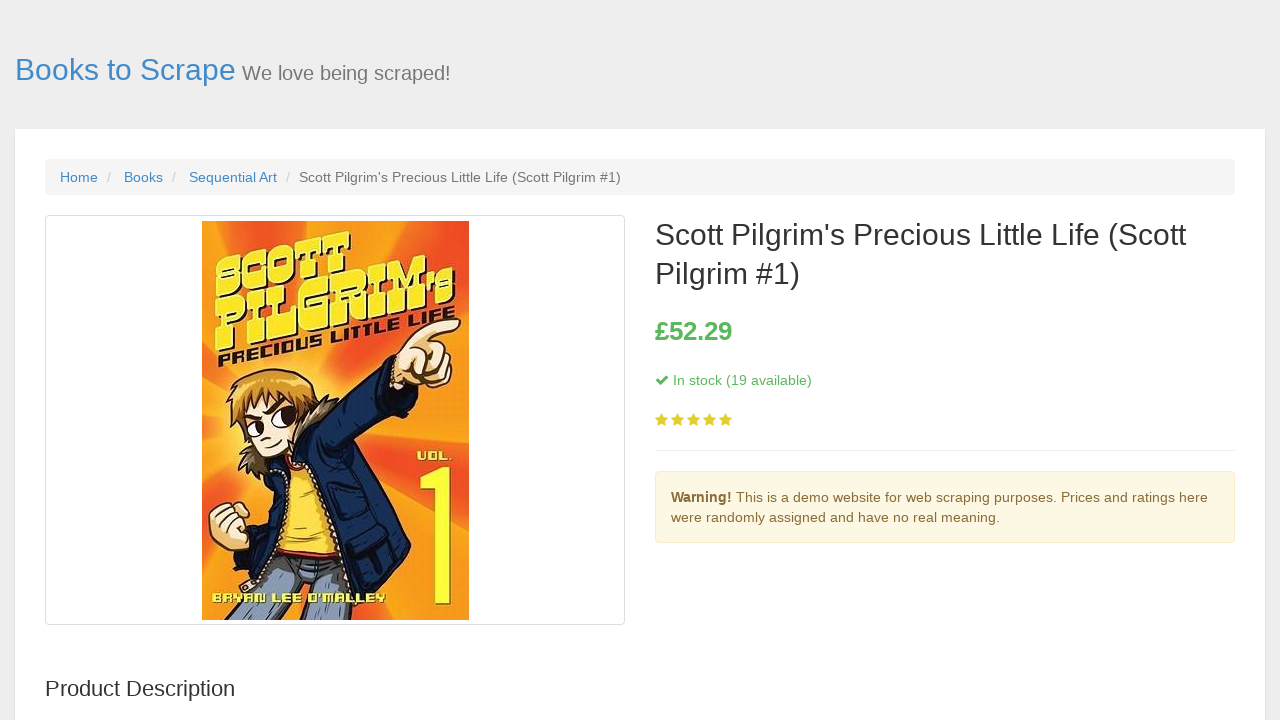

Stock status element visible on detail page
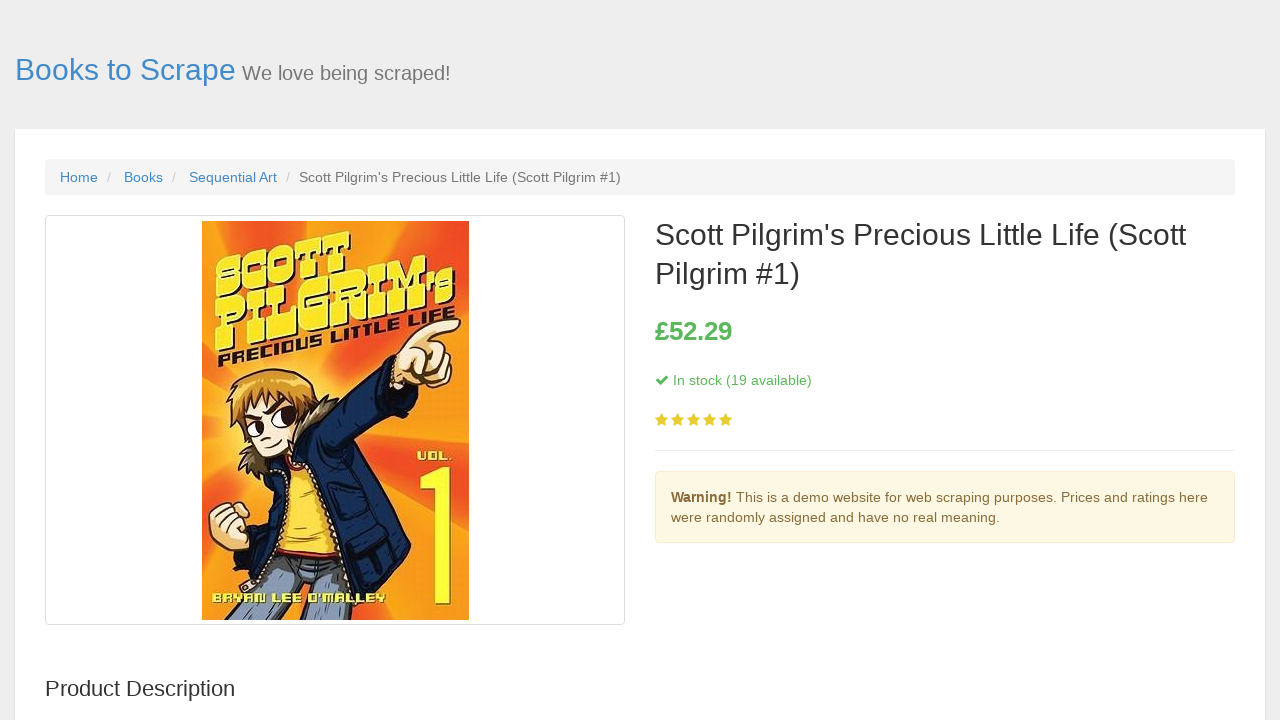

Navigated back to main book listings page
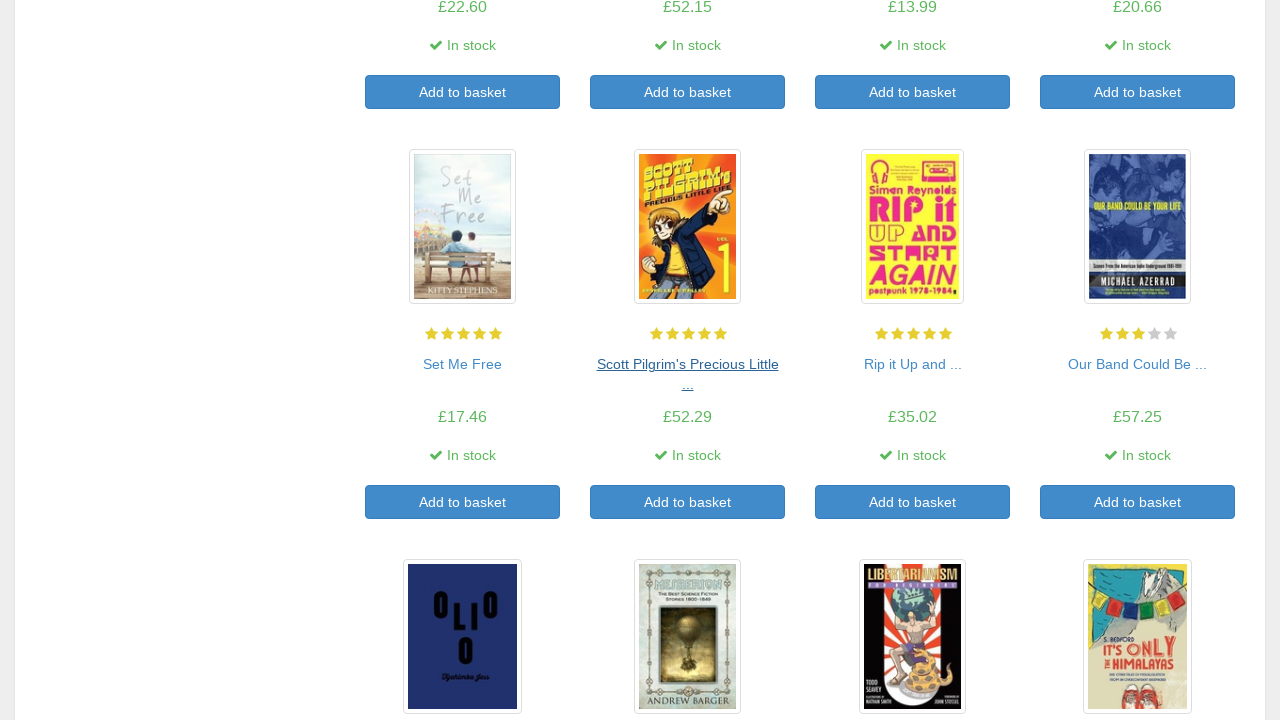

Main page reloaded, book links available
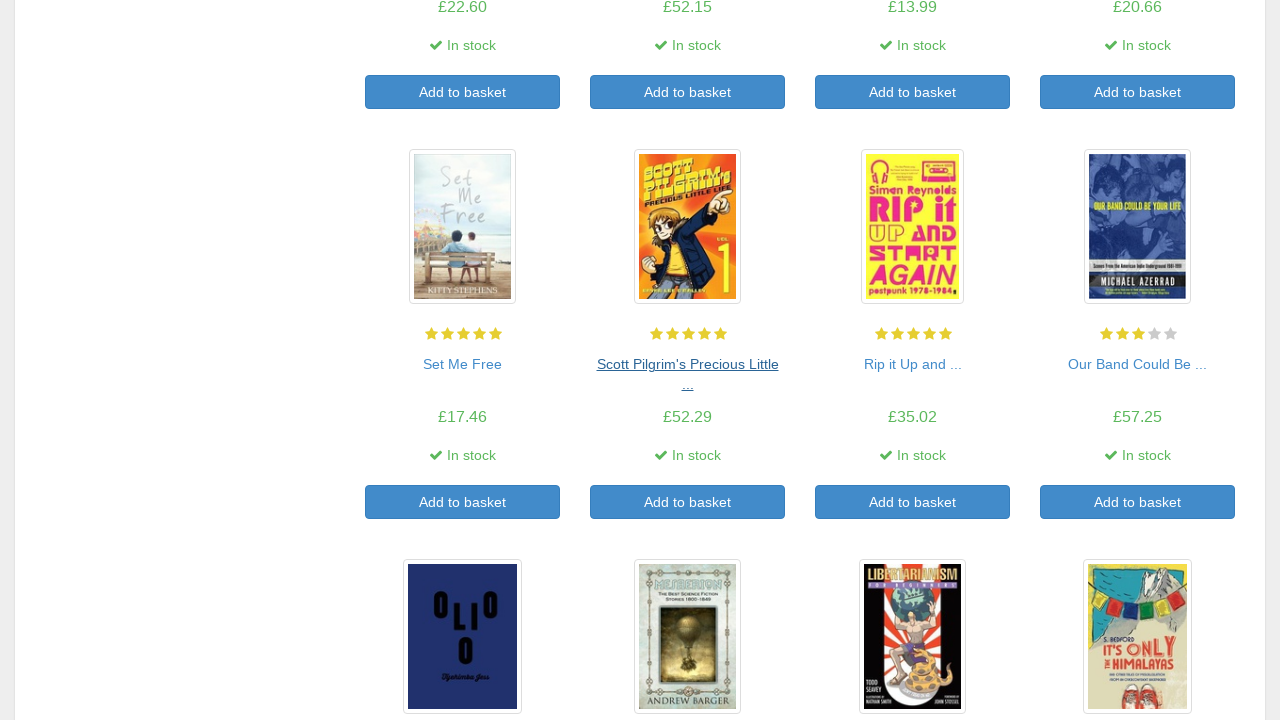

Clicked on book title link at (912, 364) on a >> nth=82
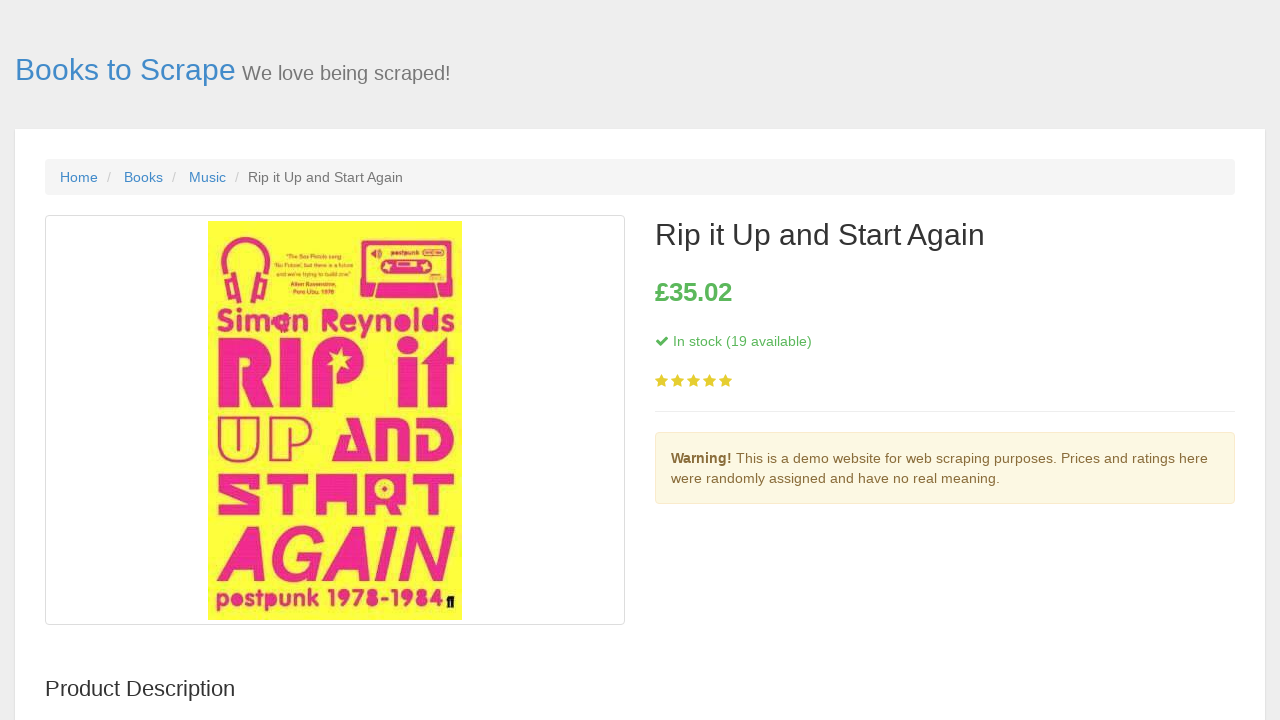

Book detail page loaded, price element visible
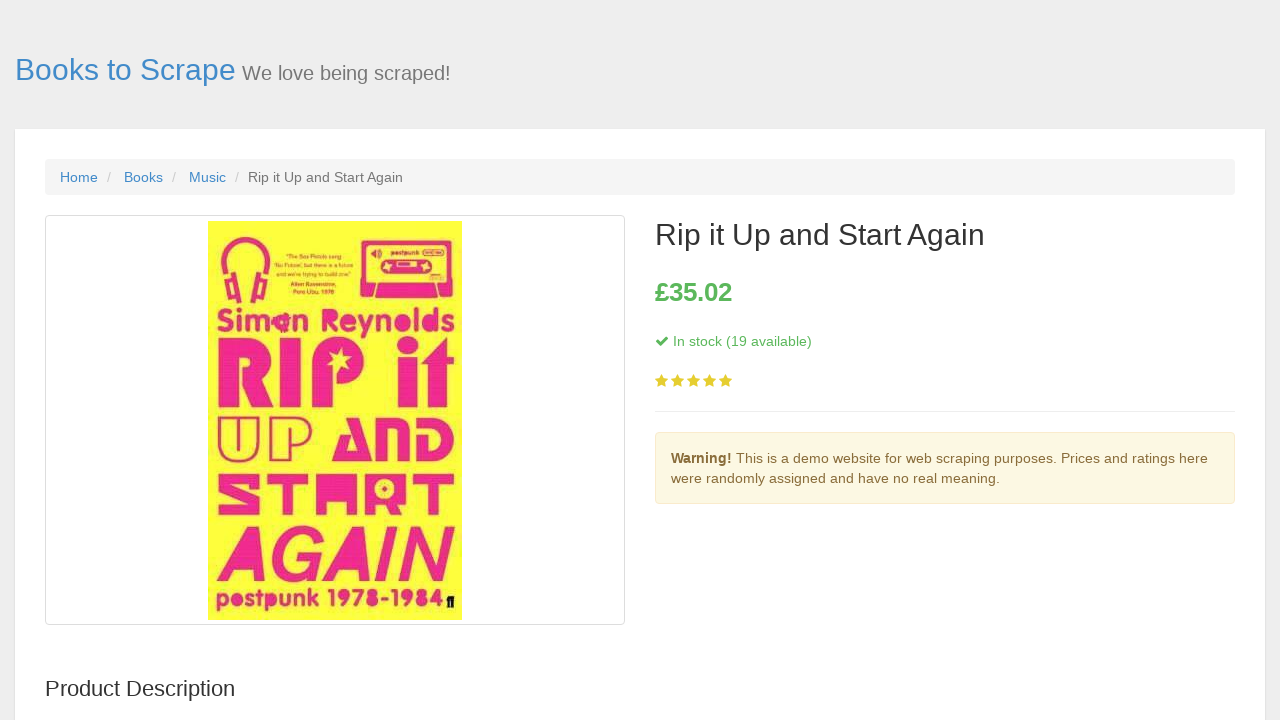

Stock status element visible on detail page
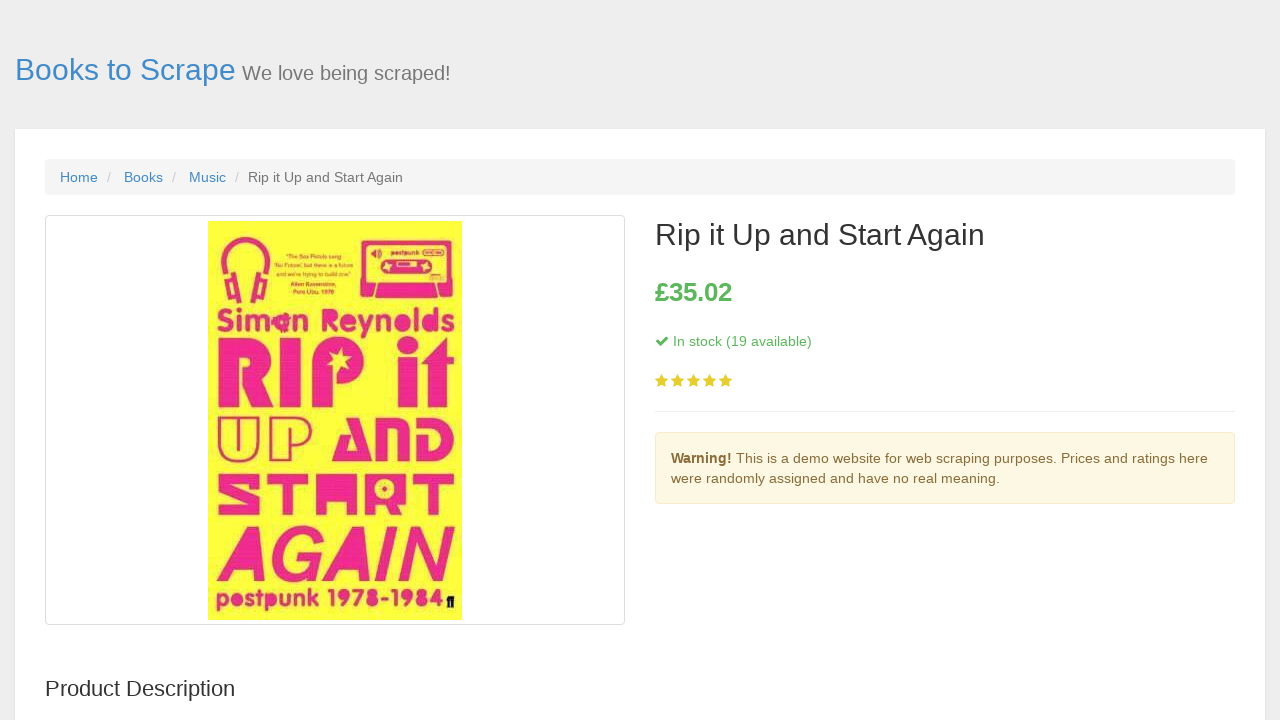

Navigated back to main book listings page
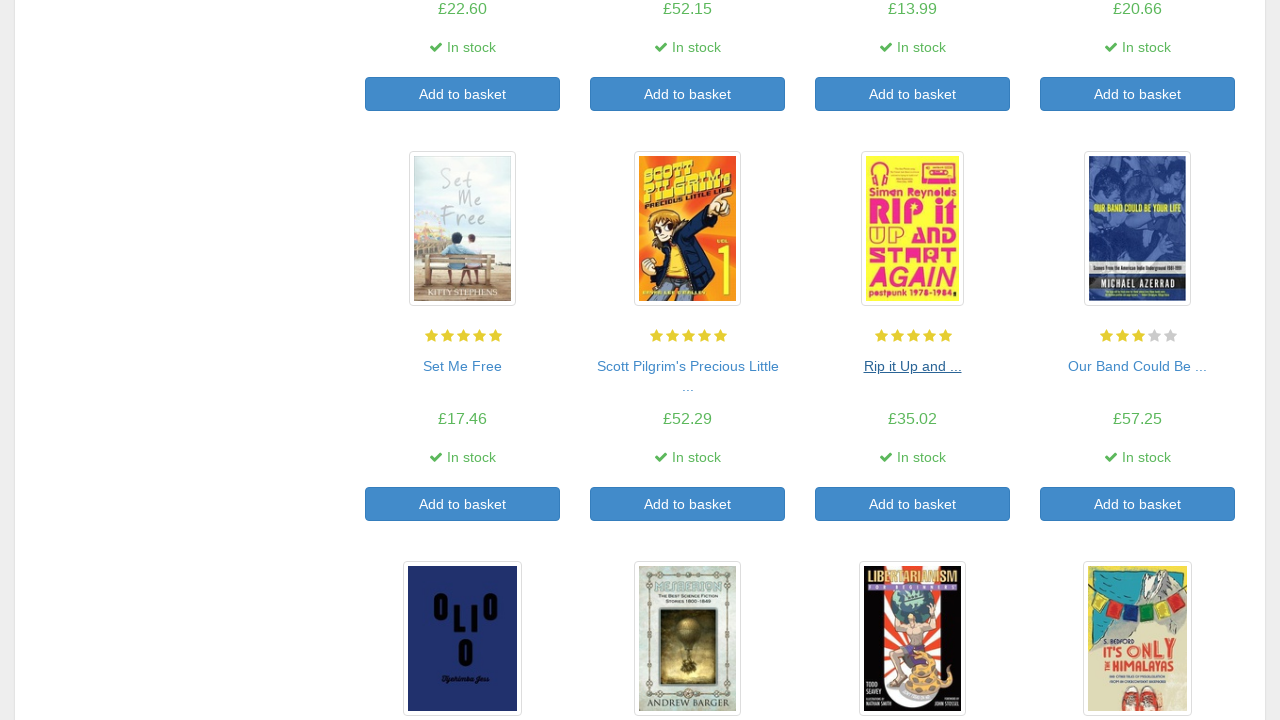

Main page reloaded, book links available
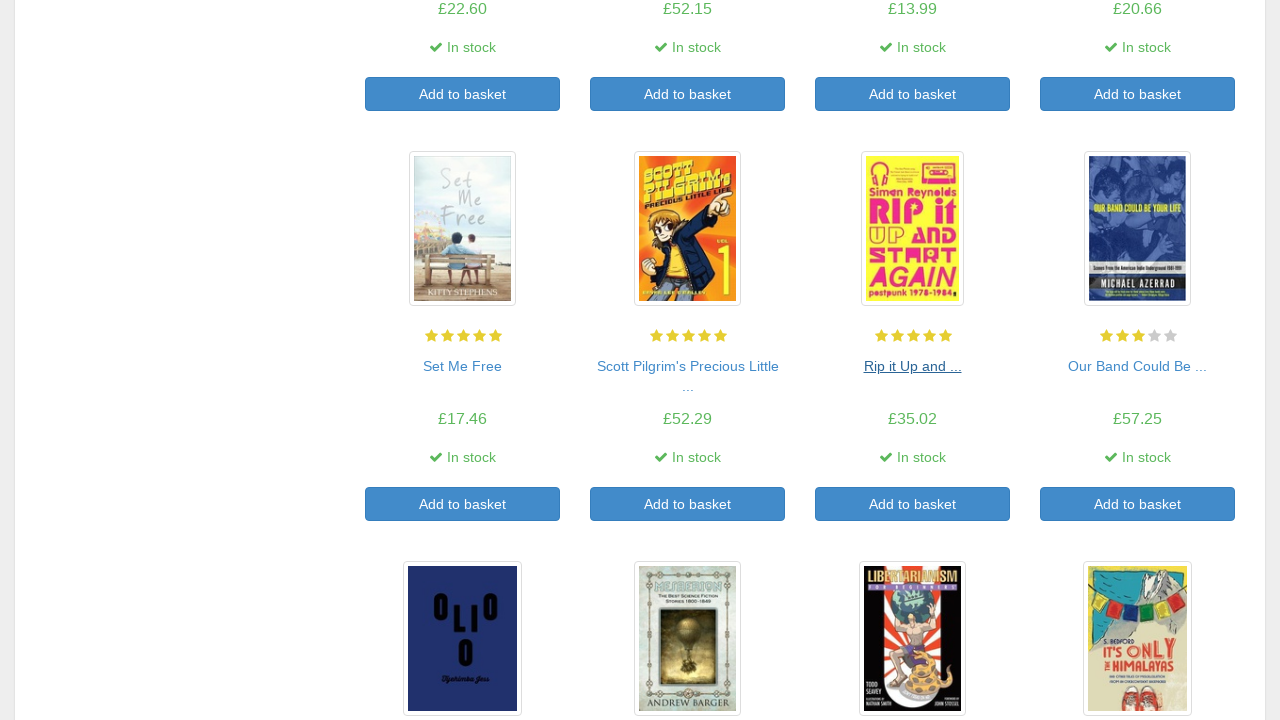

Clicked on book title link at (1138, 366) on a >> nth=84
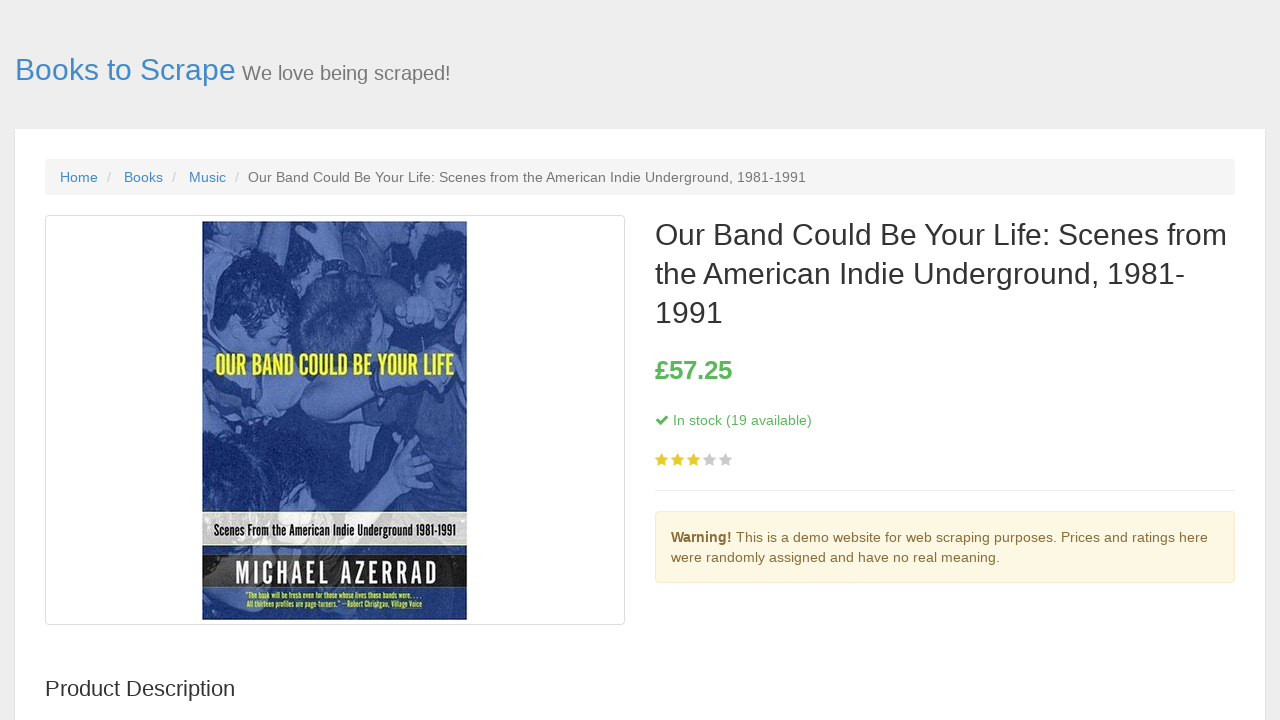

Book detail page loaded, price element visible
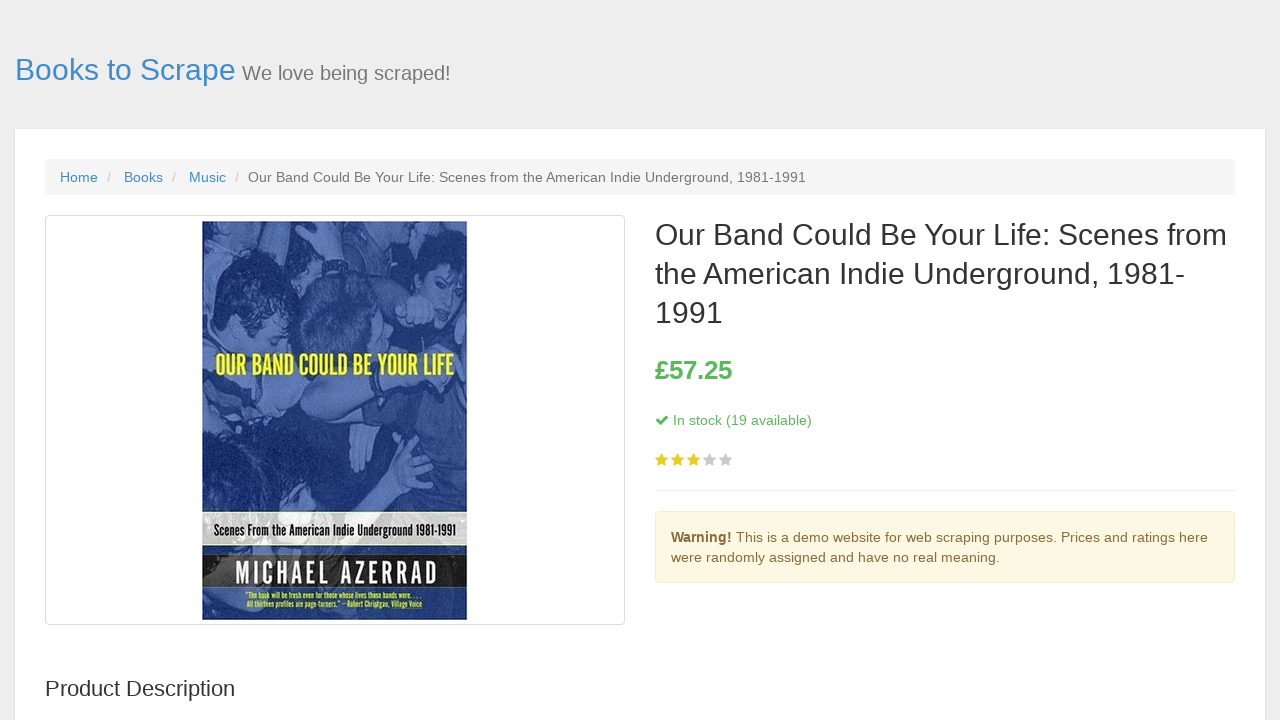

Stock status element visible on detail page
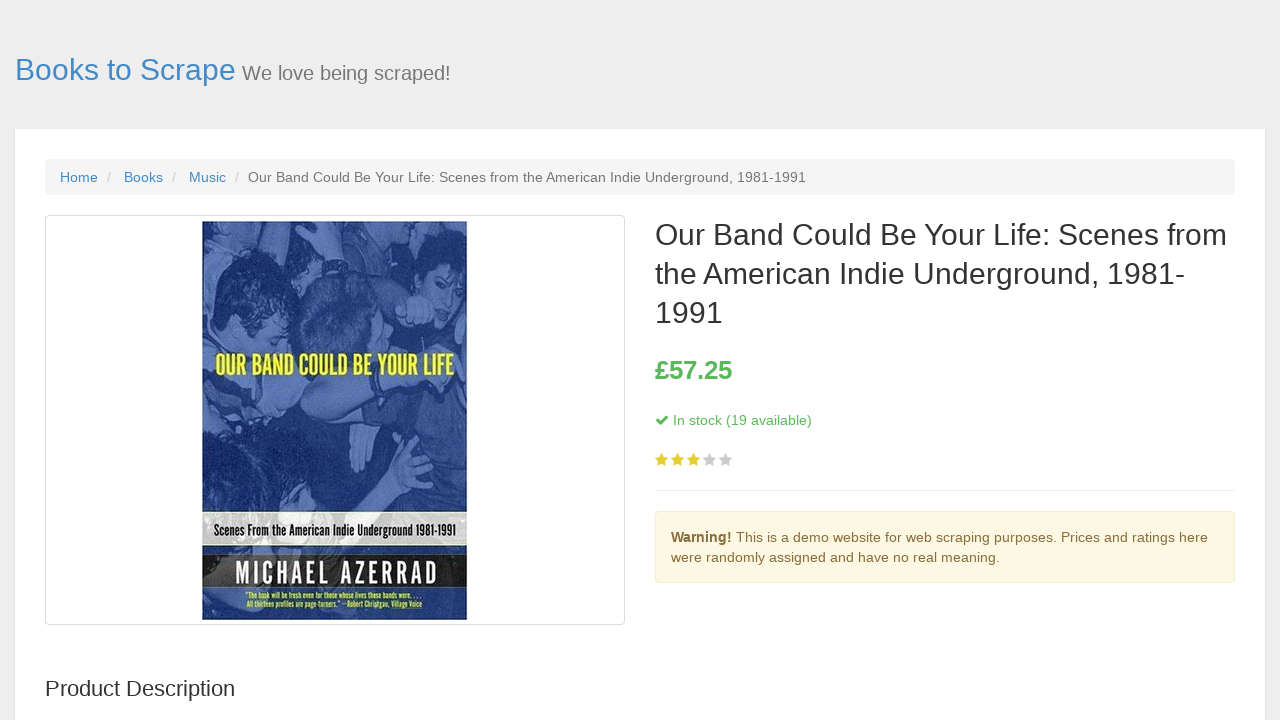

Navigated back to main book listings page
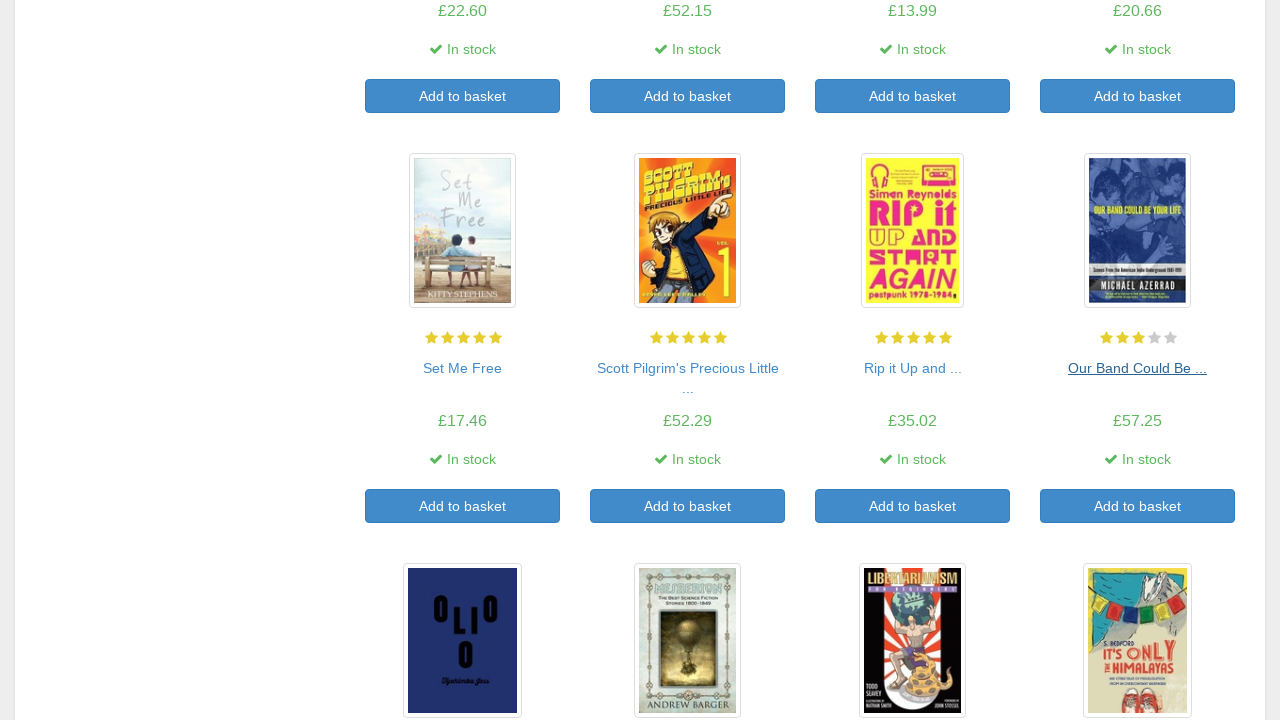

Main page reloaded, book links available
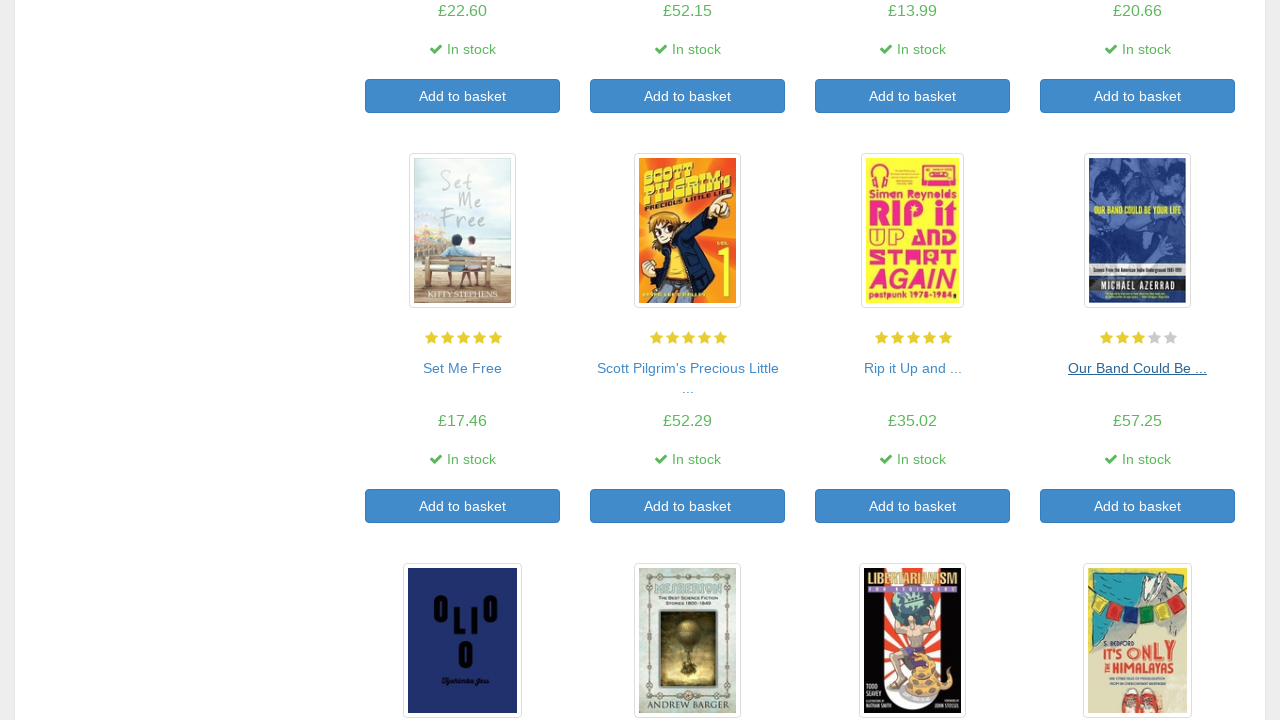

Clicked on book title link at (462, 443) on a >> nth=86
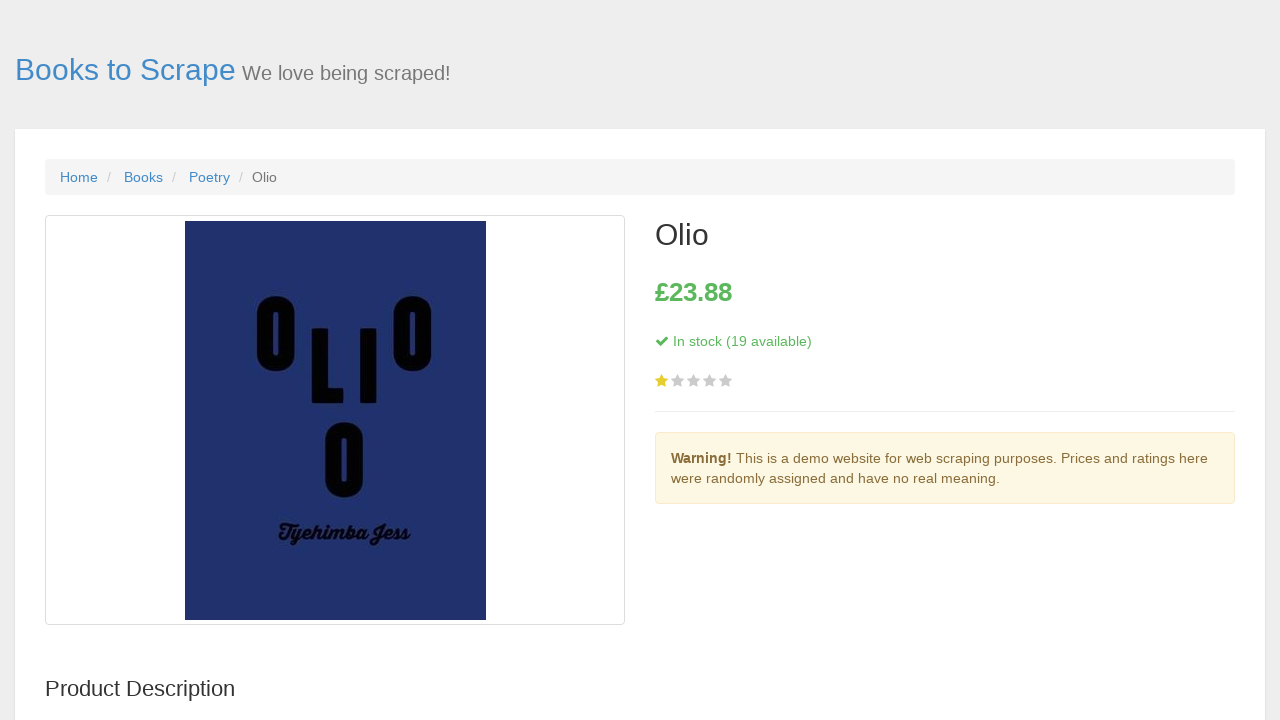

Book detail page loaded, price element visible
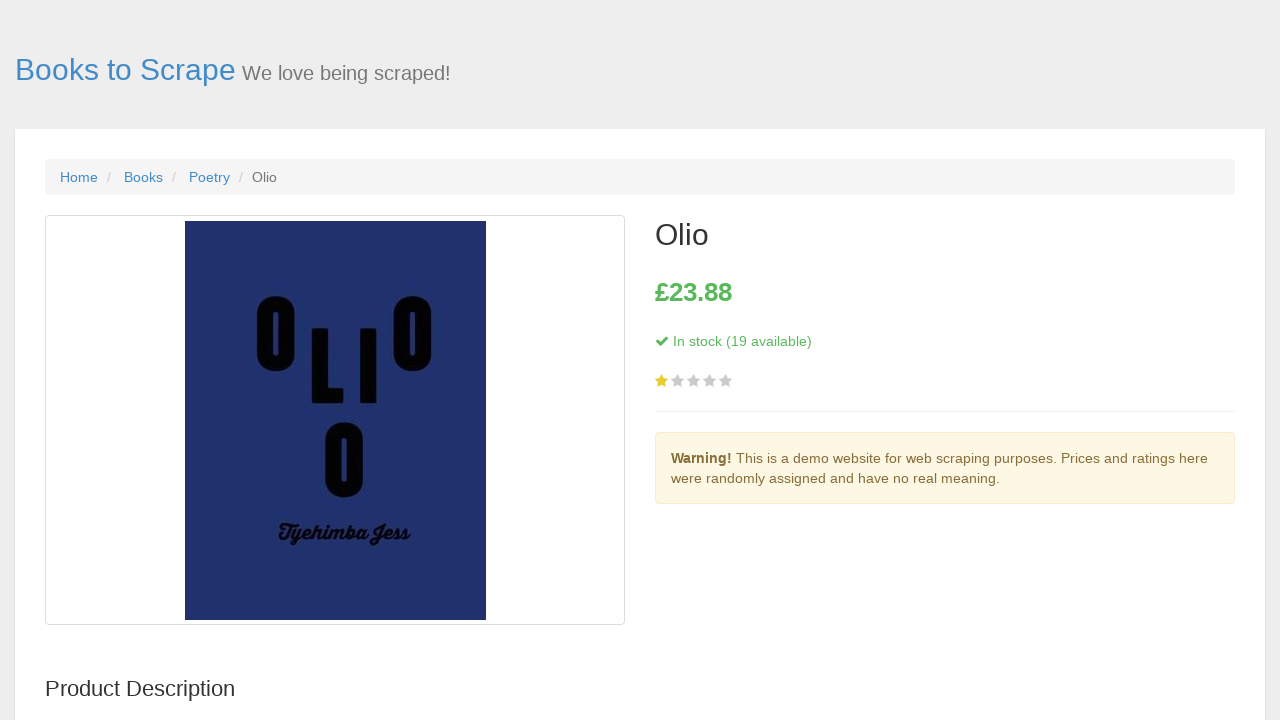

Stock status element visible on detail page
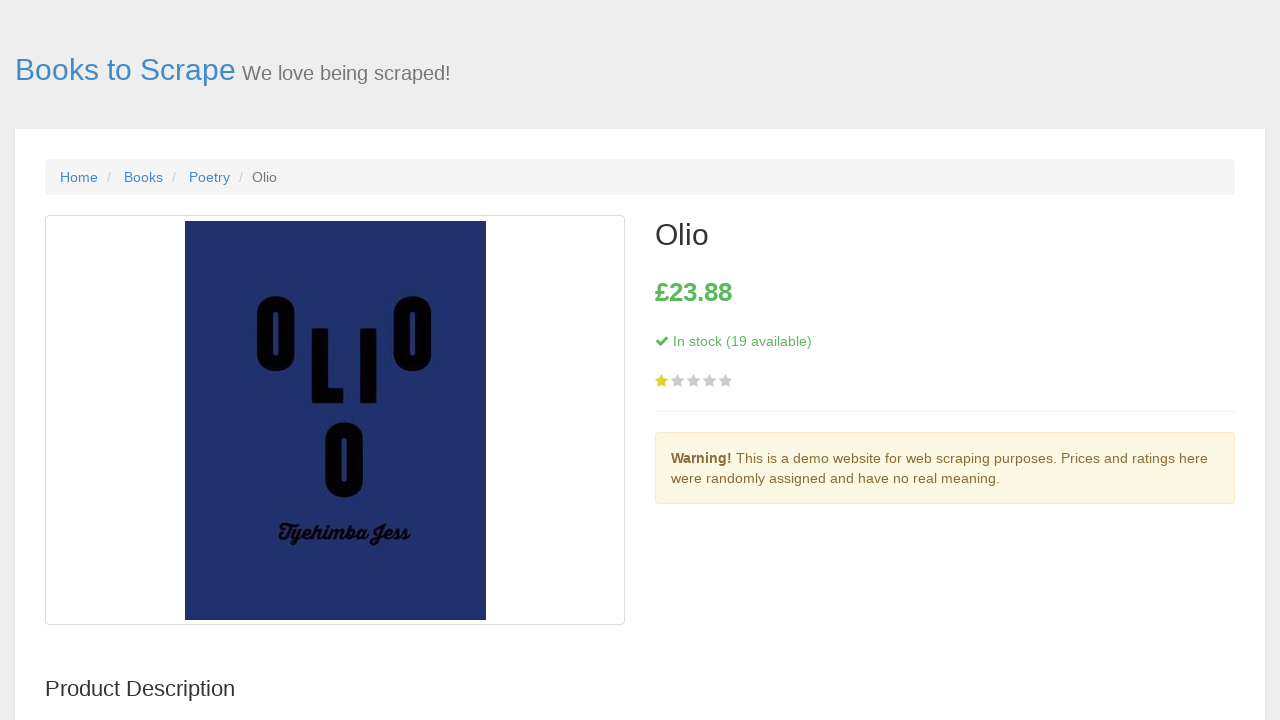

Navigated back to main book listings page
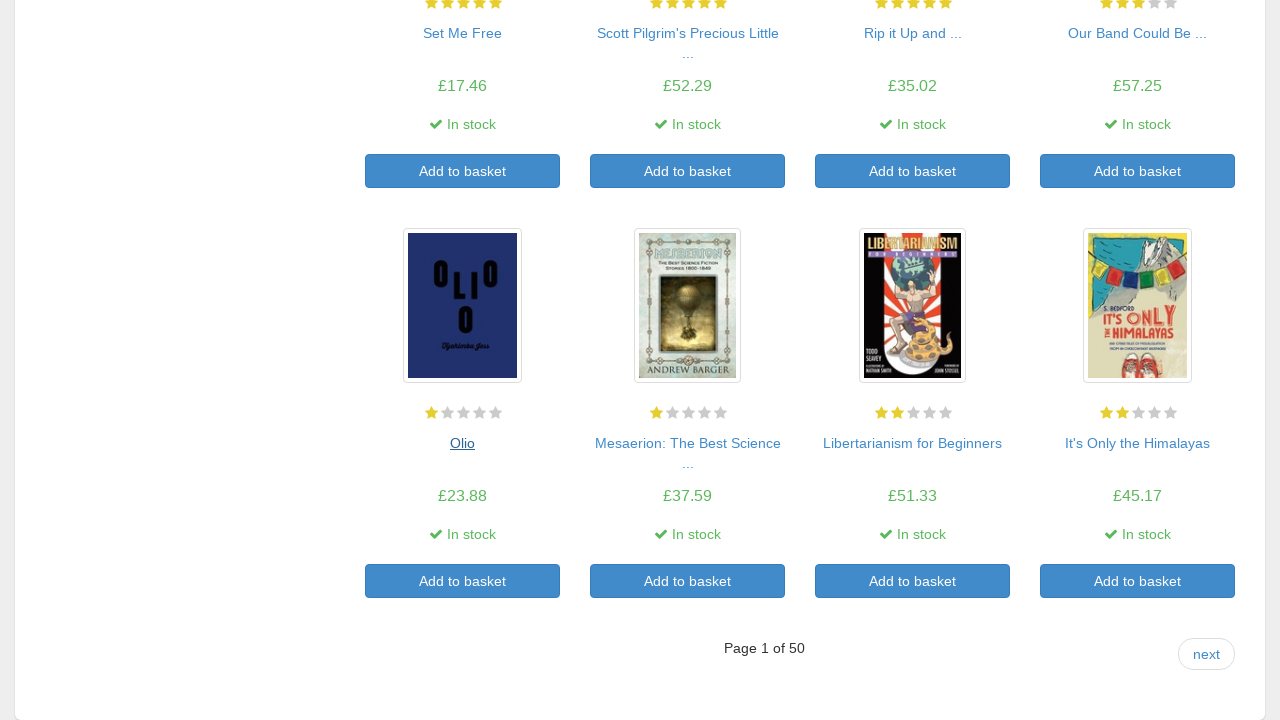

Main page reloaded, book links available
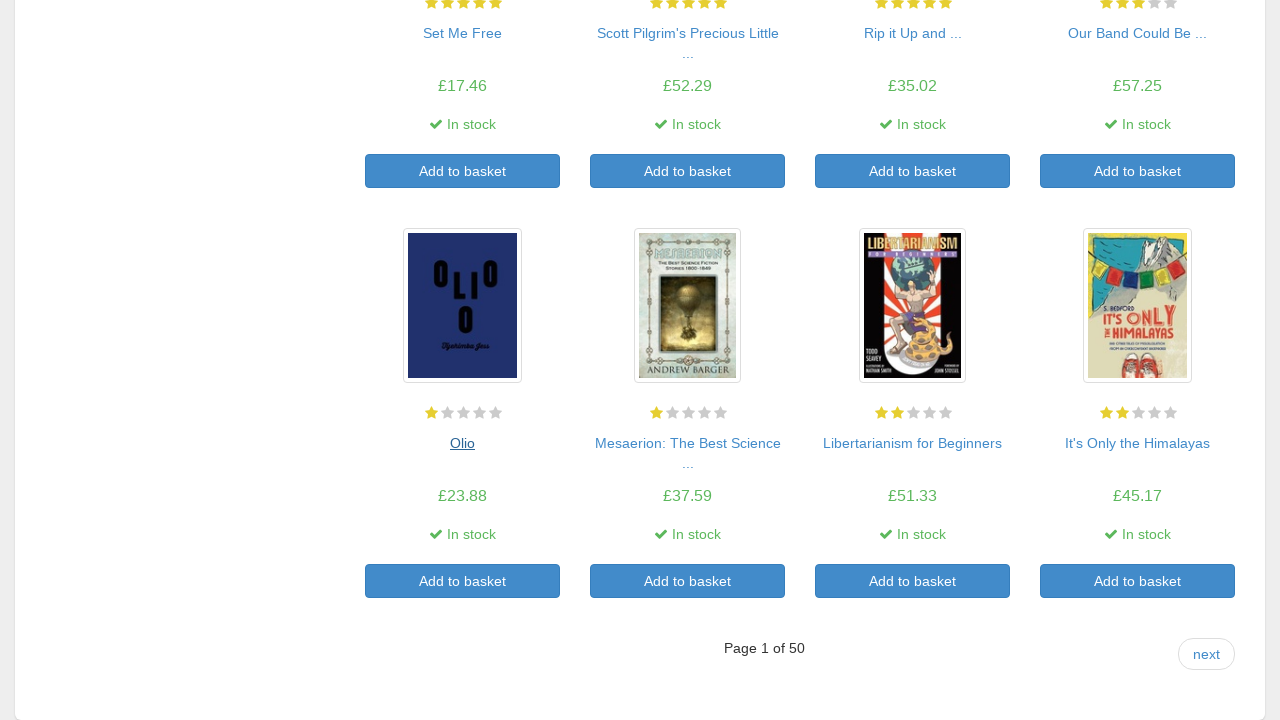

Clicked on book title link at (688, 443) on a >> nth=88
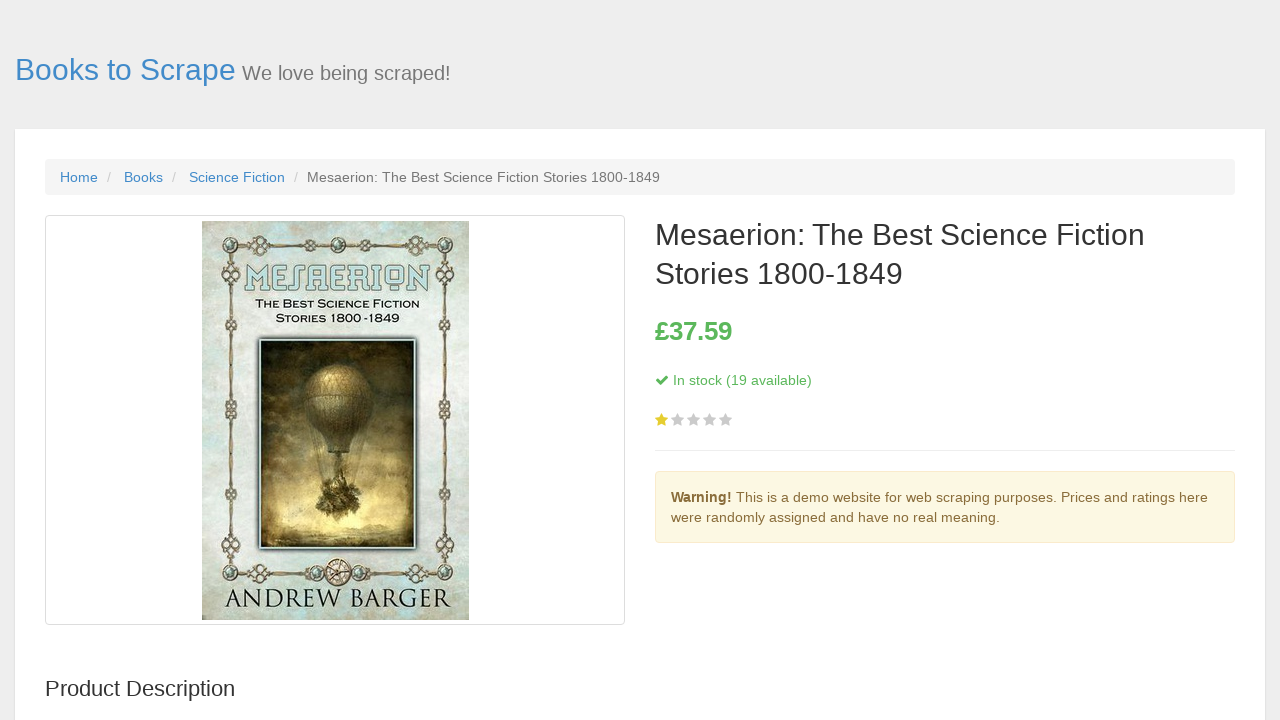

Book detail page loaded, price element visible
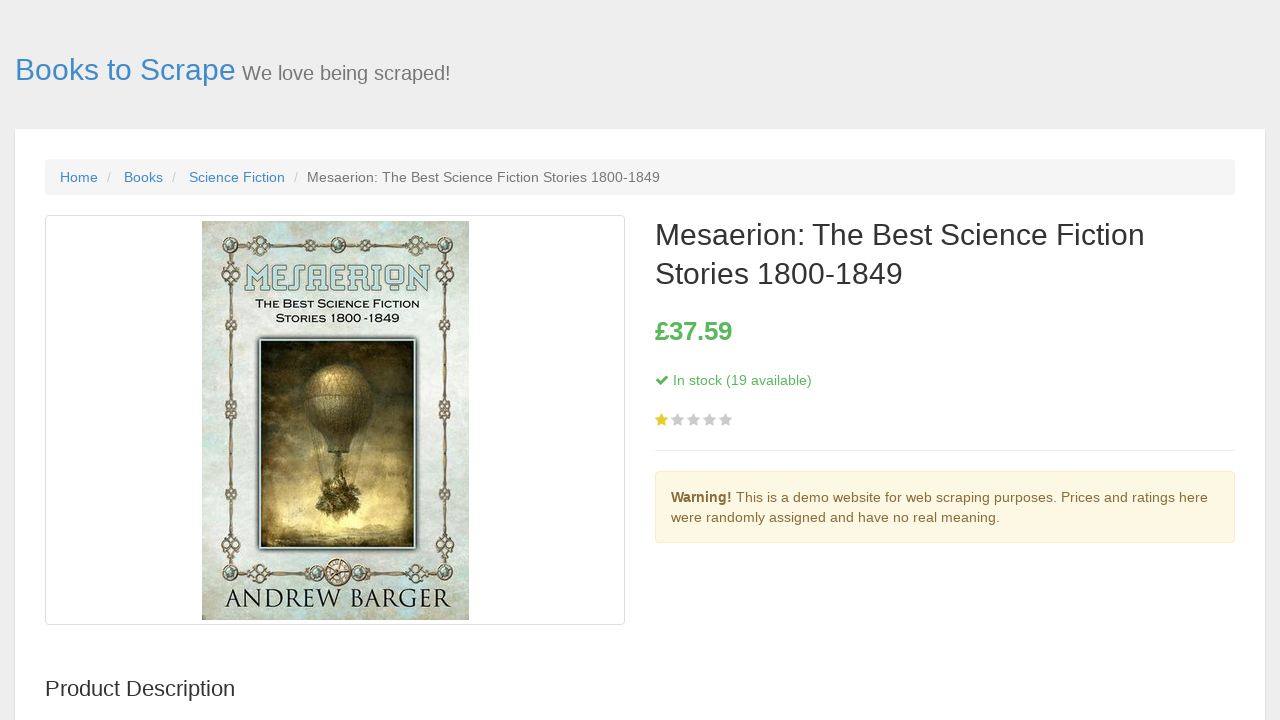

Stock status element visible on detail page
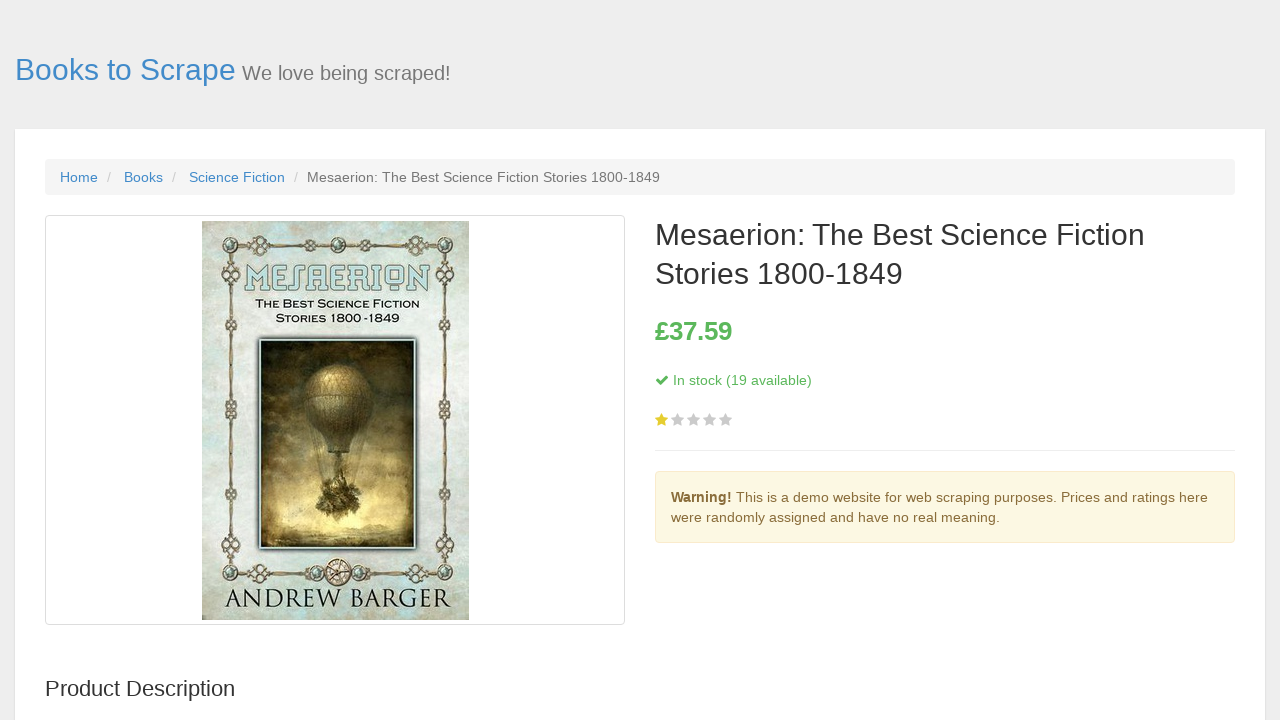

Navigated back to main book listings page
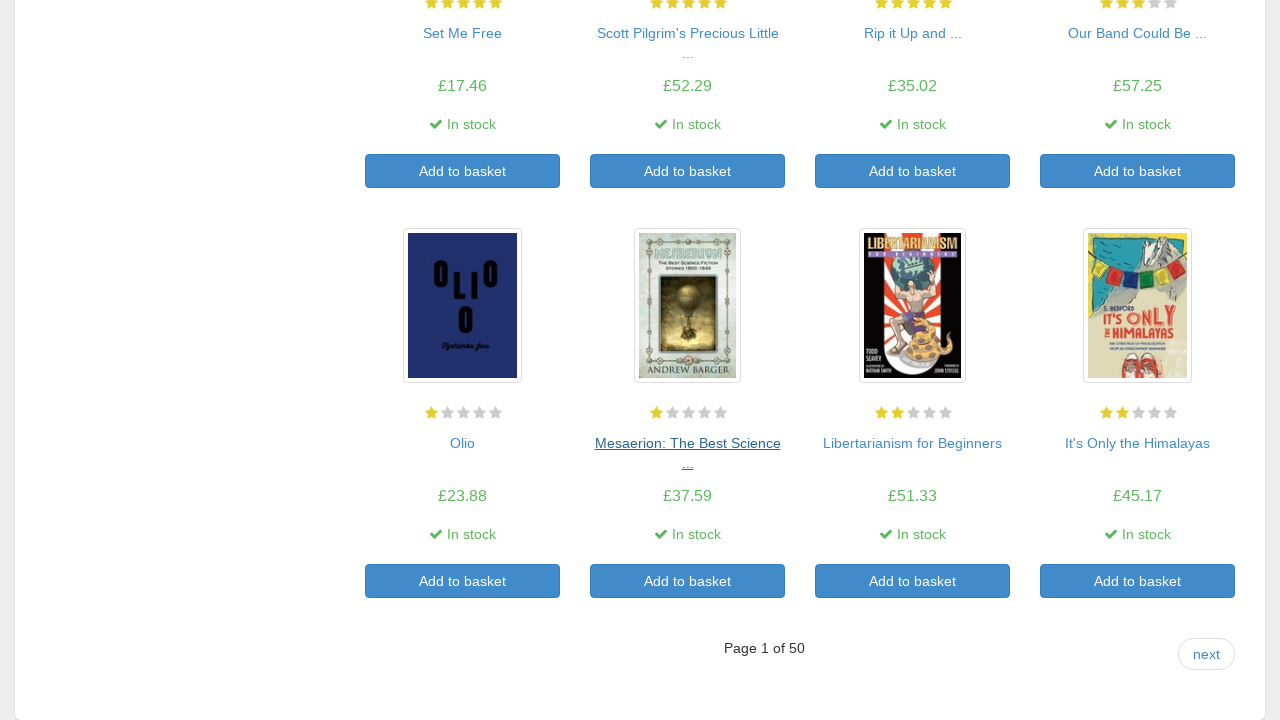

Main page reloaded, book links available
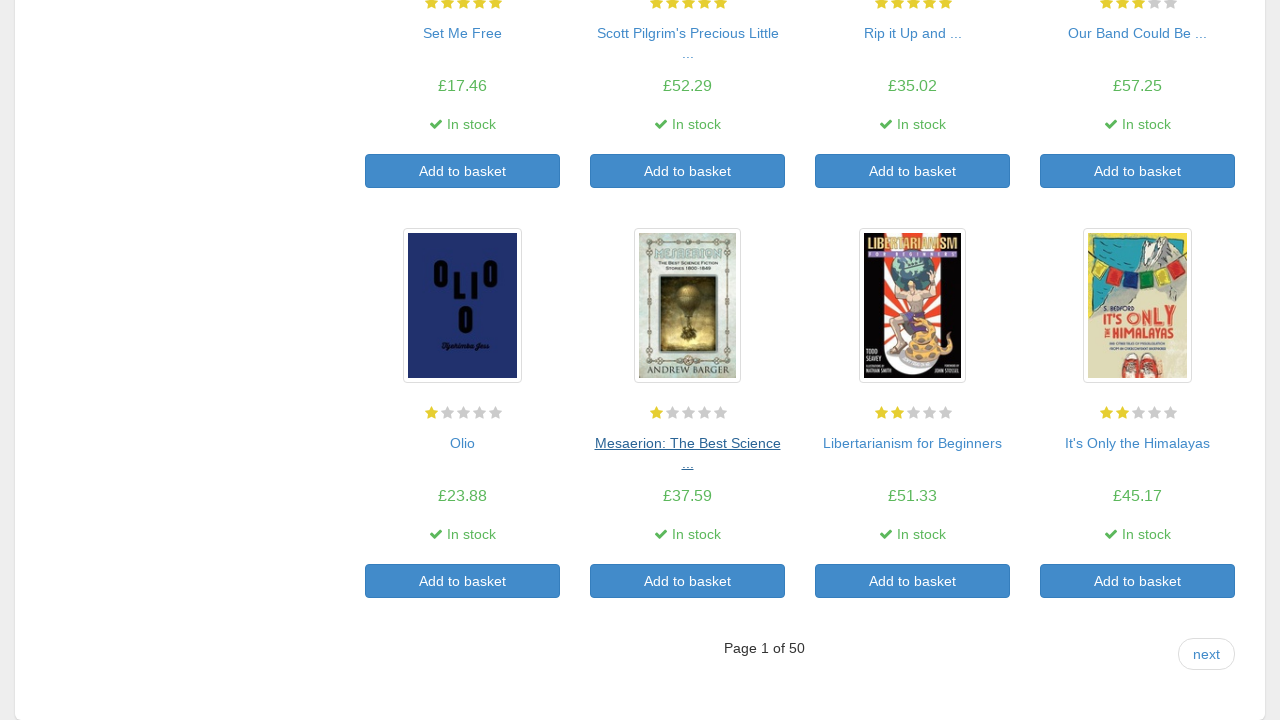

Clicked on book title link at (912, 443) on a >> nth=90
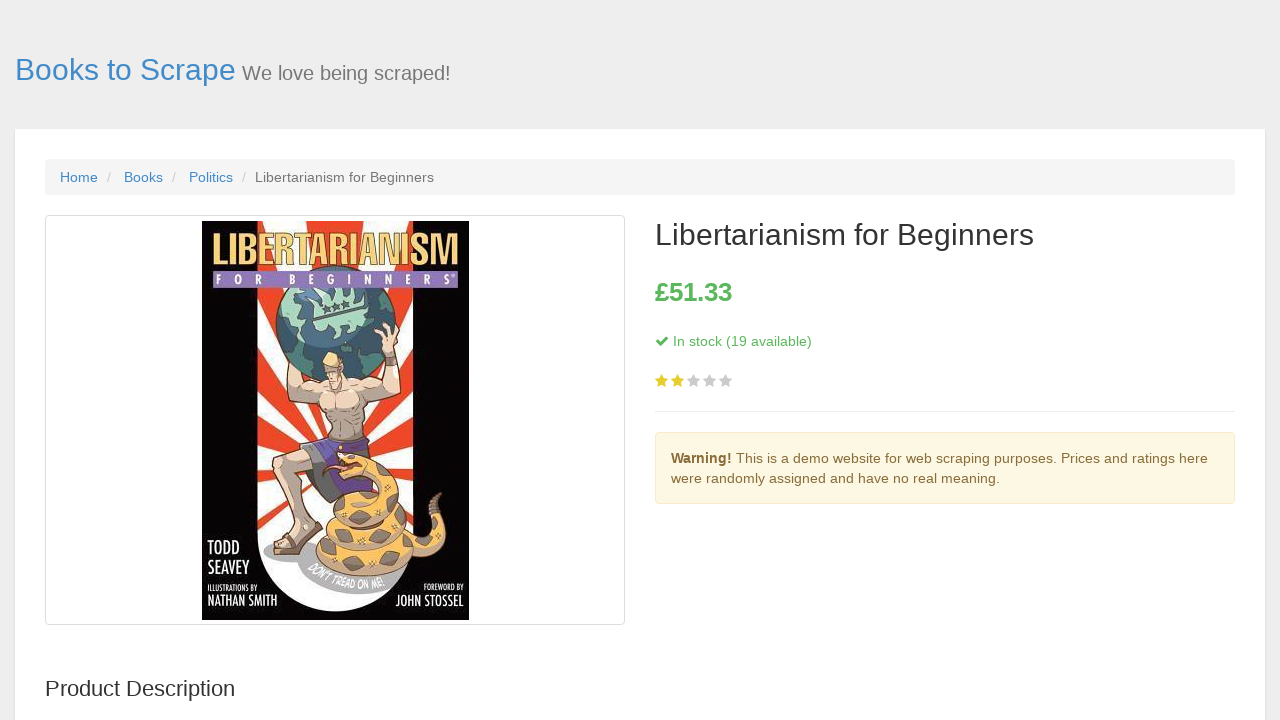

Book detail page loaded, price element visible
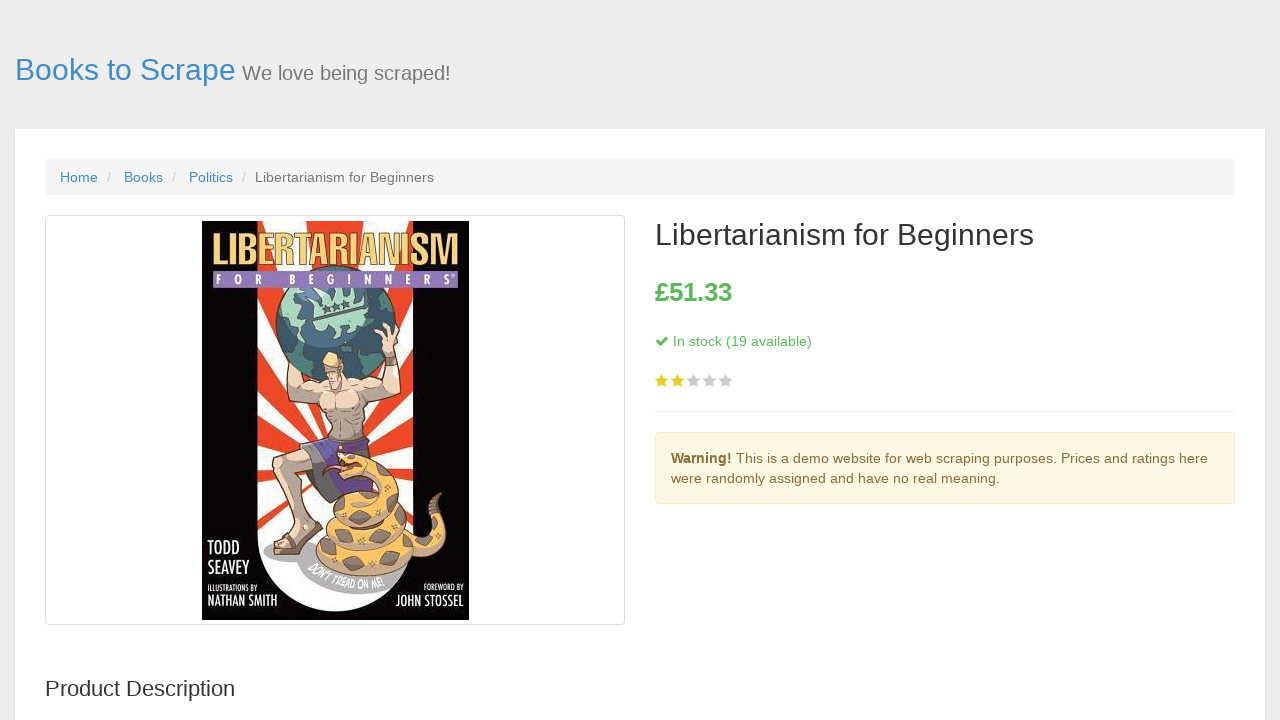

Stock status element visible on detail page
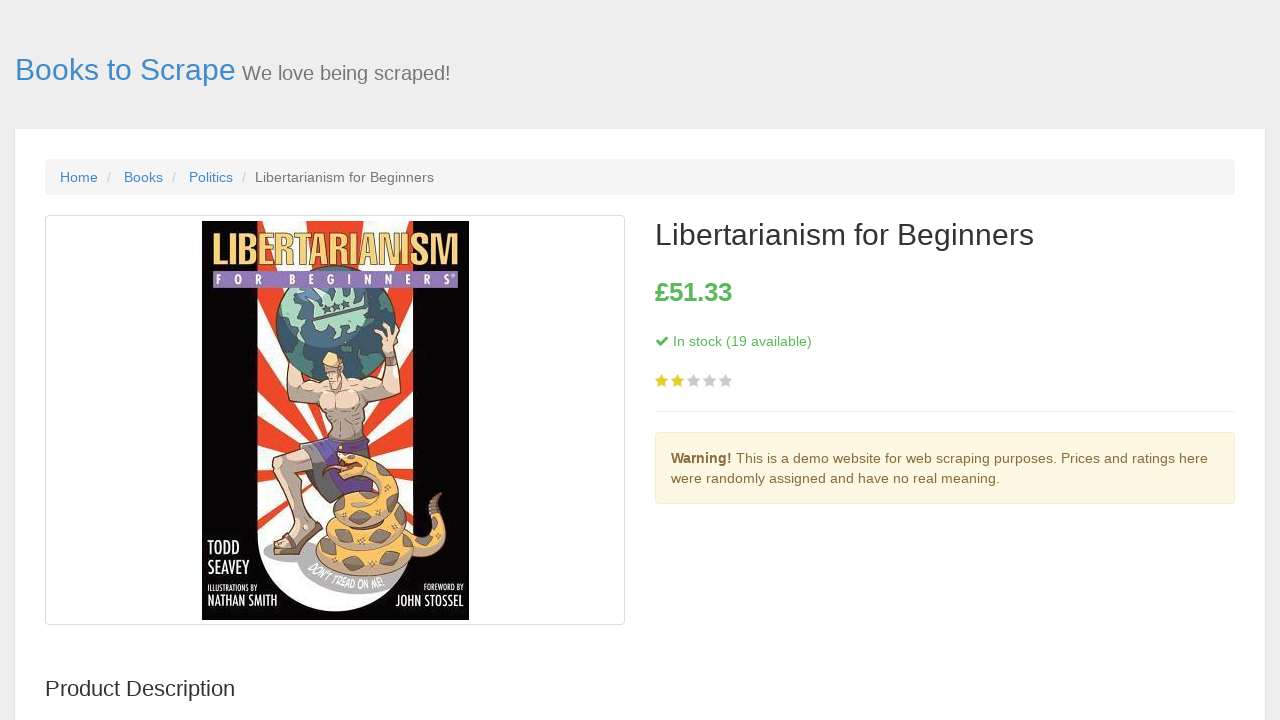

Navigated back to main book listings page
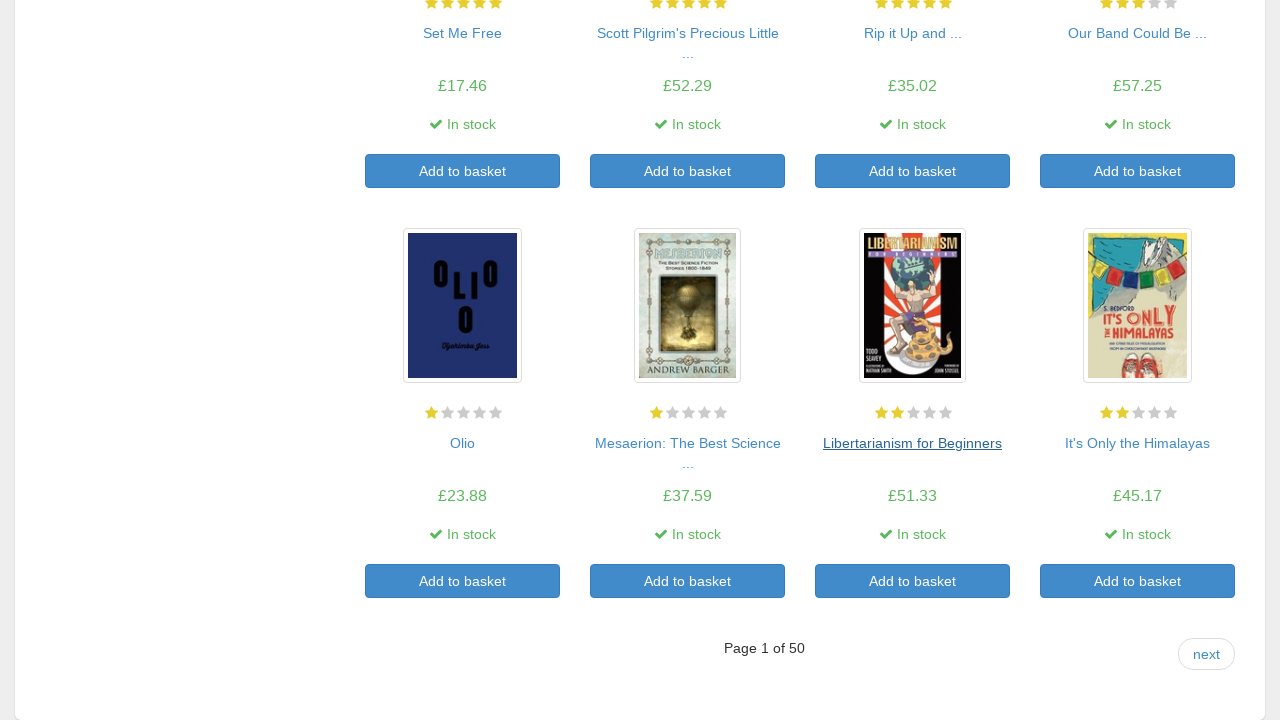

Main page reloaded, book links available
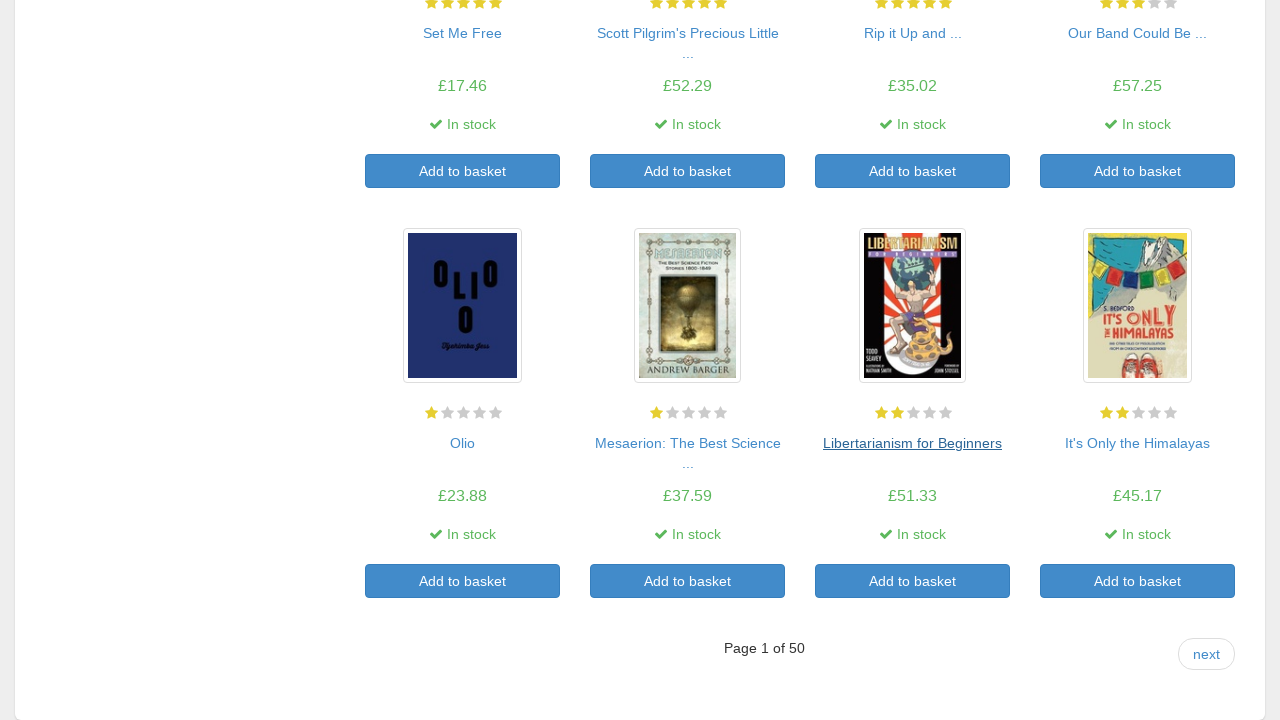

Clicked on book title link at (1138, 443) on a >> nth=92
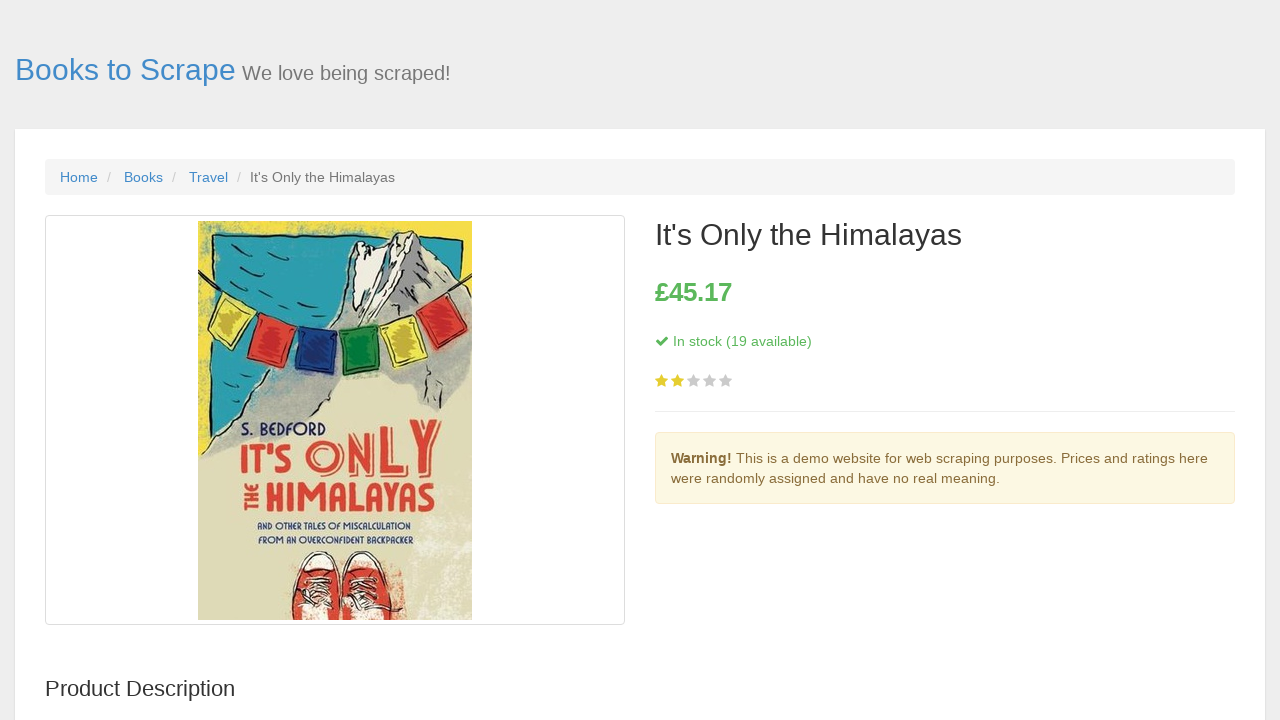

Book detail page loaded, price element visible
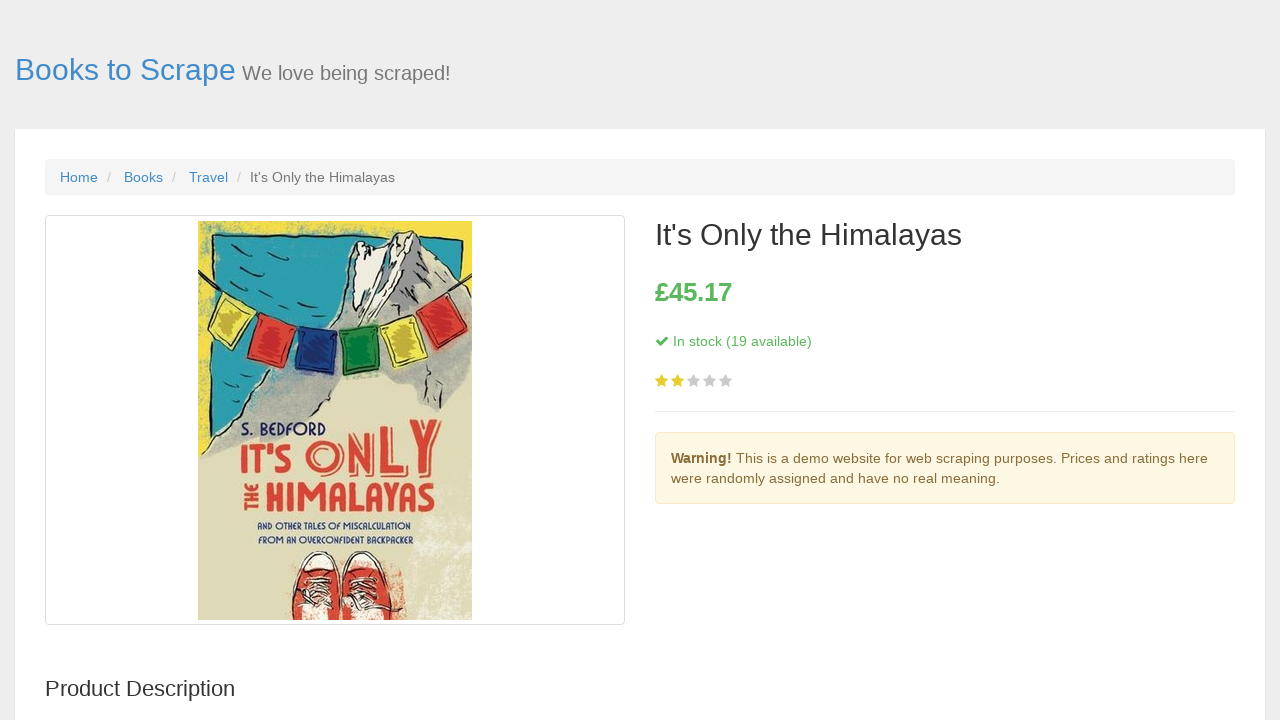

Stock status element visible on detail page
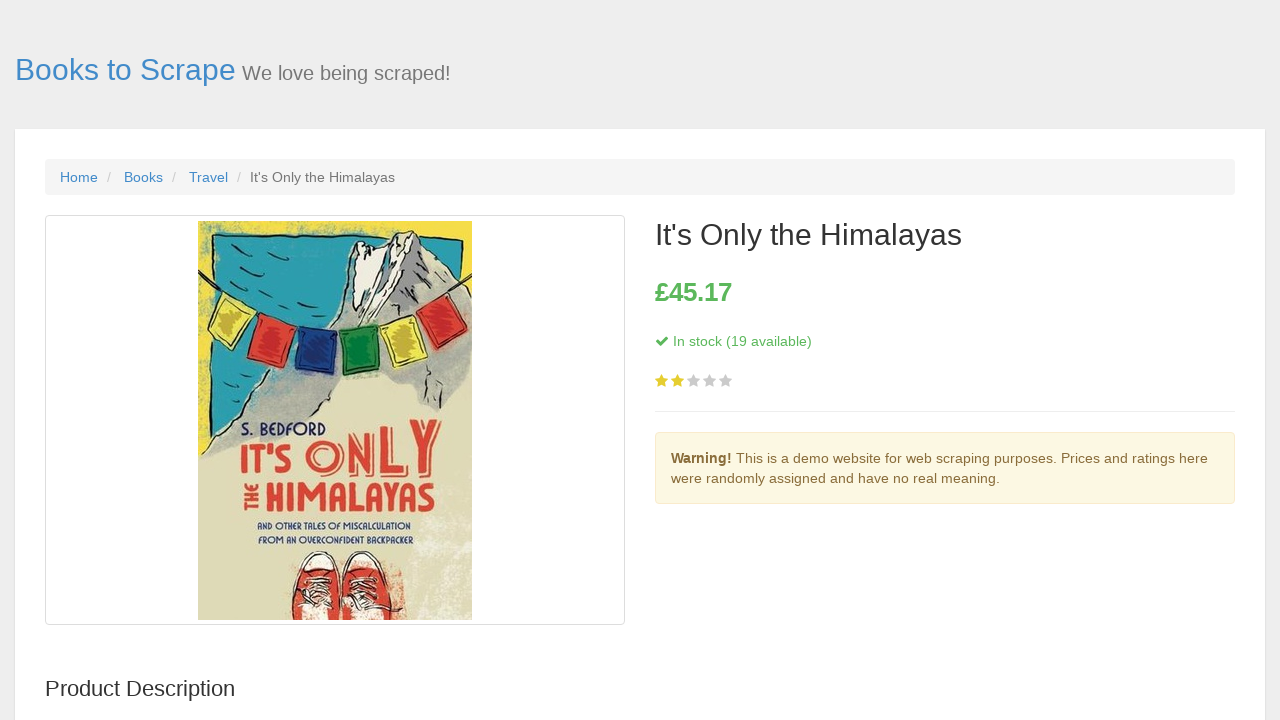

Navigated back to main book listings page
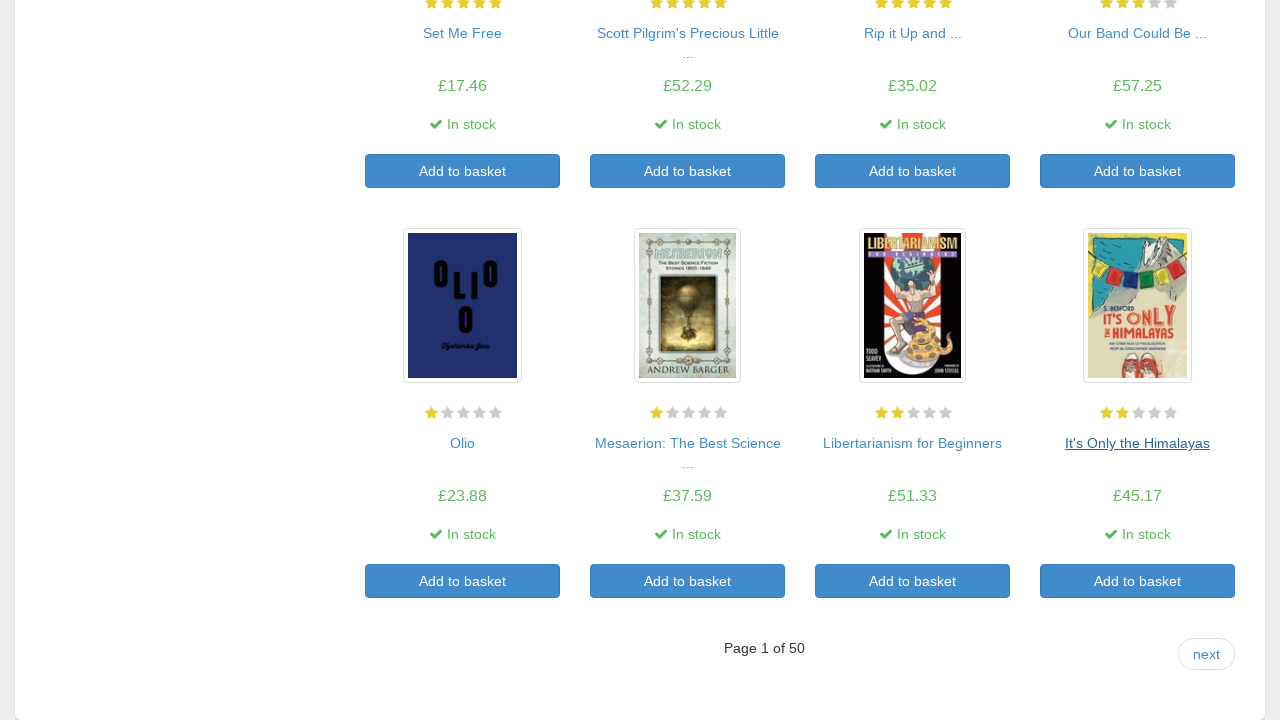

Main page reloaded, book links available
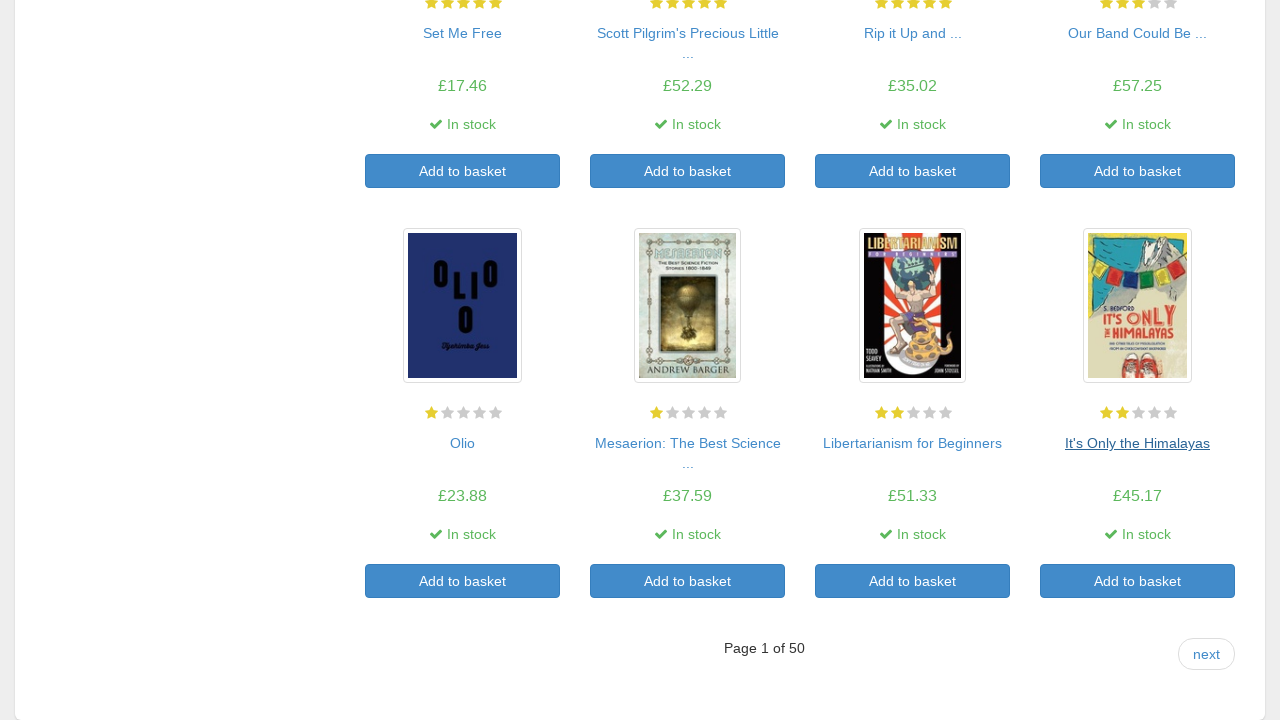

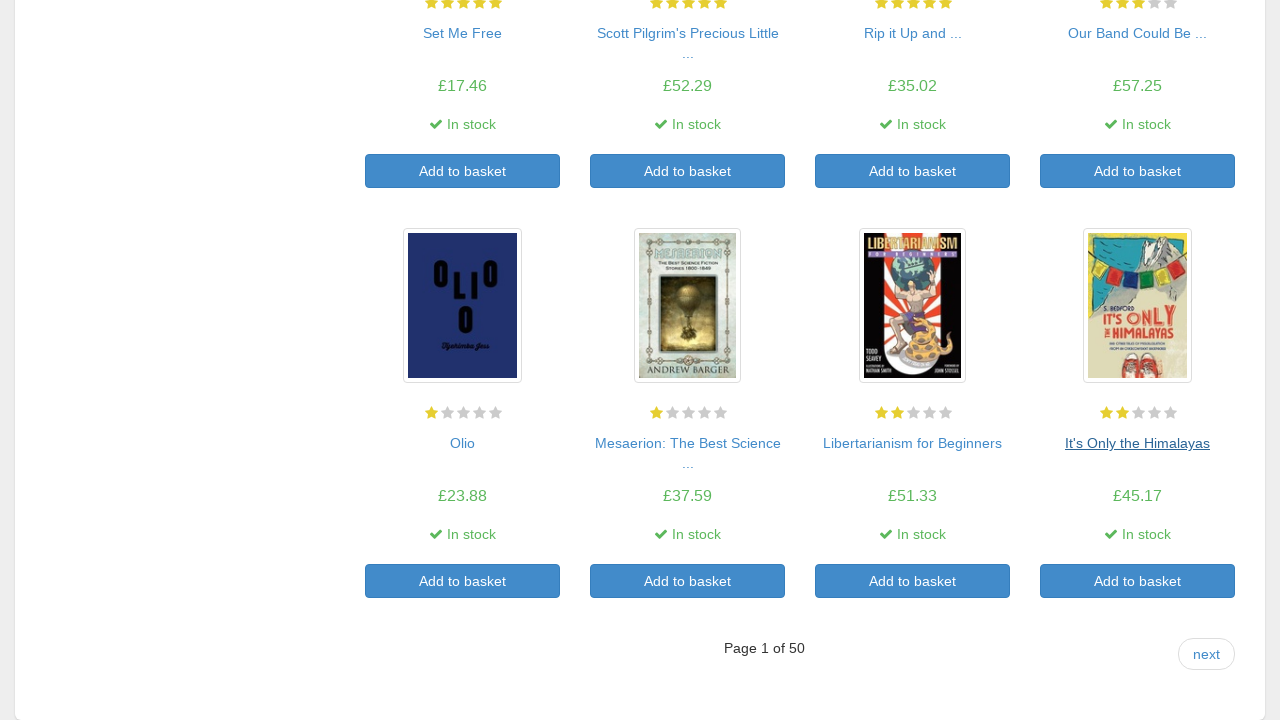